Navigates to the luxunlock.com website and validates all links on the page by checking their HTTP response status

Starting URL: https://www.luxunlock.com/

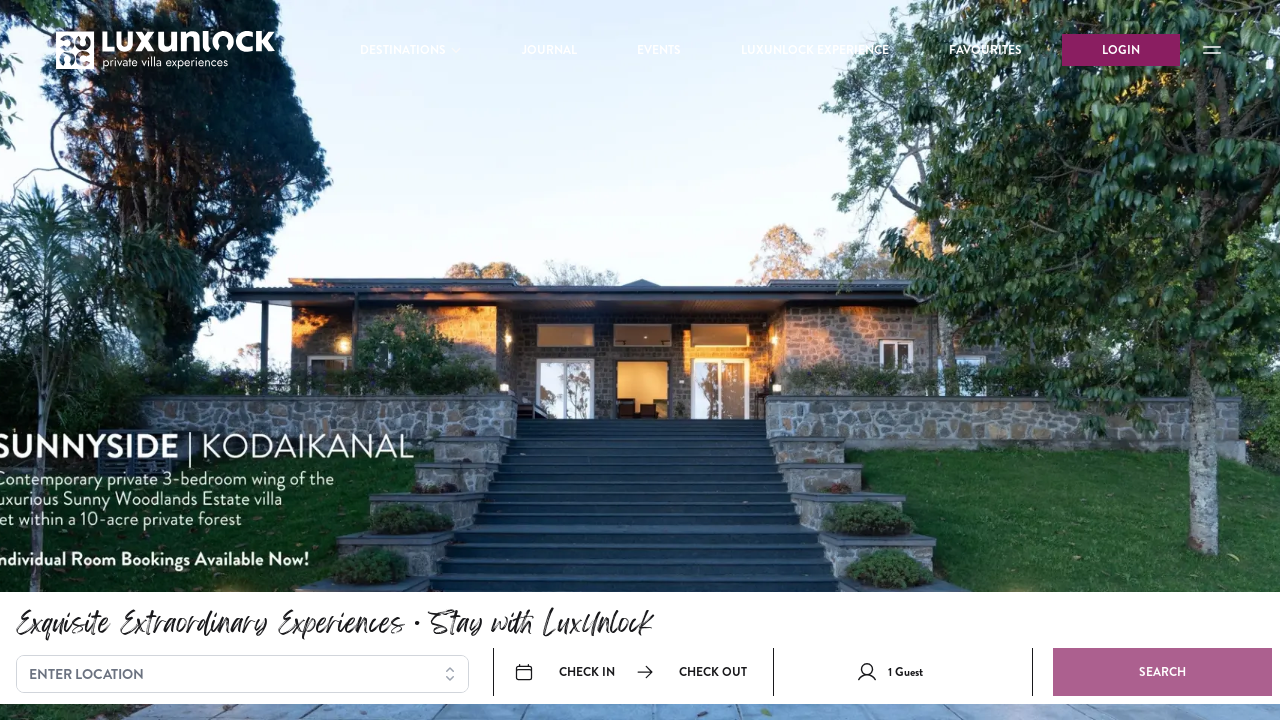

Waited for page to fully load (networkidle state)
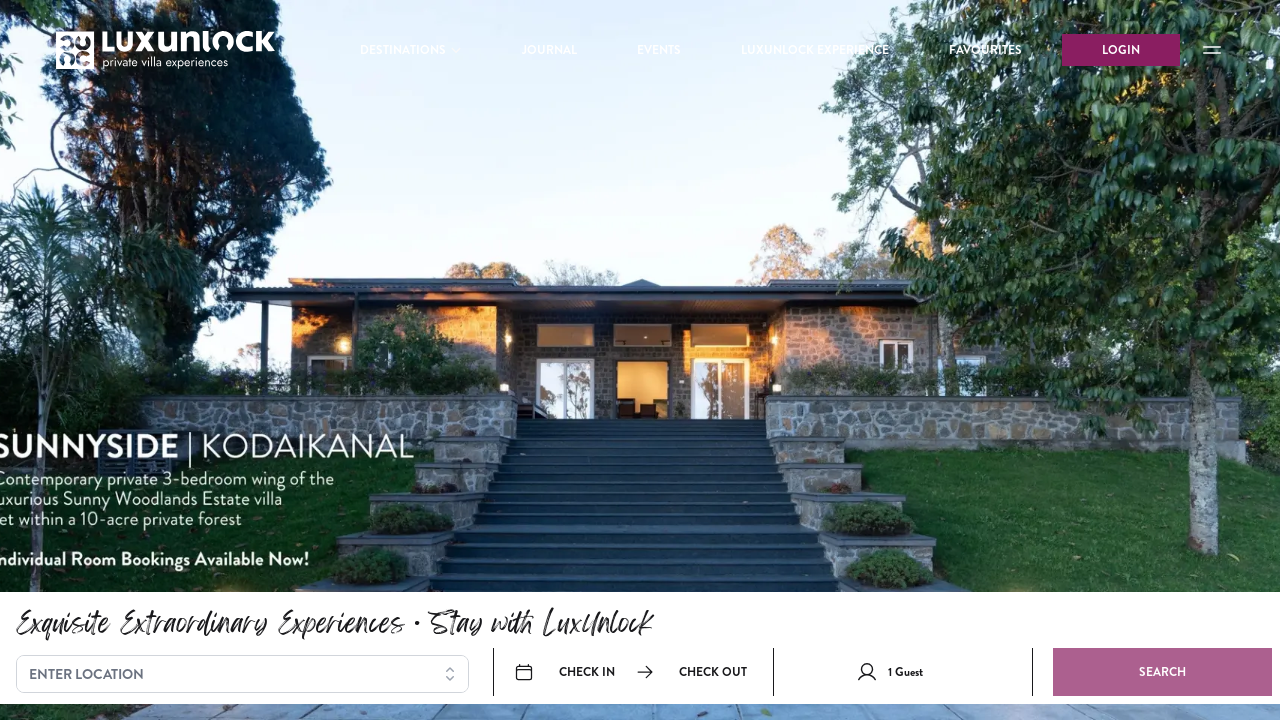

Retrieved all links from the page
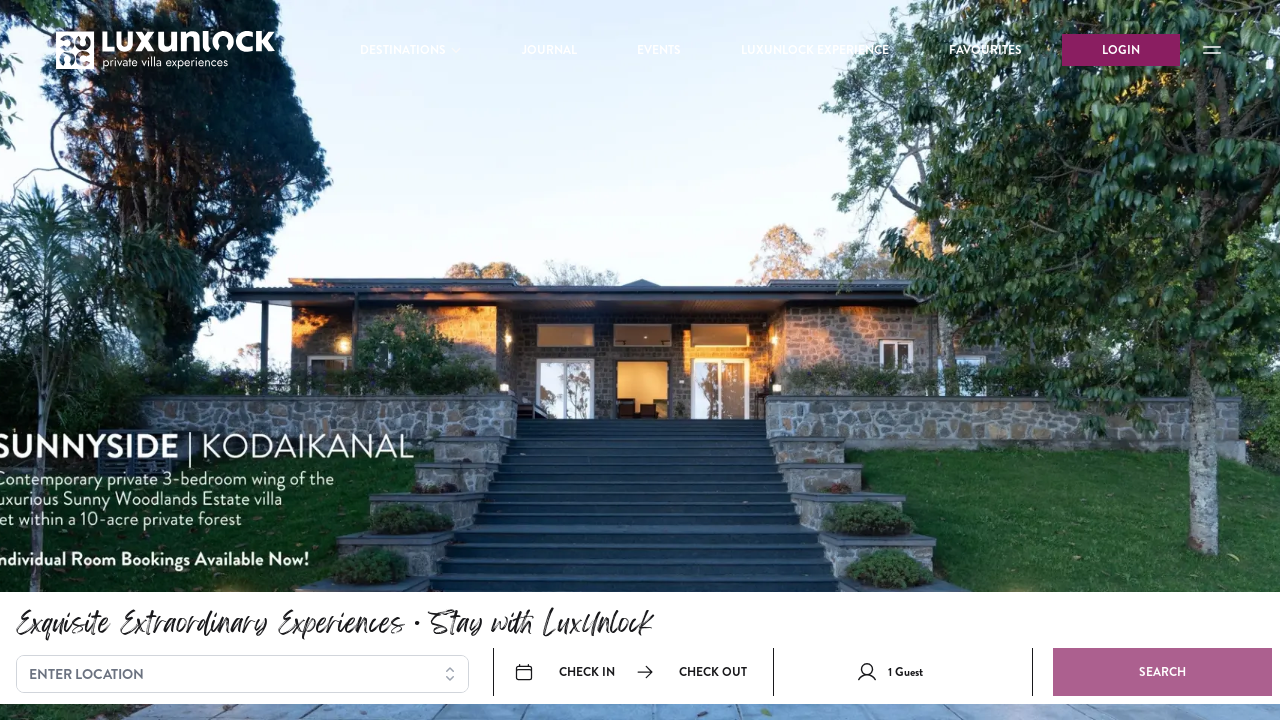

Extracted link URL: /
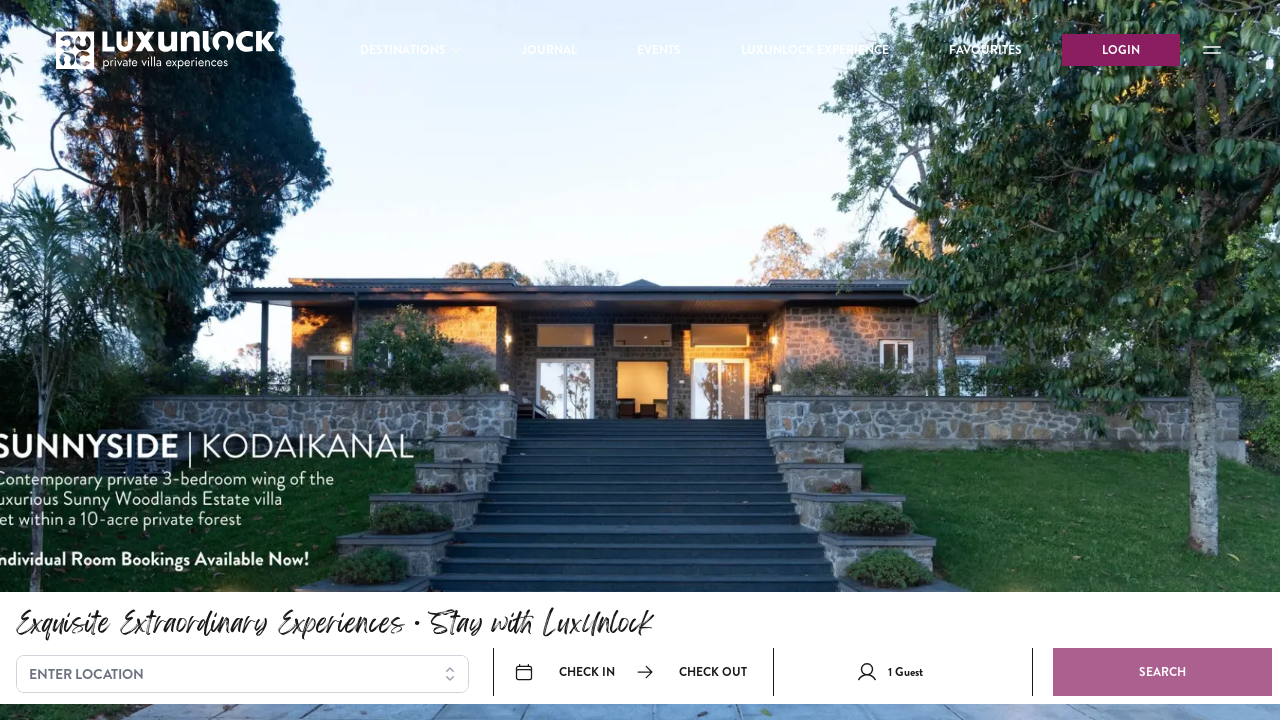

Link validation exception occurred for: /
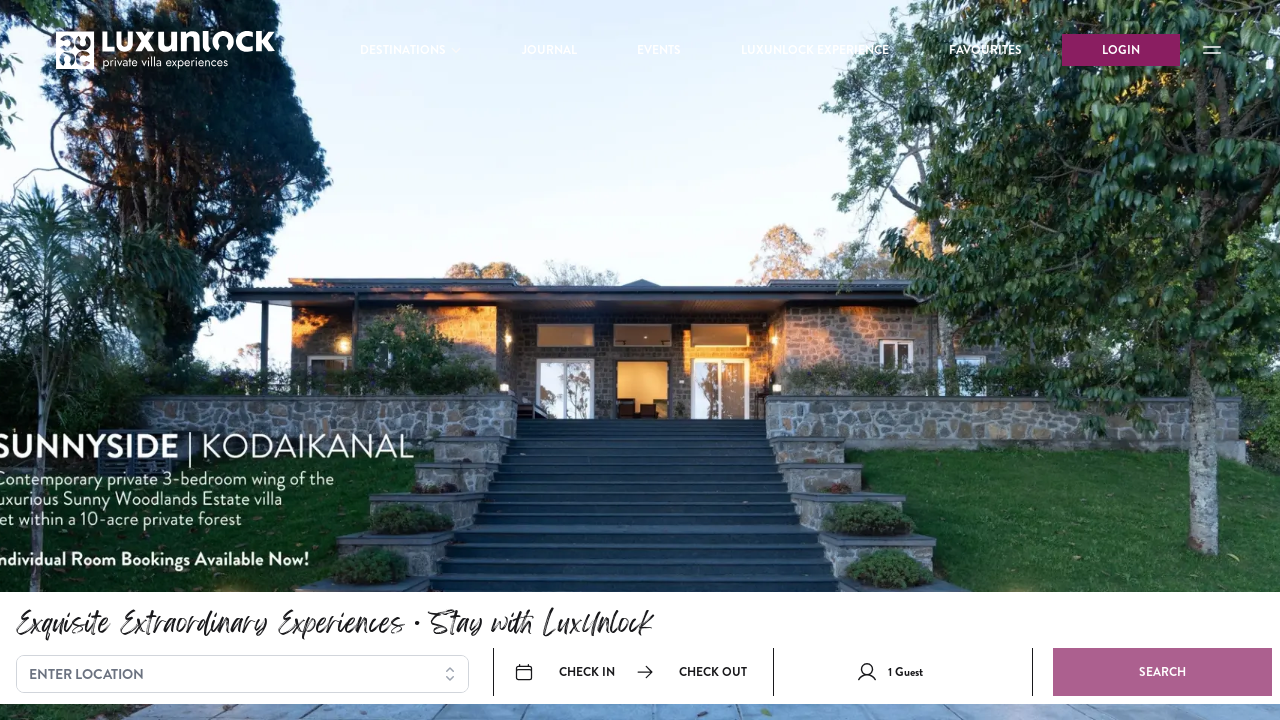

Extracted link URL: /journals
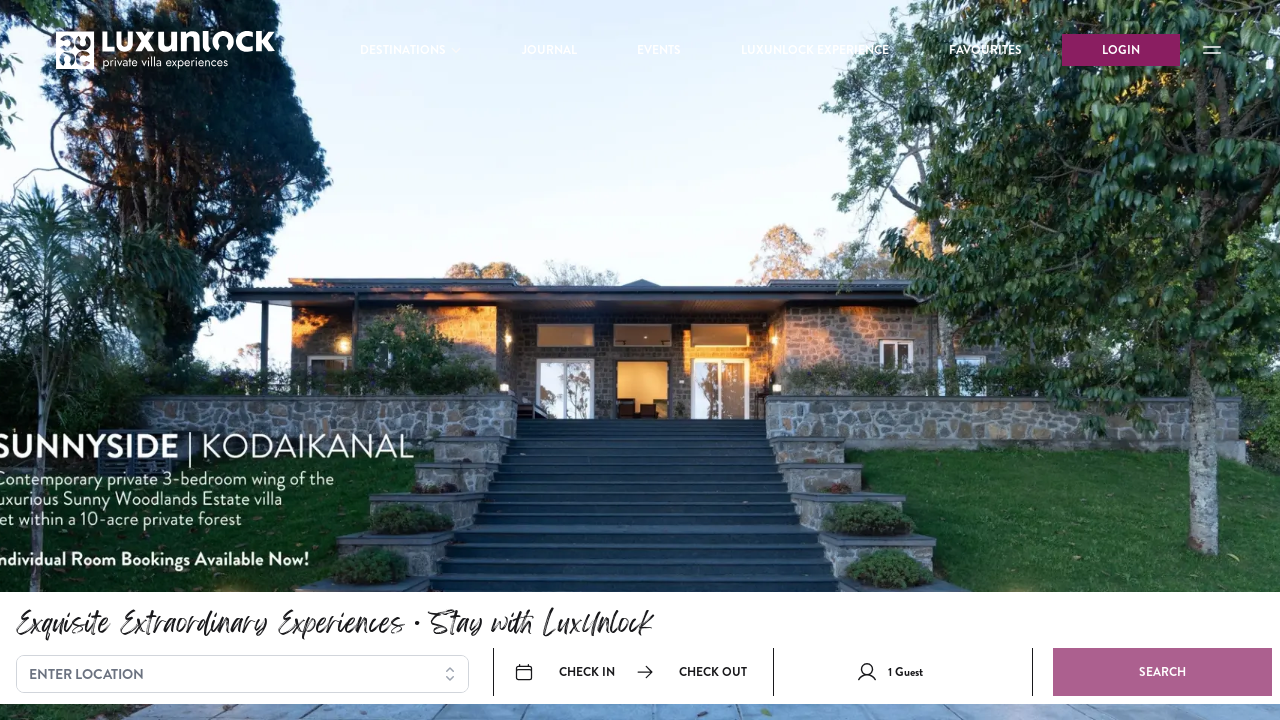

Link validation exception occurred for: /journals
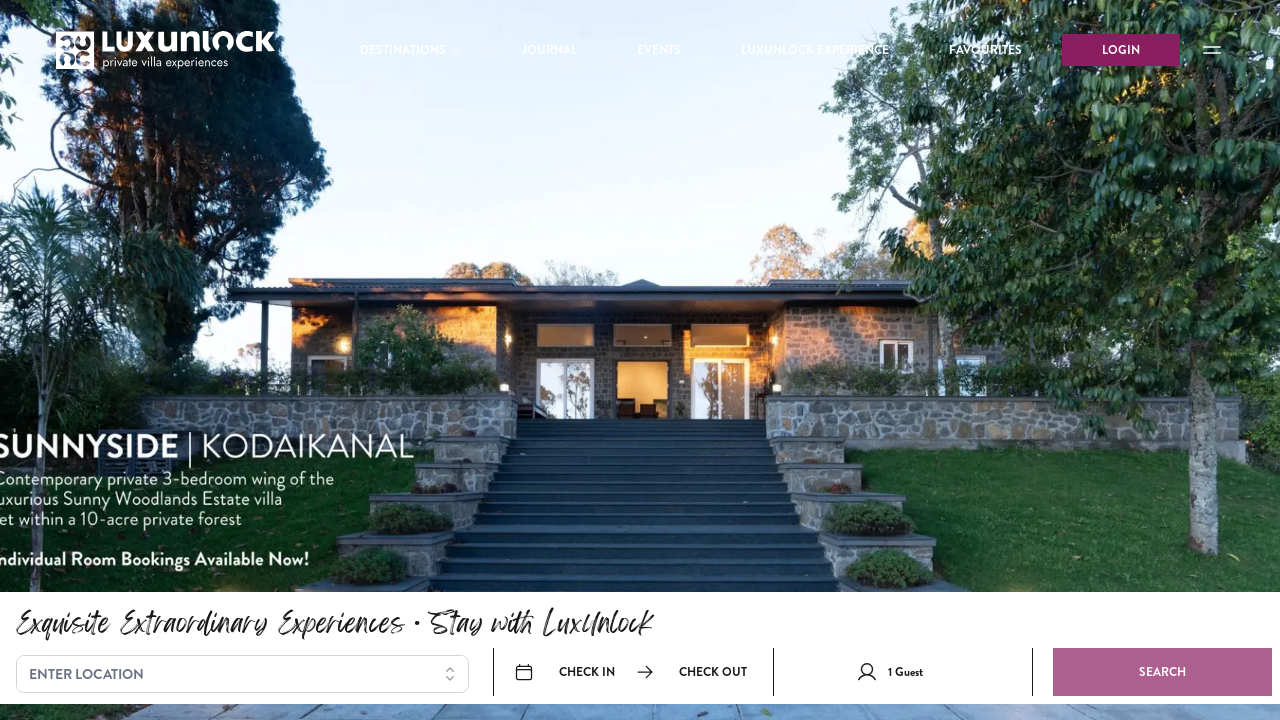

Extracted link URL: /events
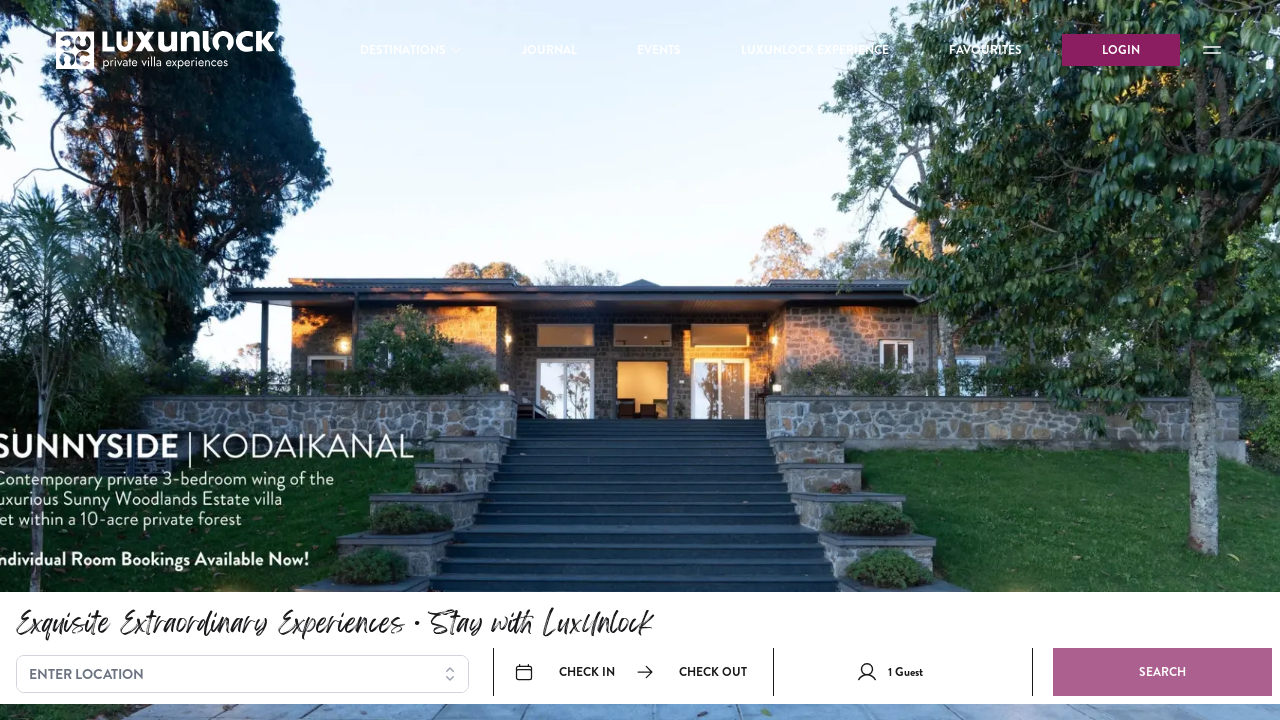

Link validation exception occurred for: /events
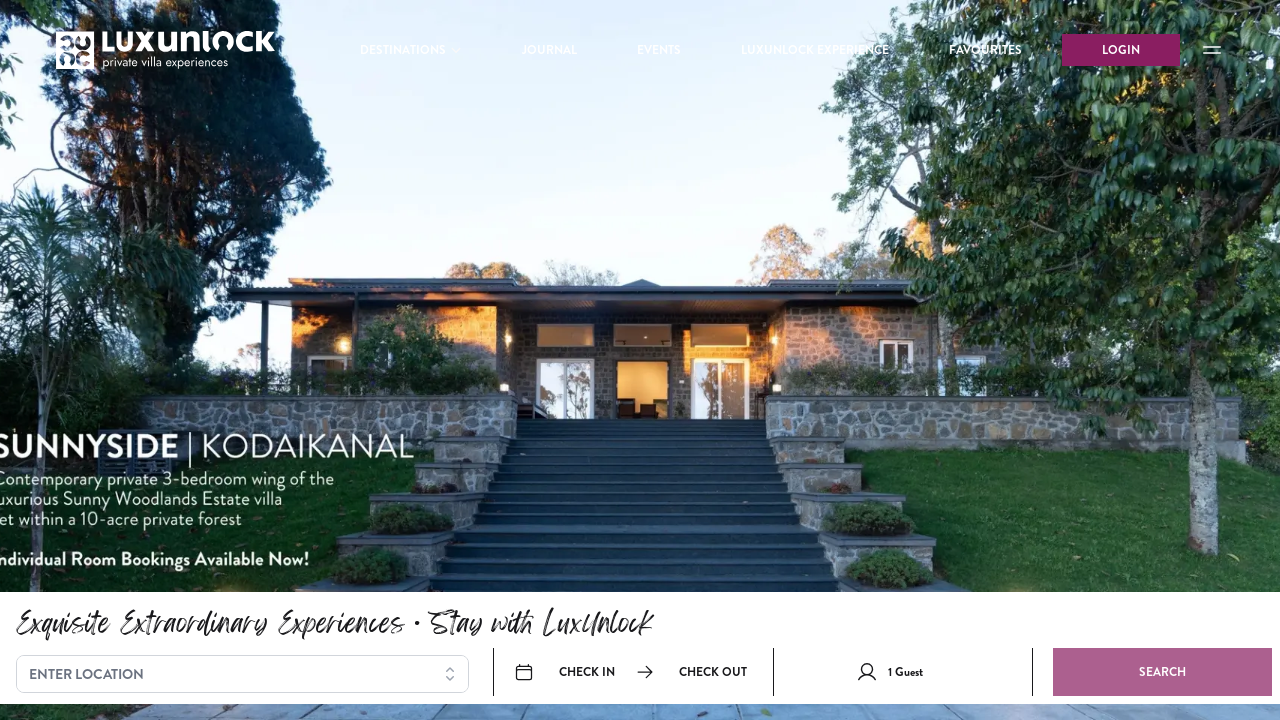

Extracted link URL: /the-luxunlock-experience
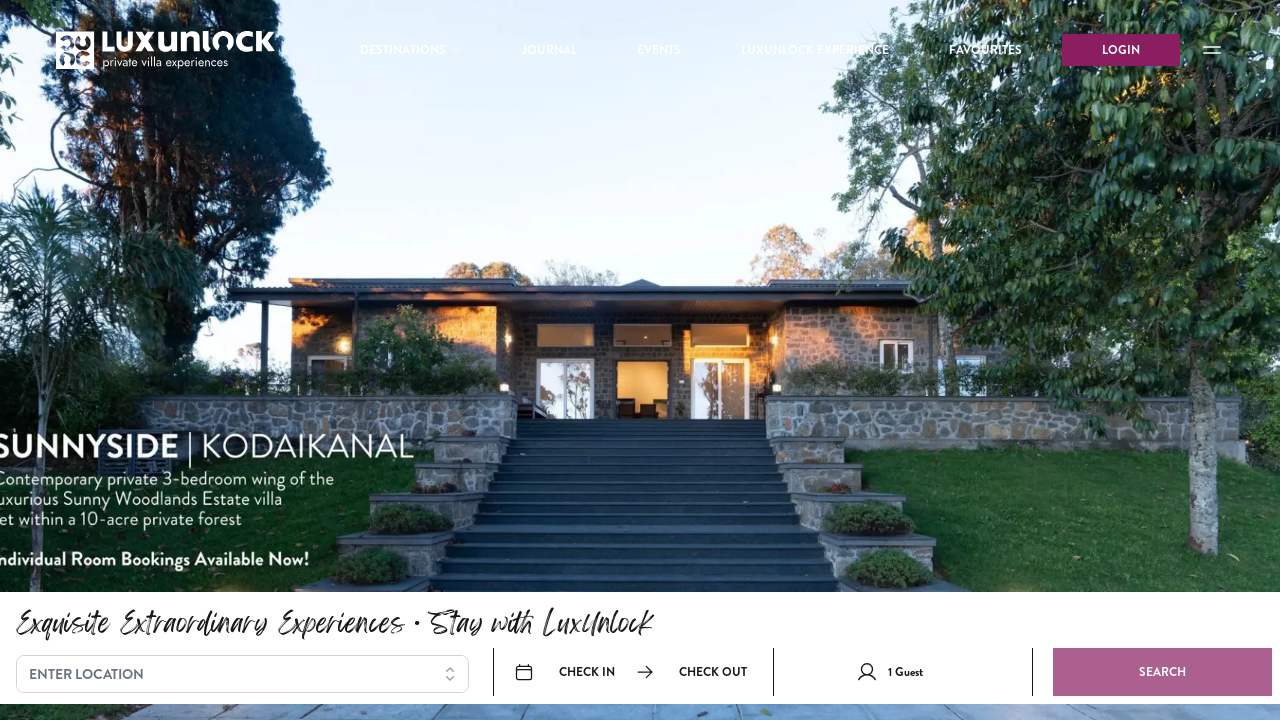

Link validation exception occurred for: /the-luxunlock-experience
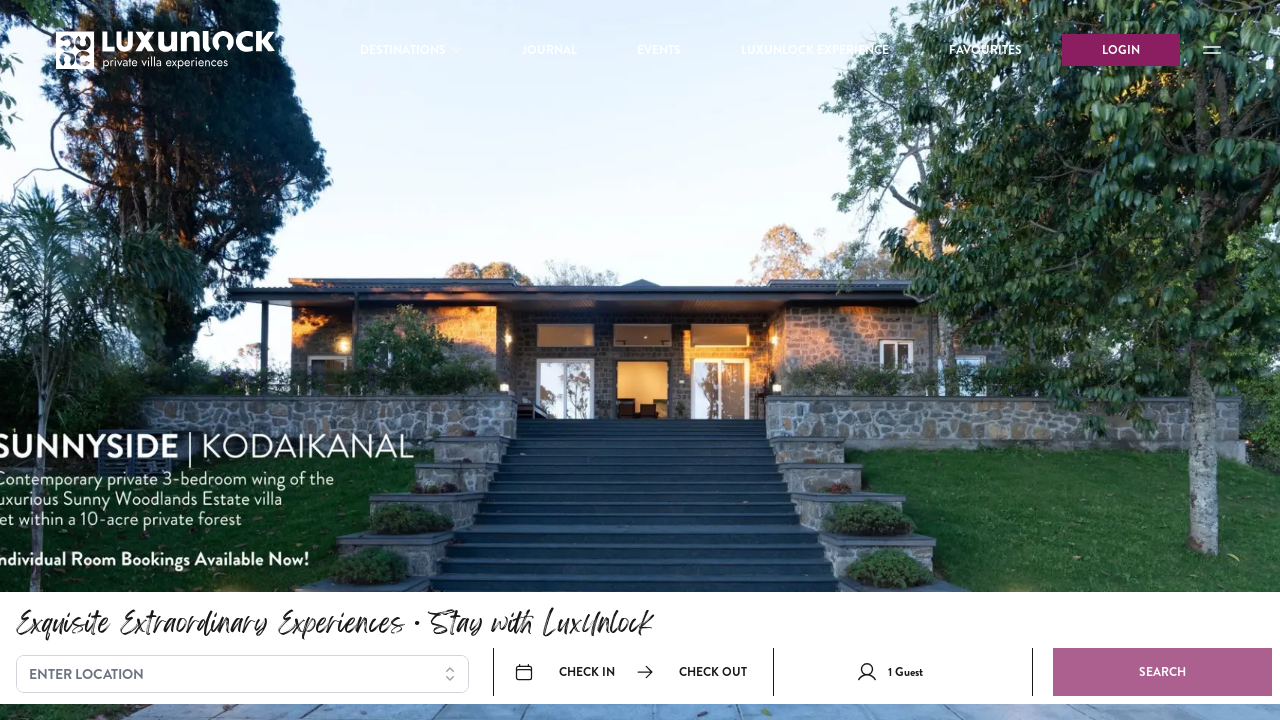

Extracted link URL: /favourites
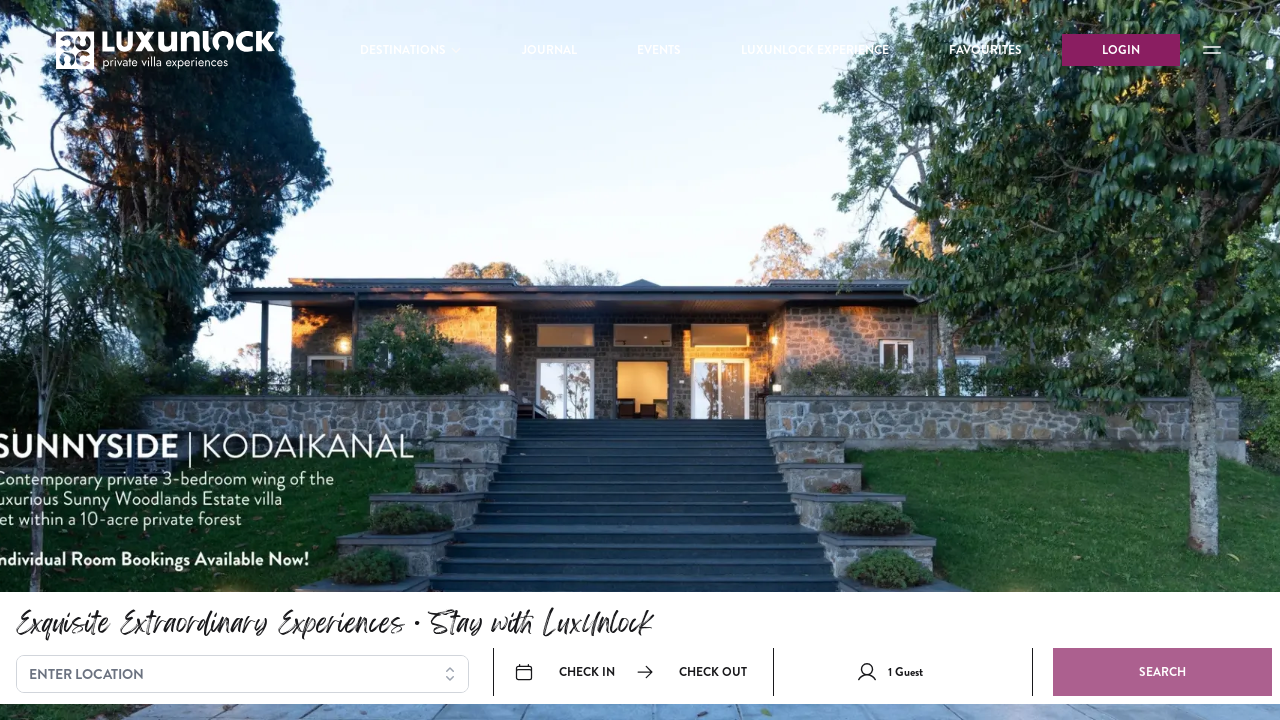

Link validation exception occurred for: /favourites
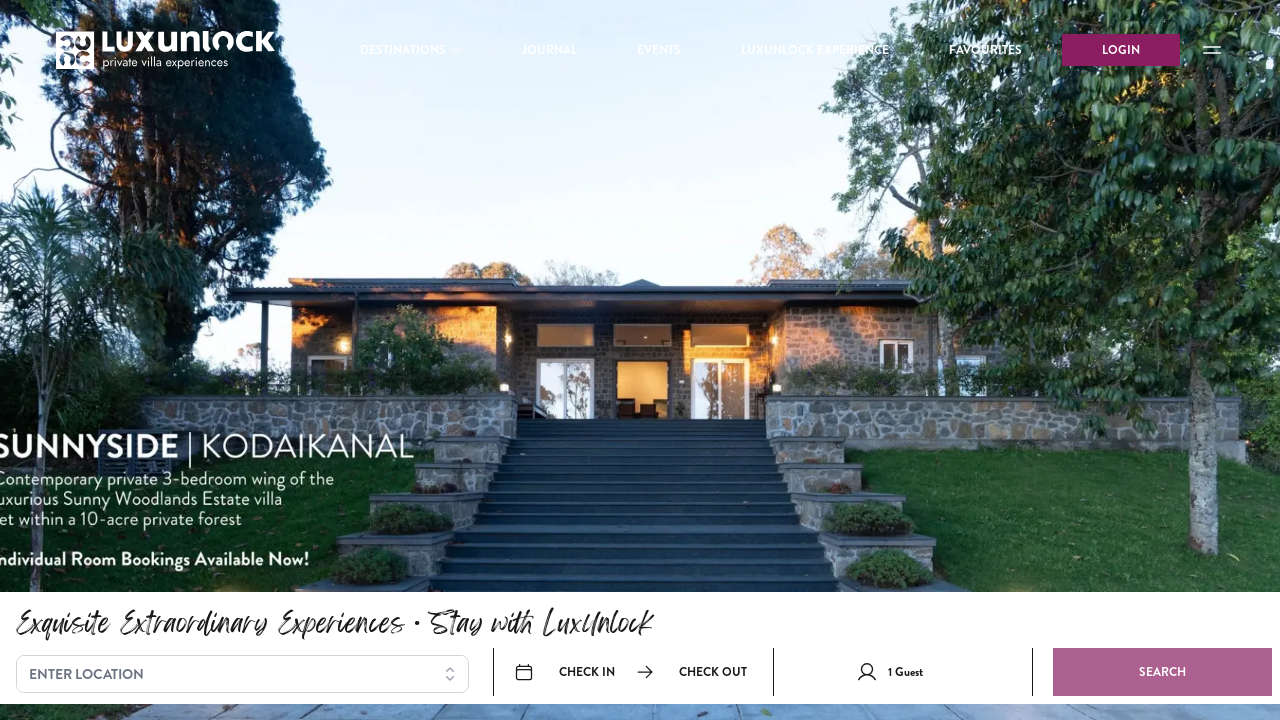

Extracted link URL: /
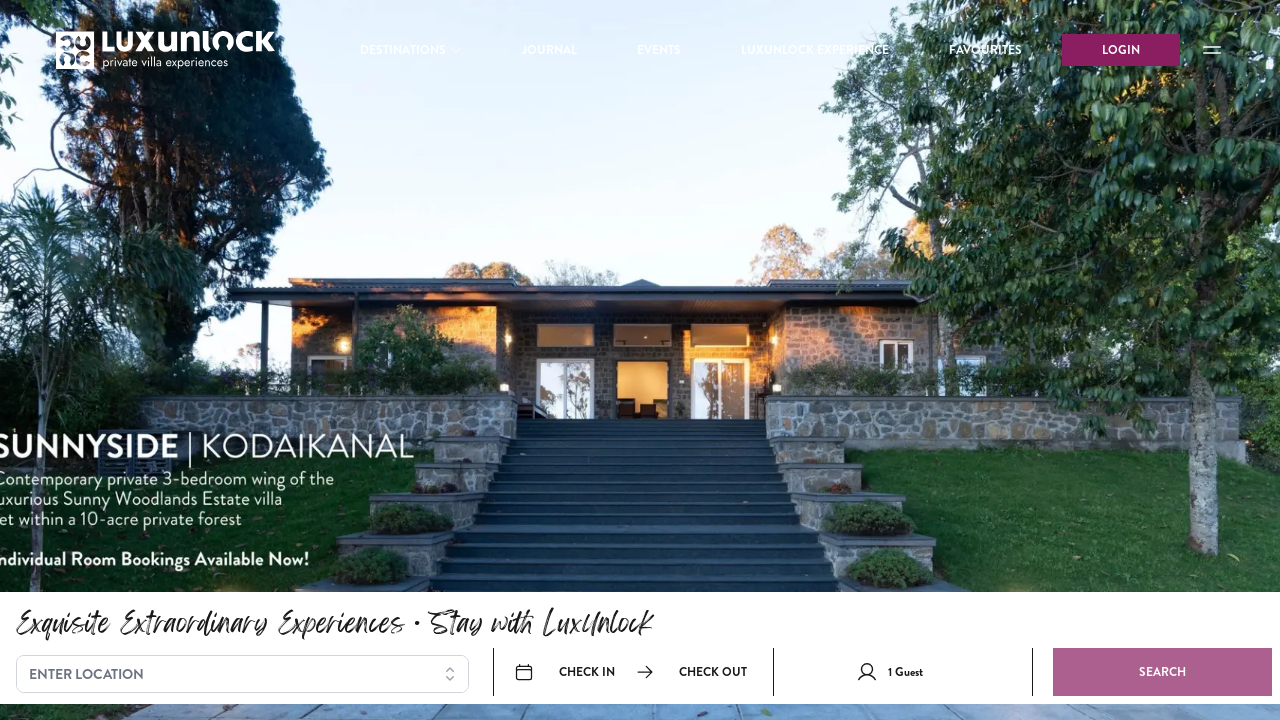

Link validation exception occurred for: /
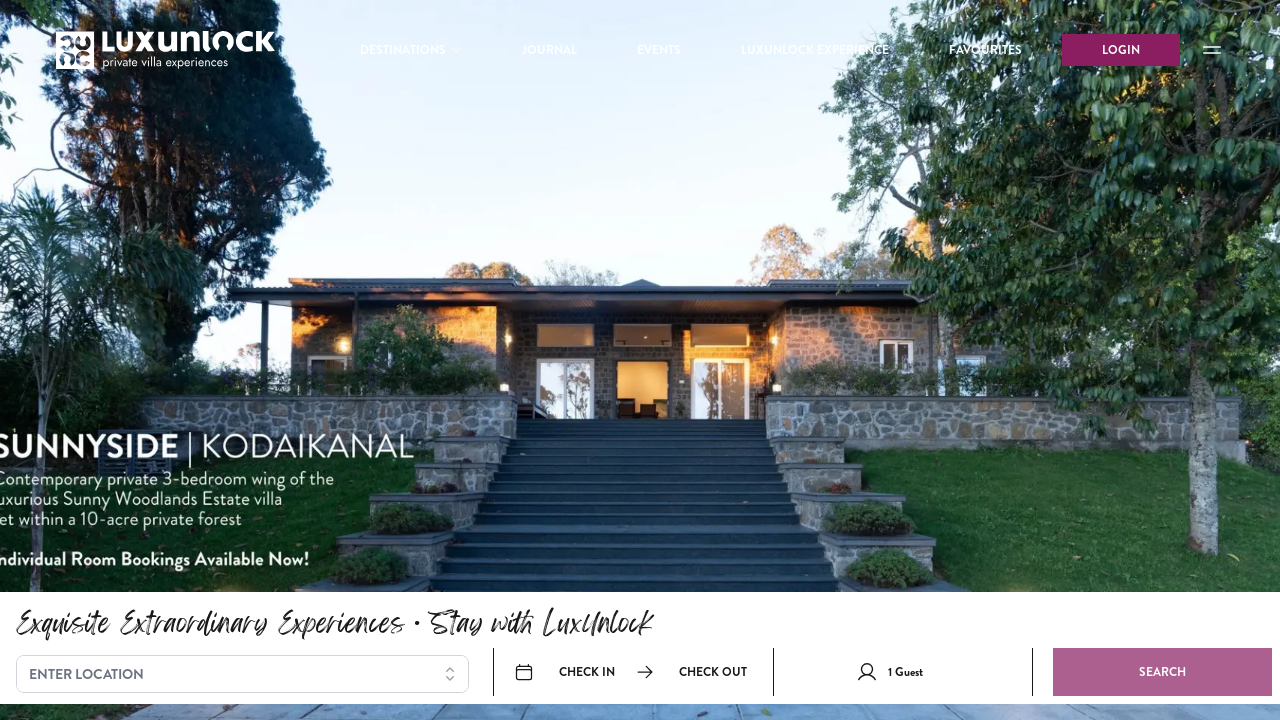

Extracted link URL: /contact-us
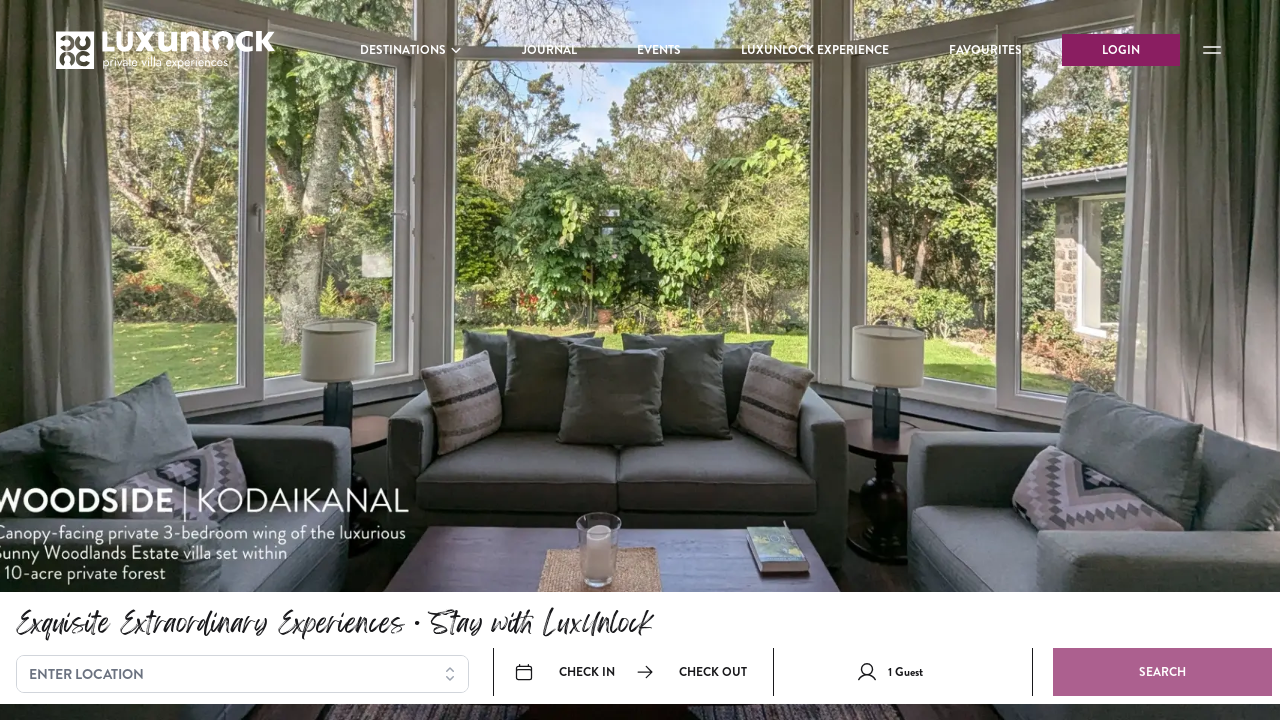

Link validation exception occurred for: /contact-us
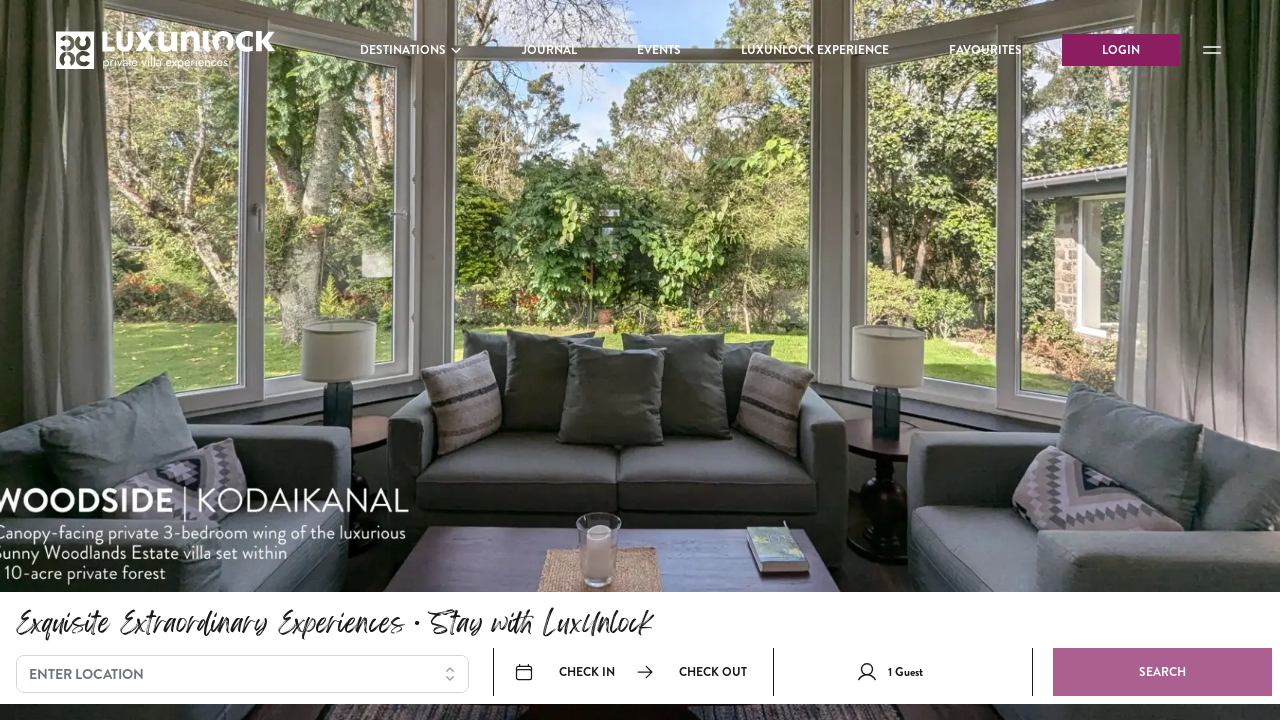

Extracted link URL: /favourites
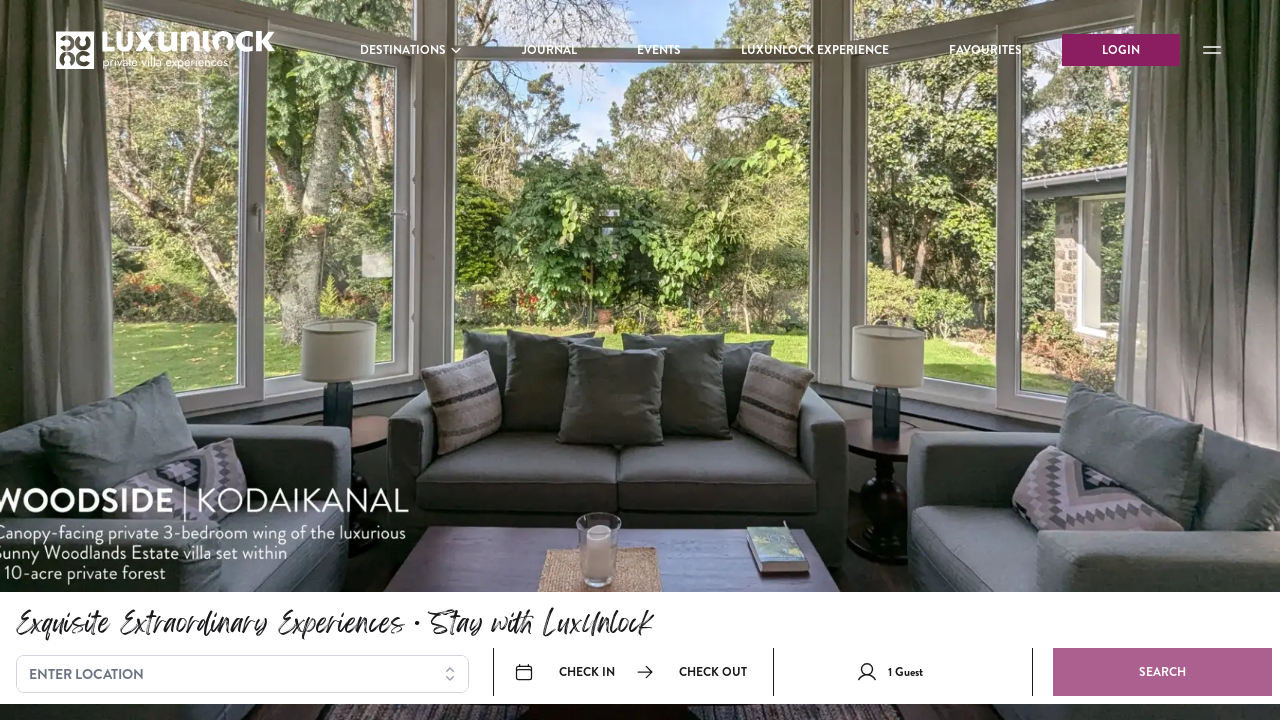

Link validation exception occurred for: /favourites
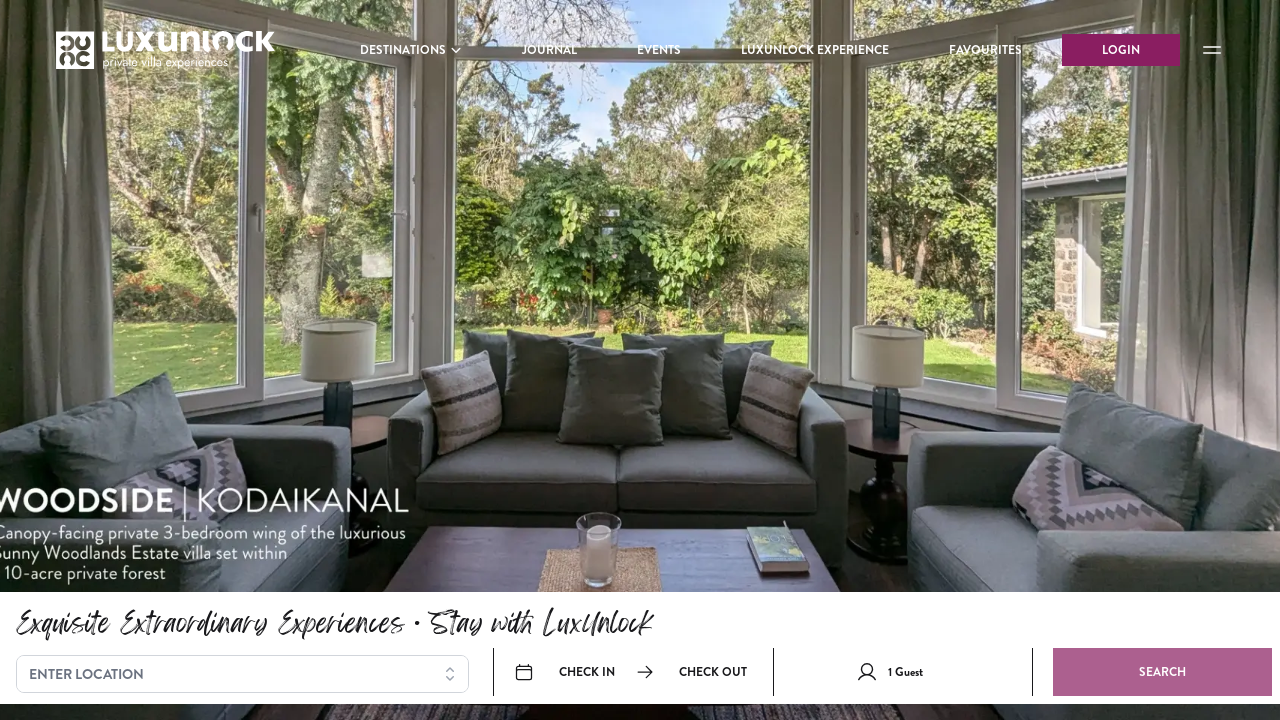

Extracted link URL: /pine-tree-place
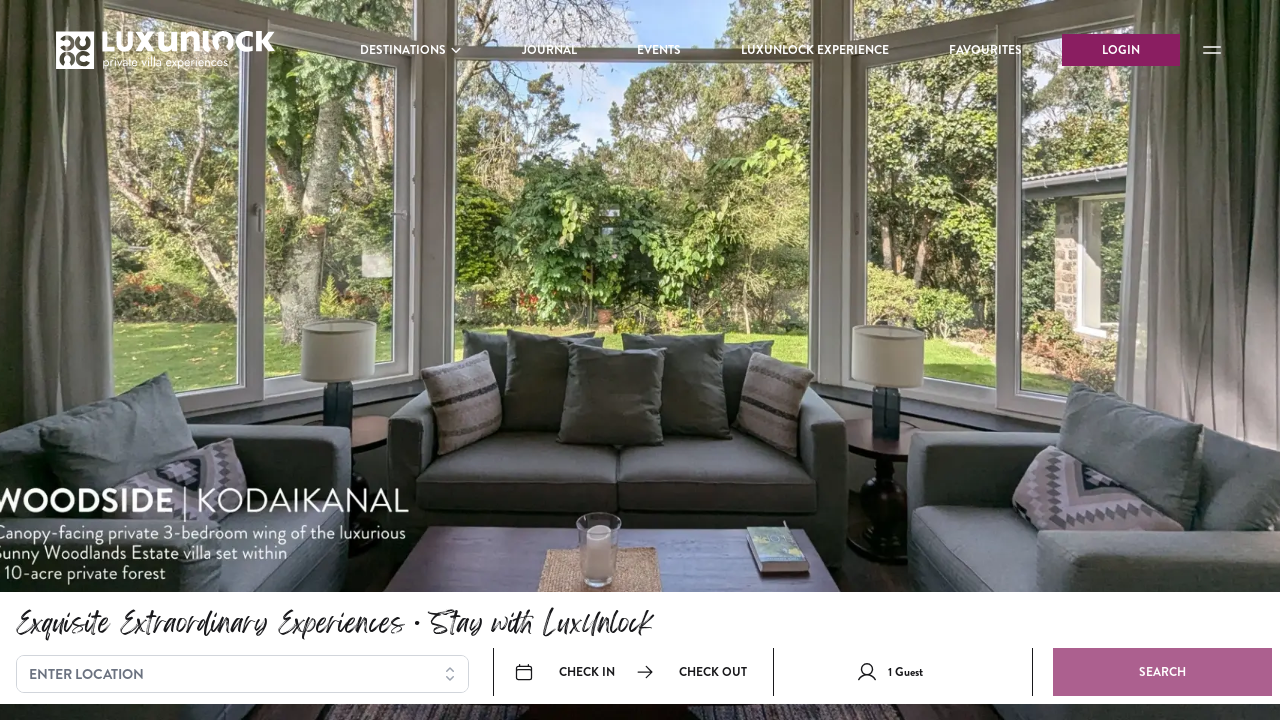

Link validation exception occurred for: /pine-tree-place
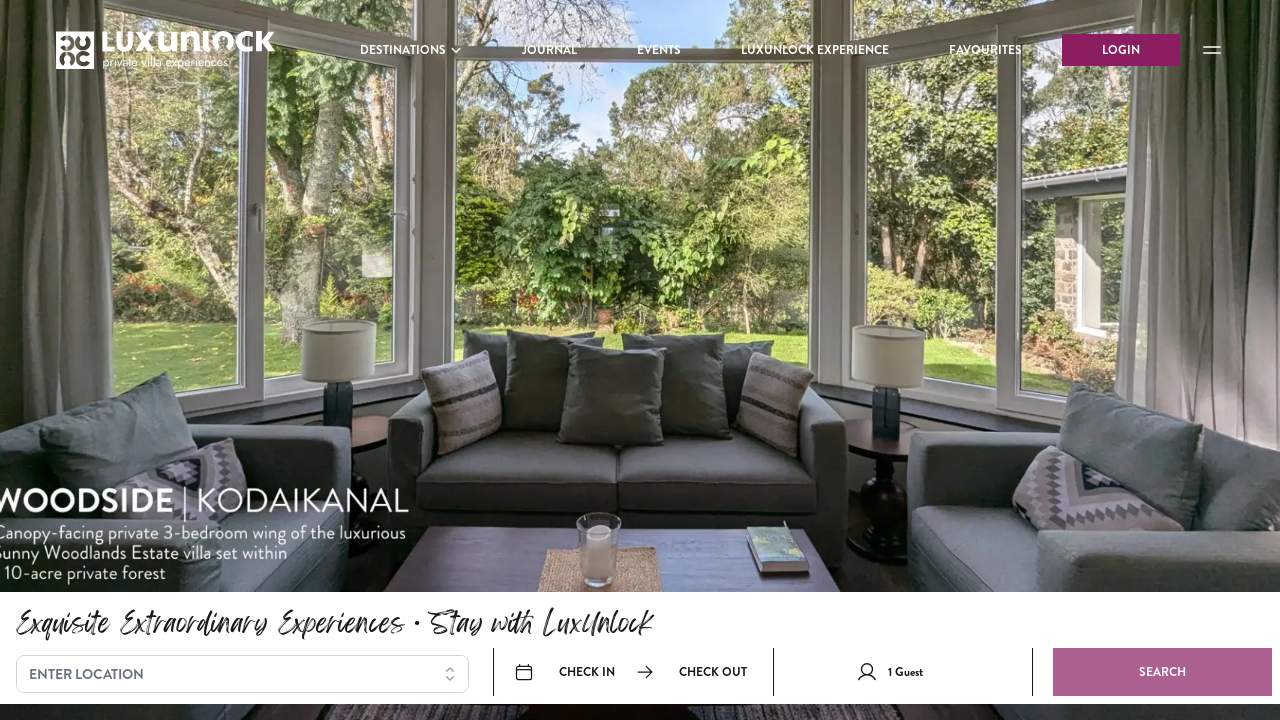

Extracted link URL: /earthsong-&-birdsong
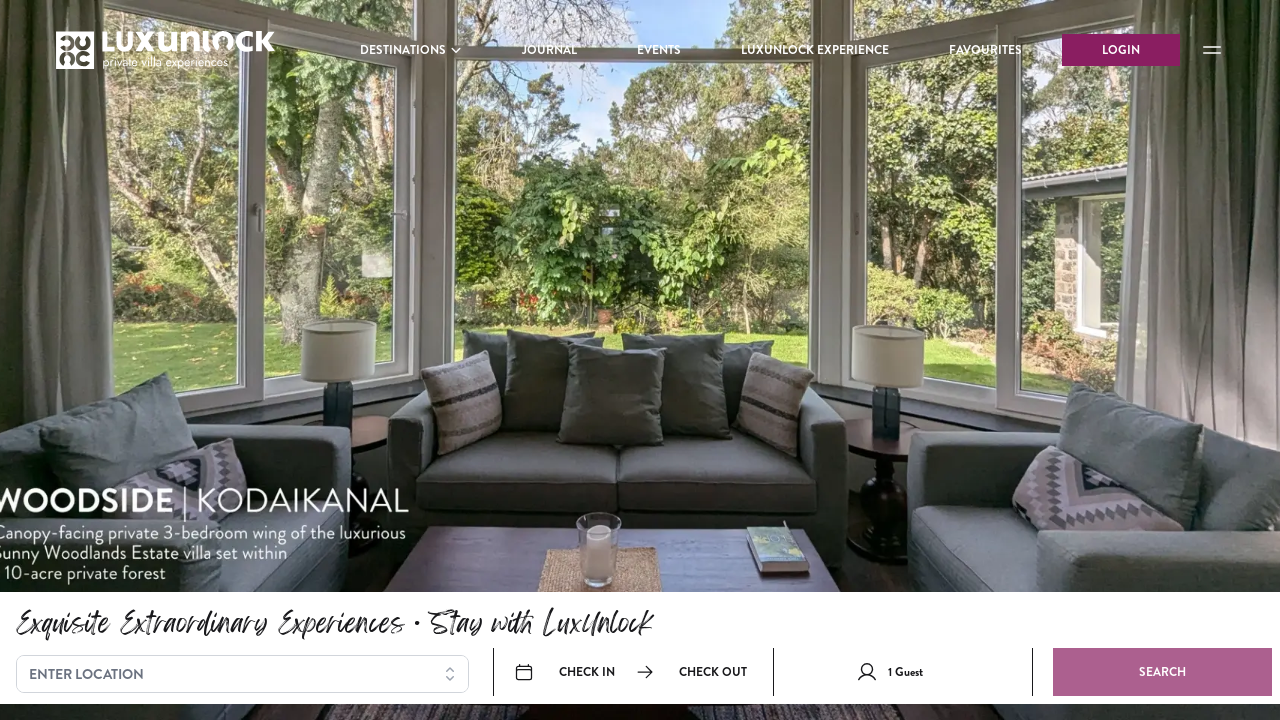

Link validation exception occurred for: /earthsong-&-birdsong
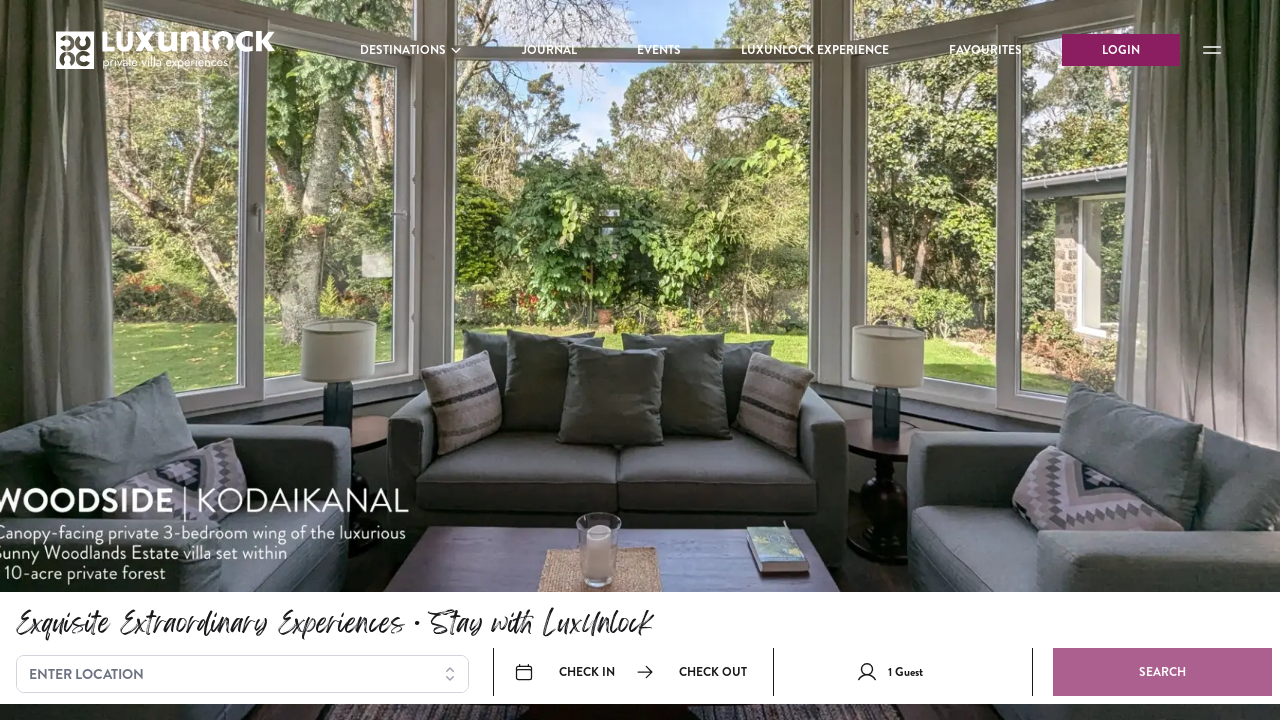

Extracted link URL: /birdsong
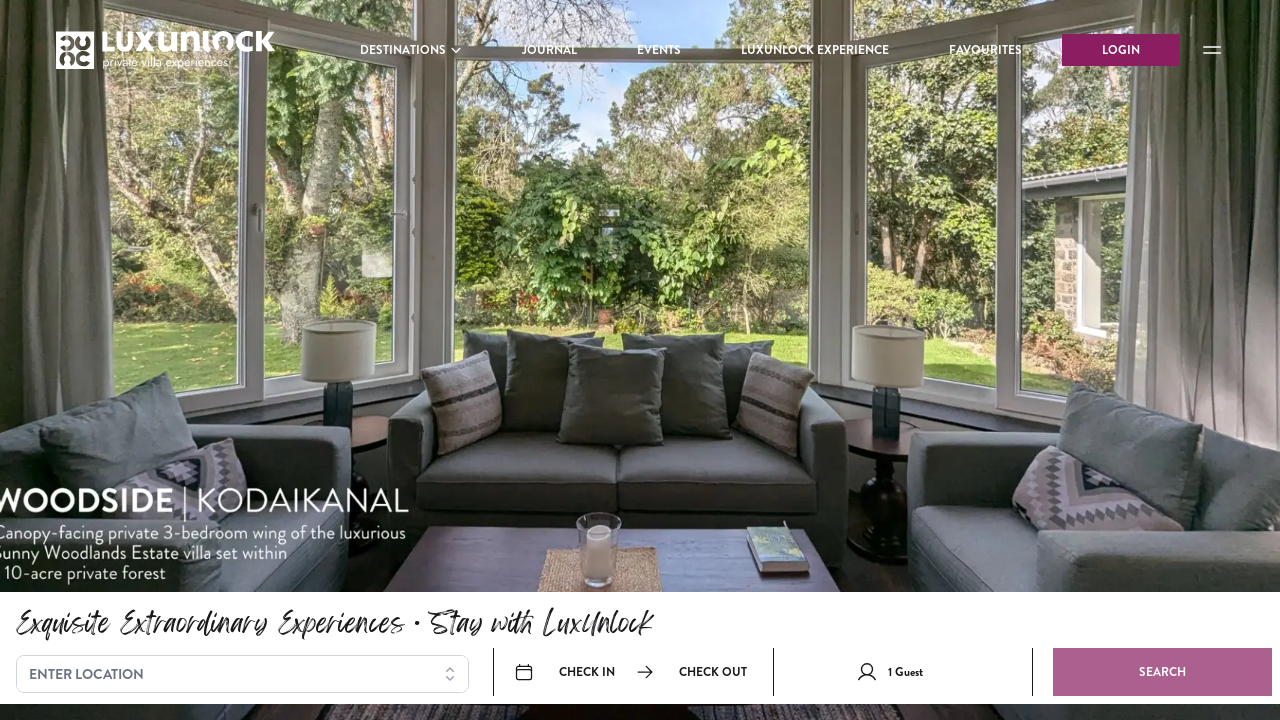

Link validation exception occurred for: /birdsong
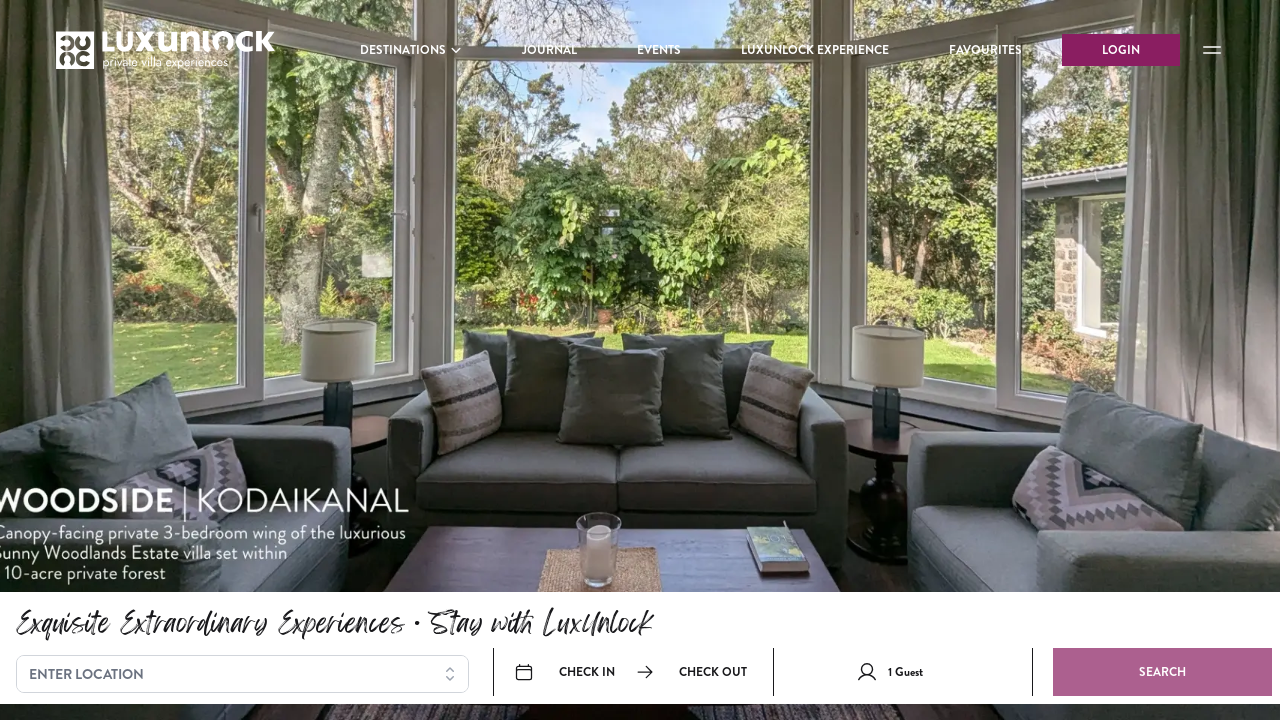

Extracted link URL: /earthsong
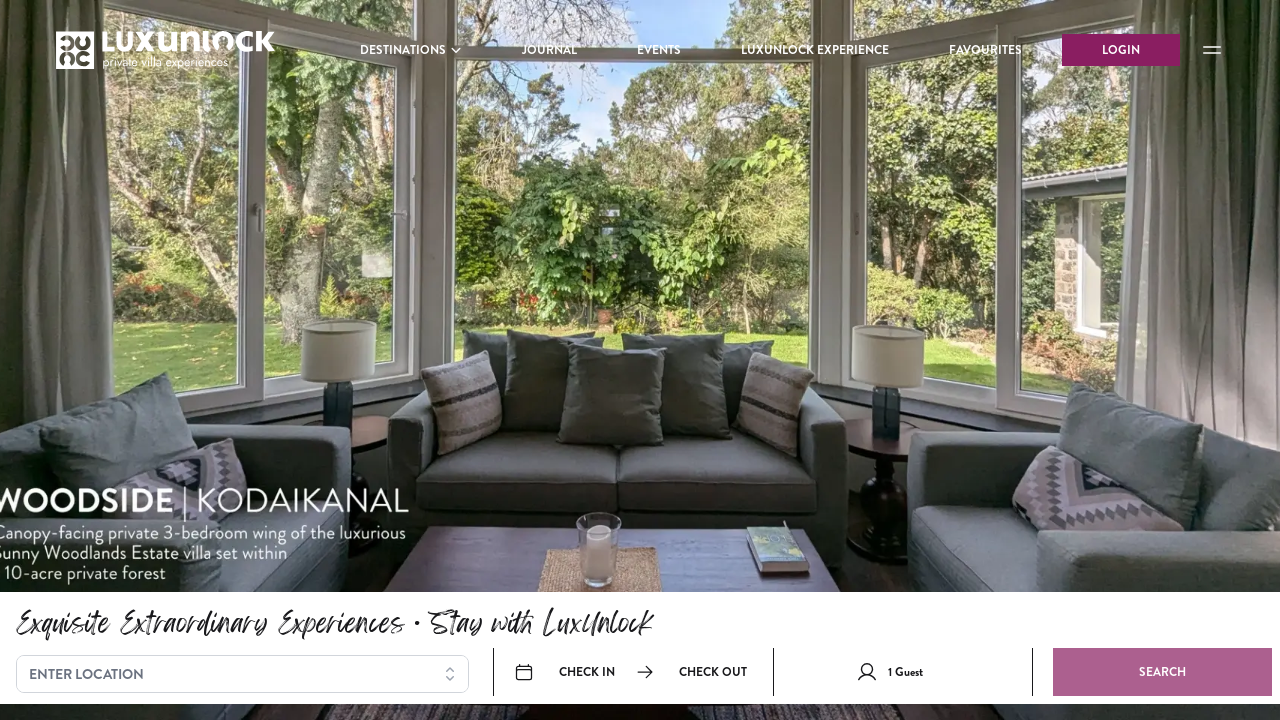

Link validation exception occurred for: /earthsong
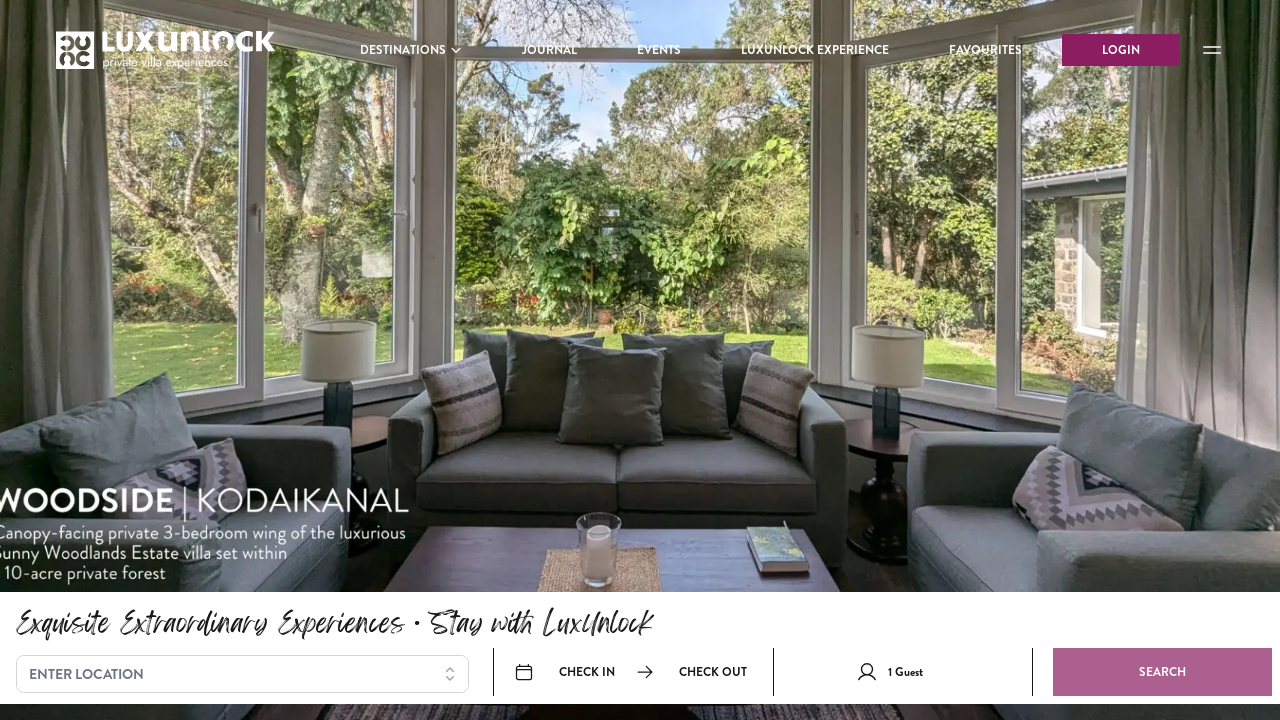

Extracted link URL: /tusker-trails
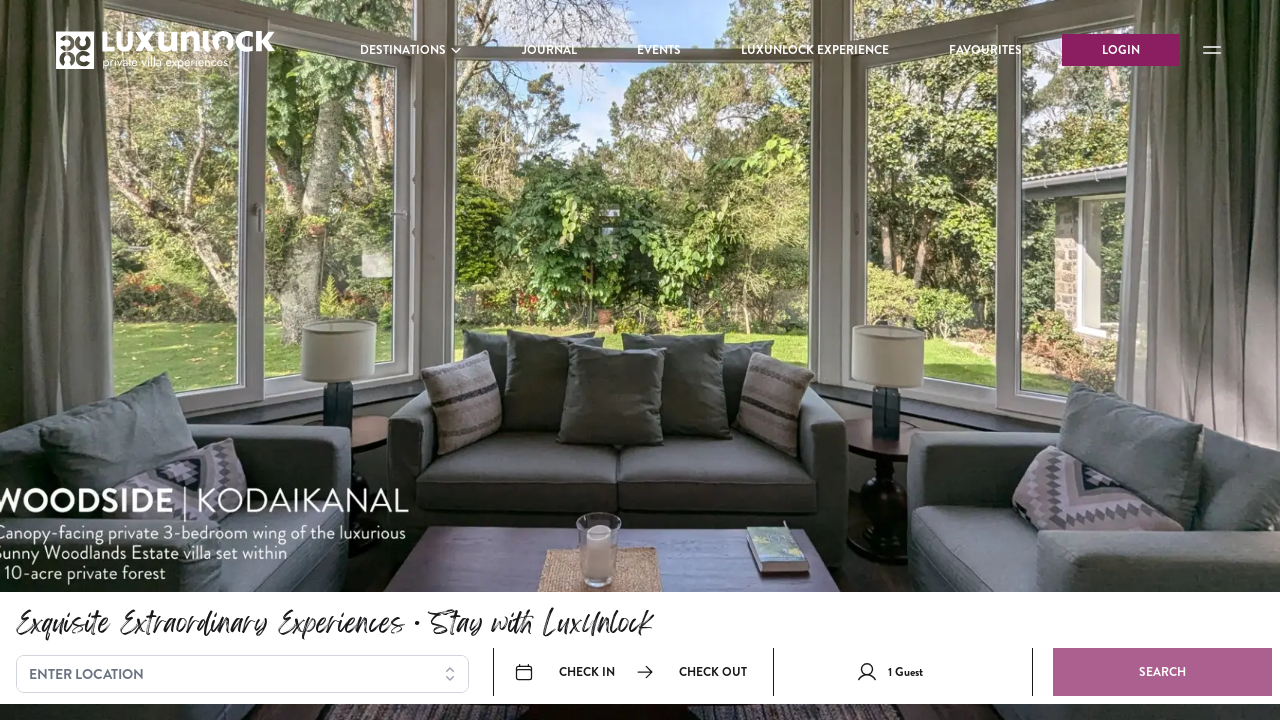

Link validation exception occurred for: /tusker-trails
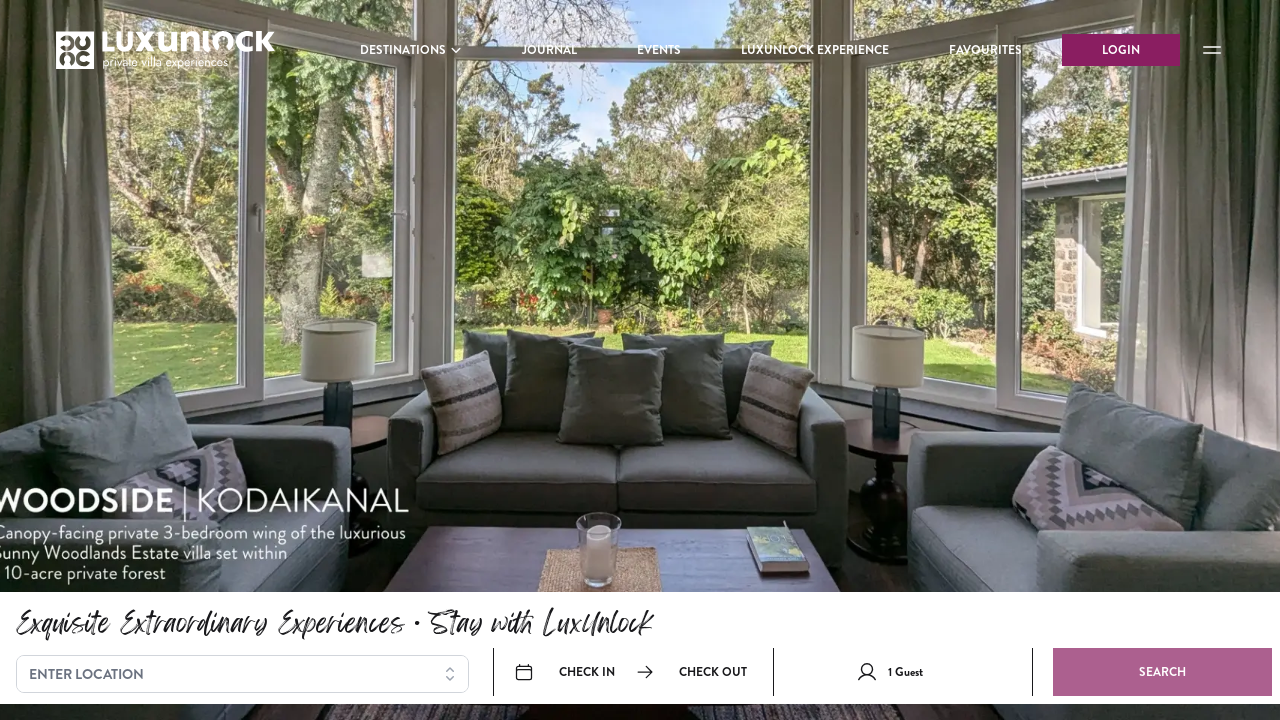

Extracted link URL: /shruti
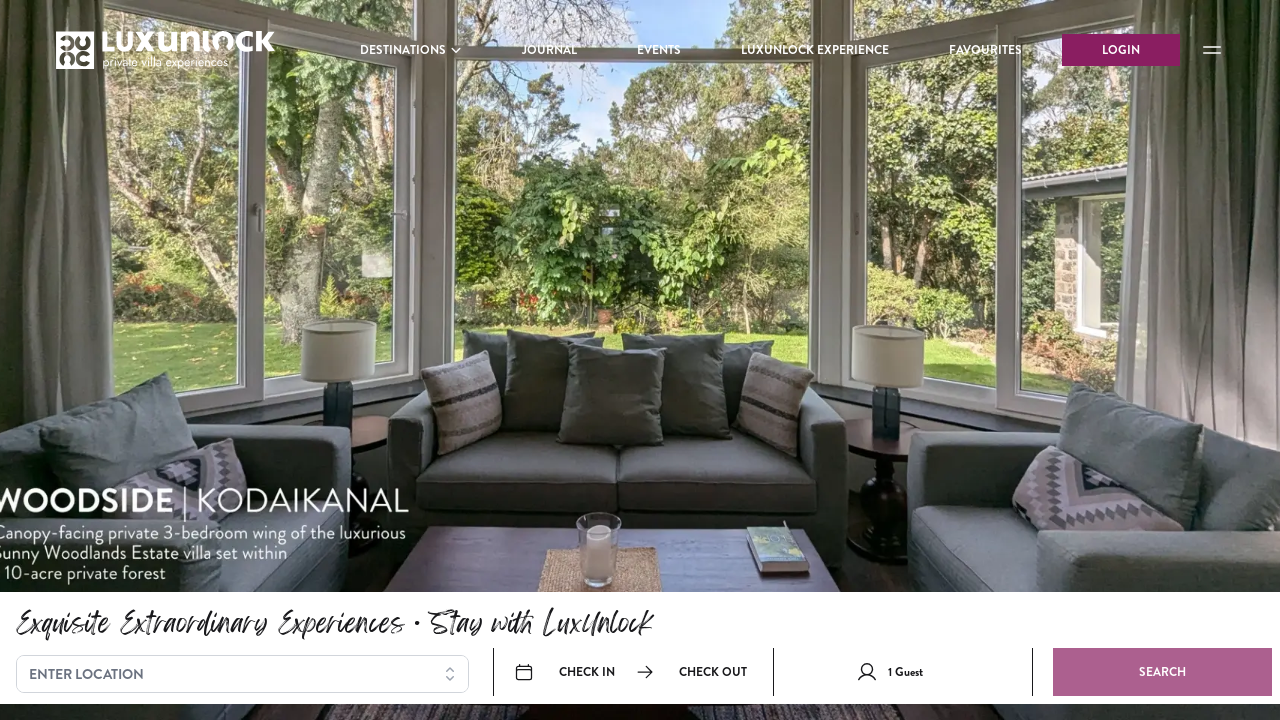

Link validation exception occurred for: /shruti
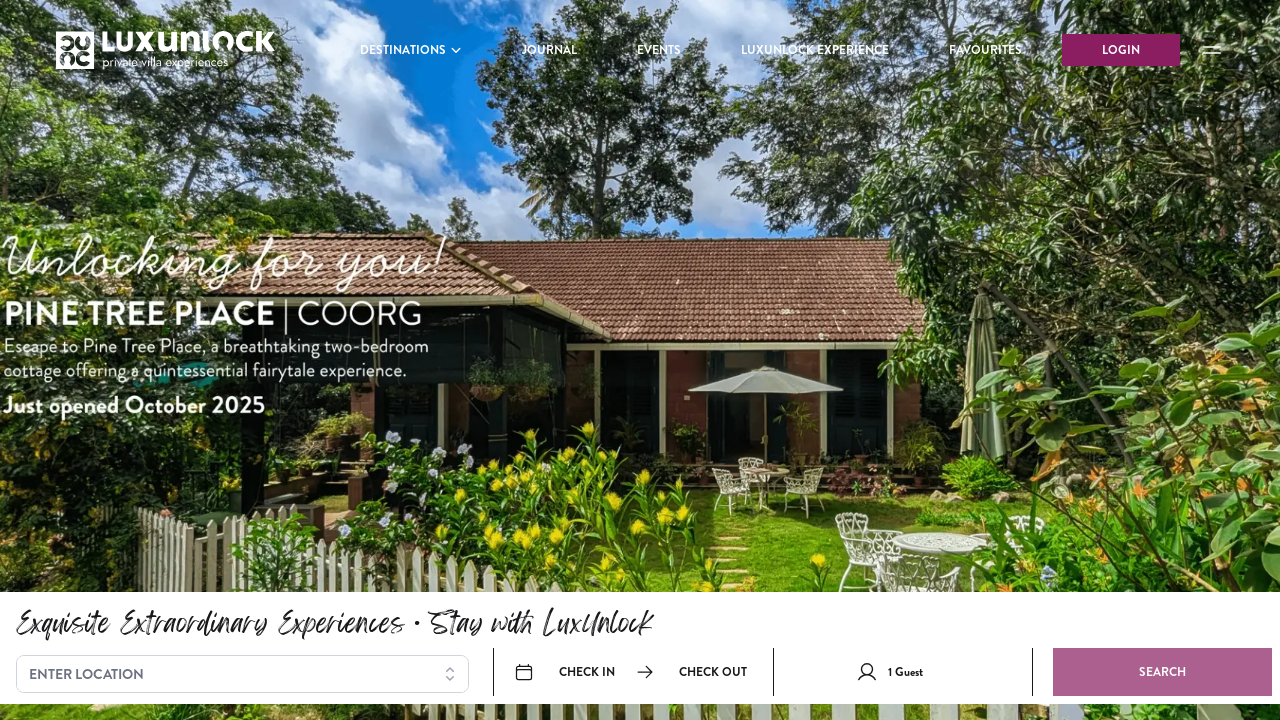

Extracted link URL: /fort-st.-david
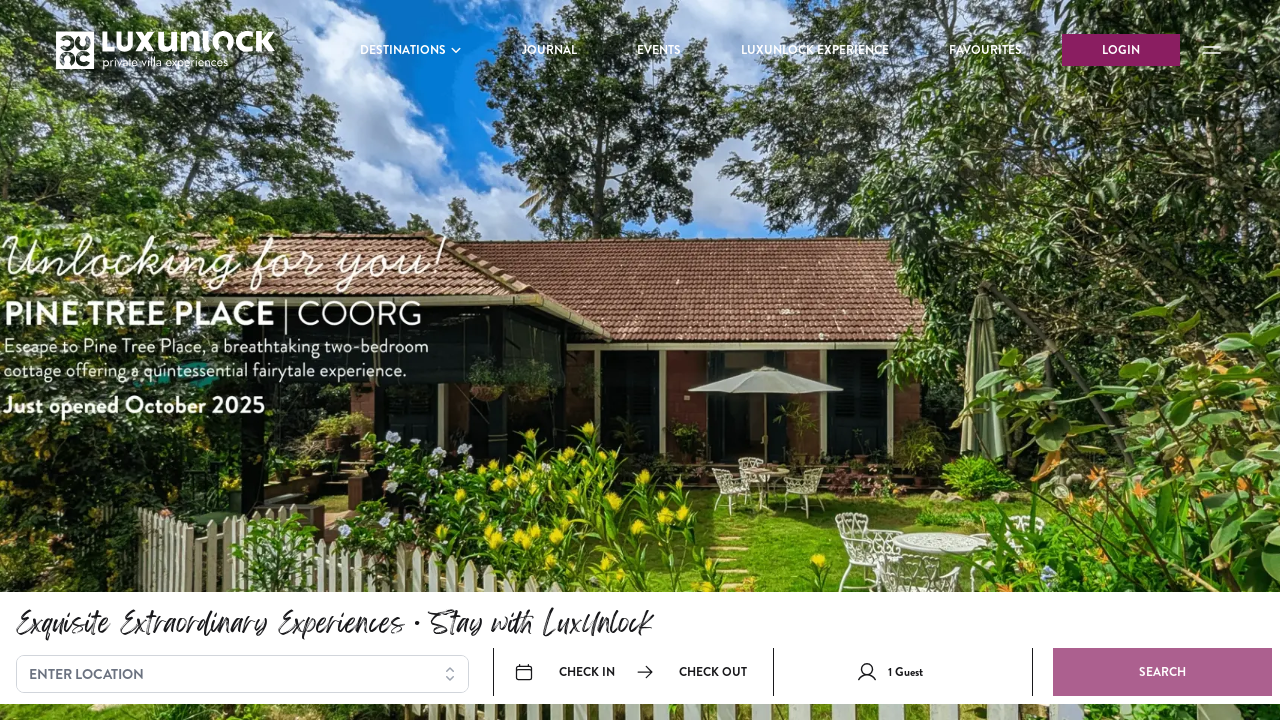

Link validation exception occurred for: /fort-st.-david
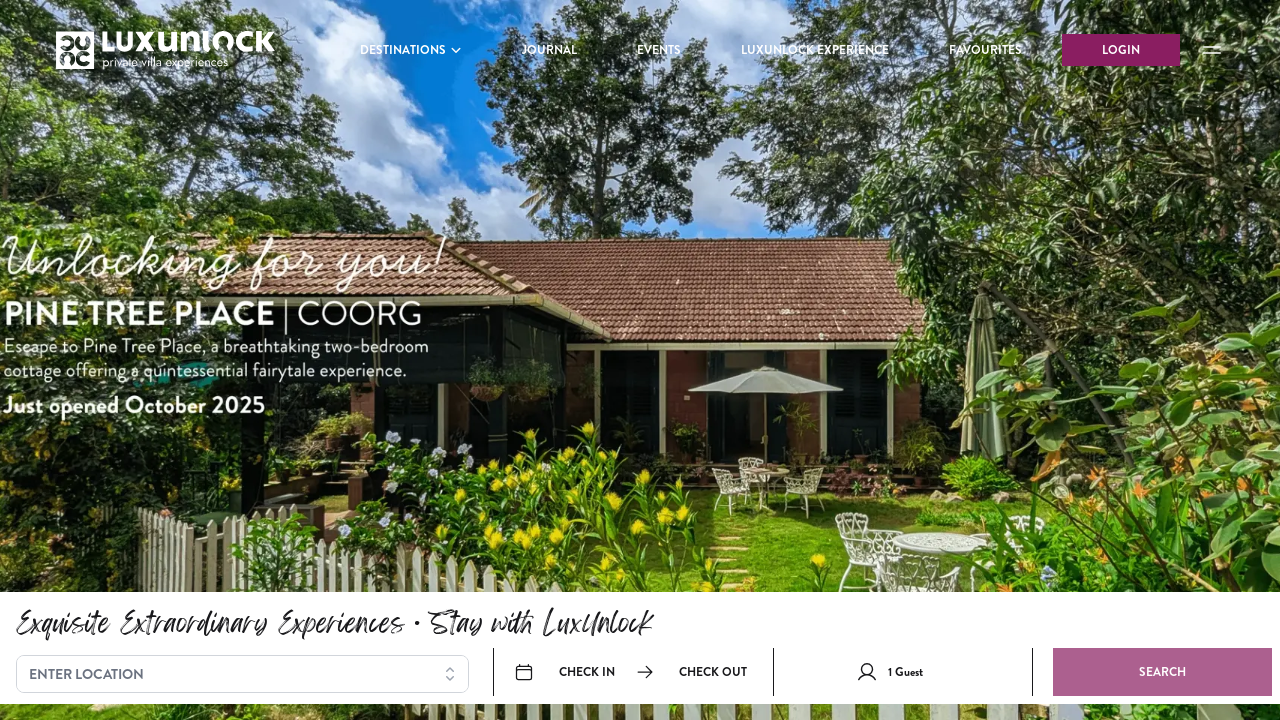

Extracted link URL: /ira-kabini
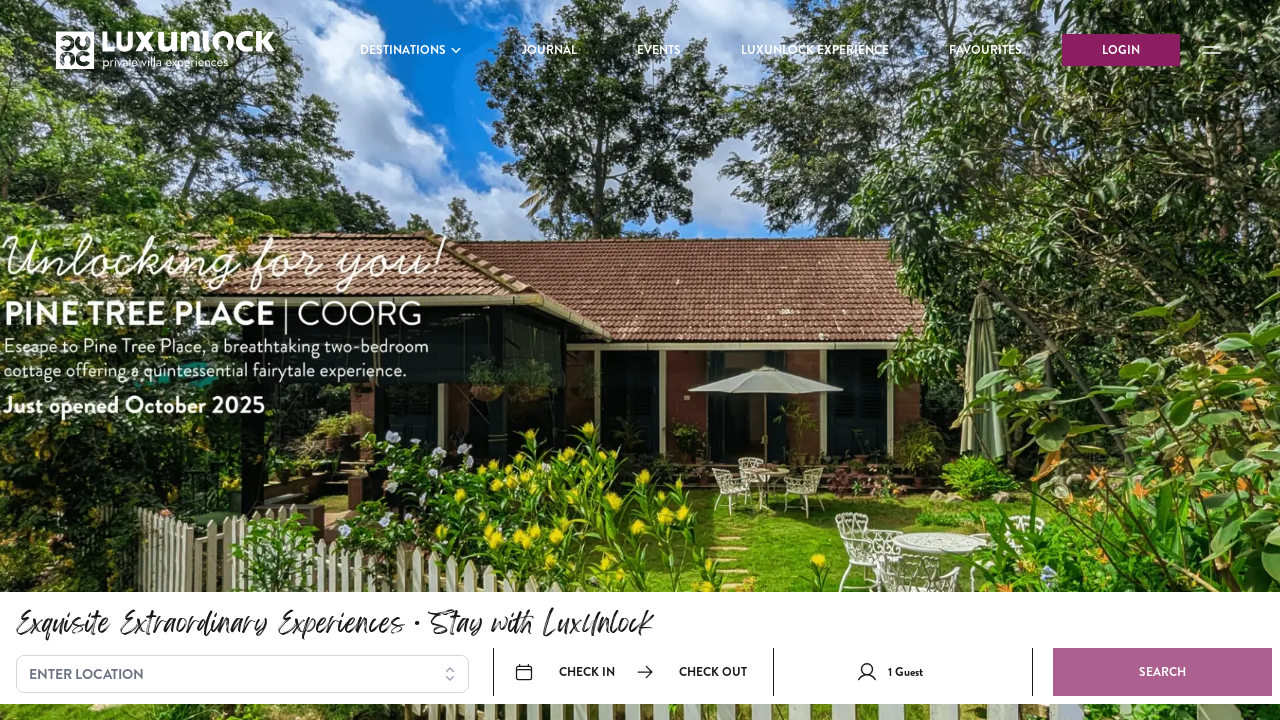

Link validation exception occurred for: /ira-kabini
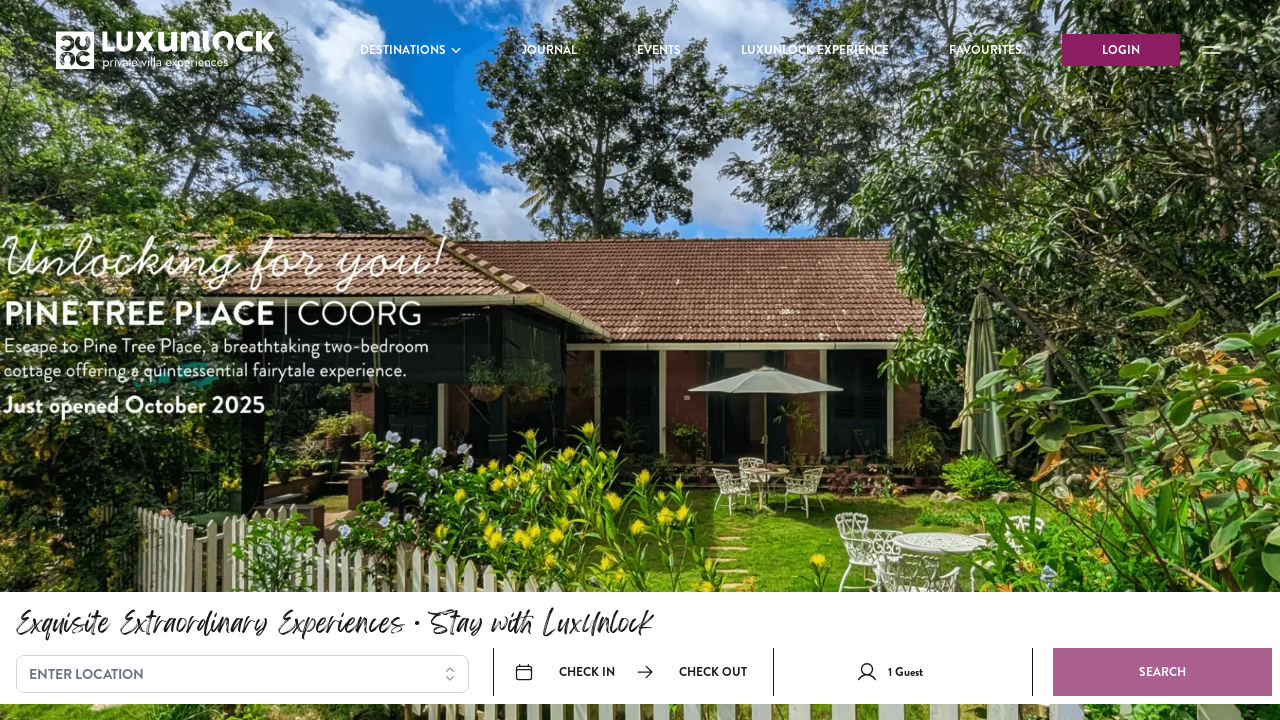

Extracted link URL: /pine-tree-place
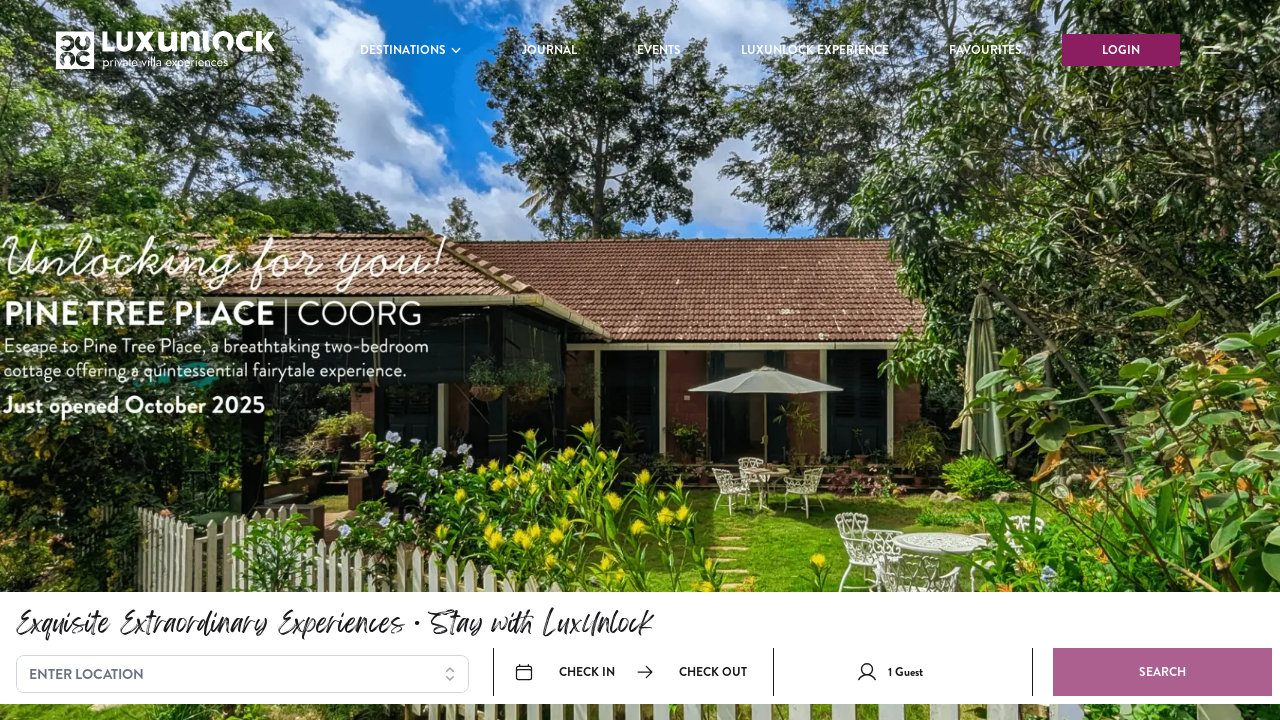

Link validation exception occurred for: /pine-tree-place
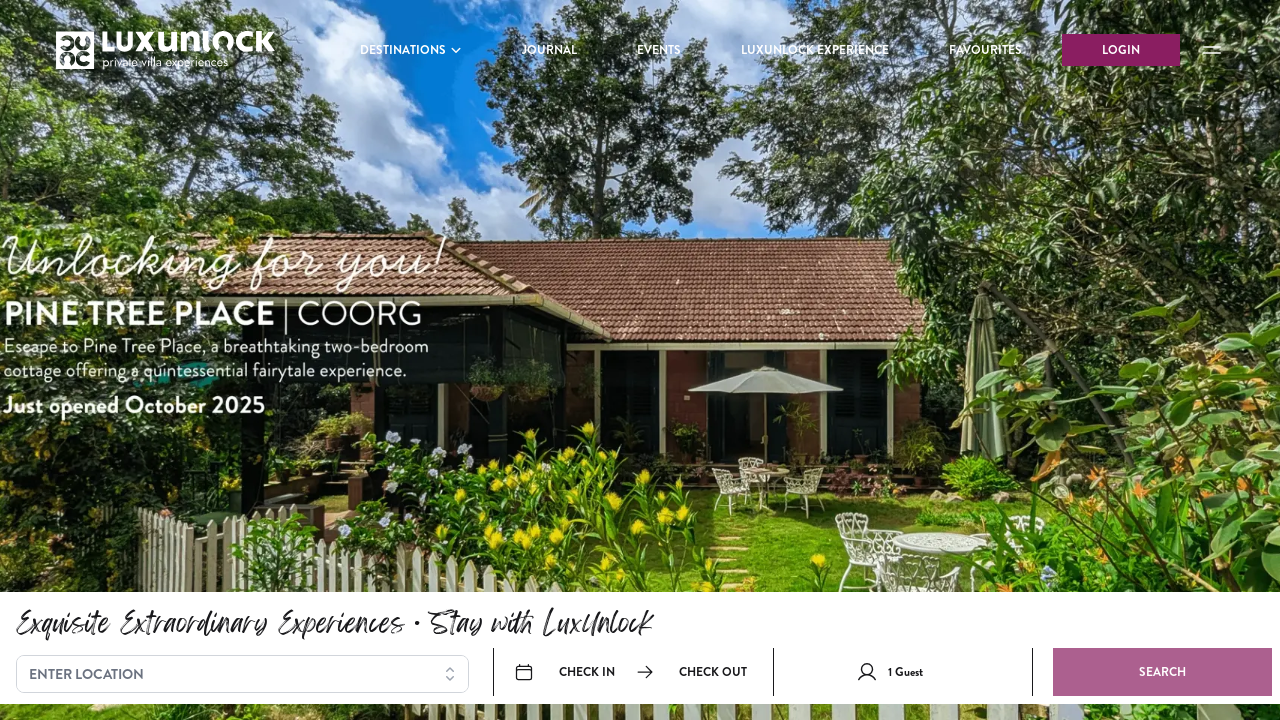

Extracted link URL: /saranyam
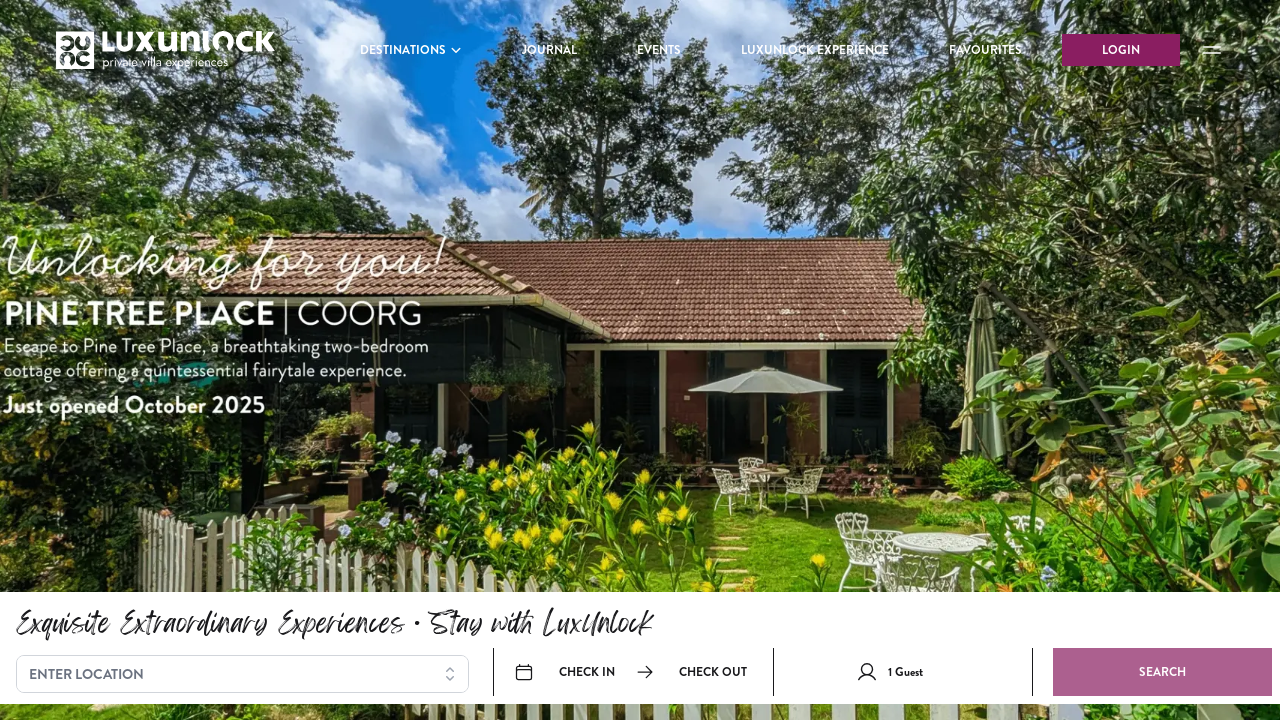

Link validation exception occurred for: /saranyam
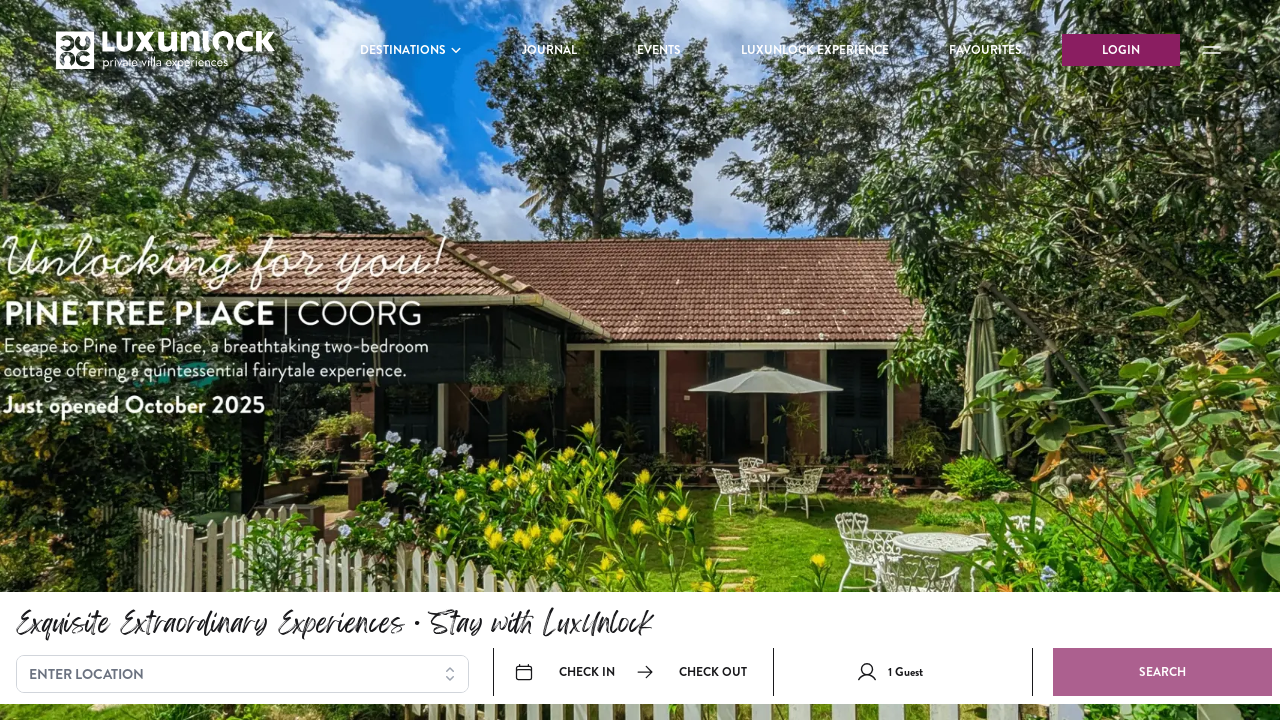

Extracted link URL: /nilayam
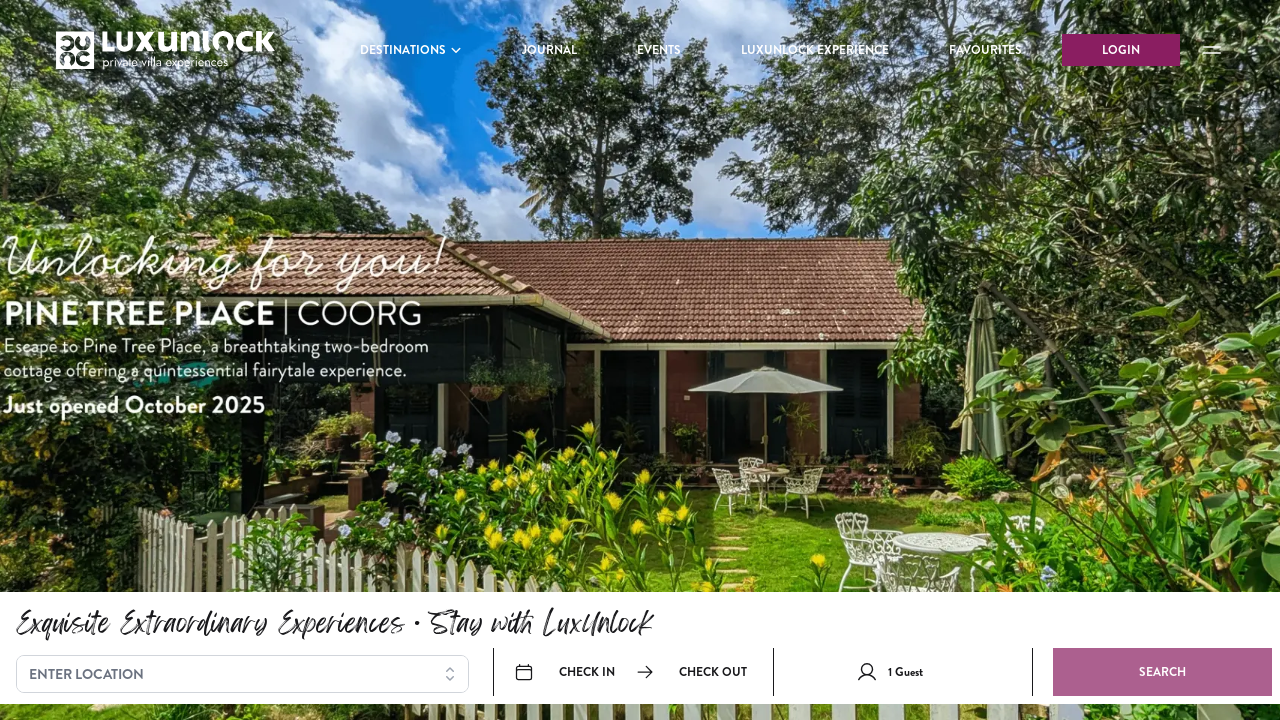

Link validation exception occurred for: /nilayam
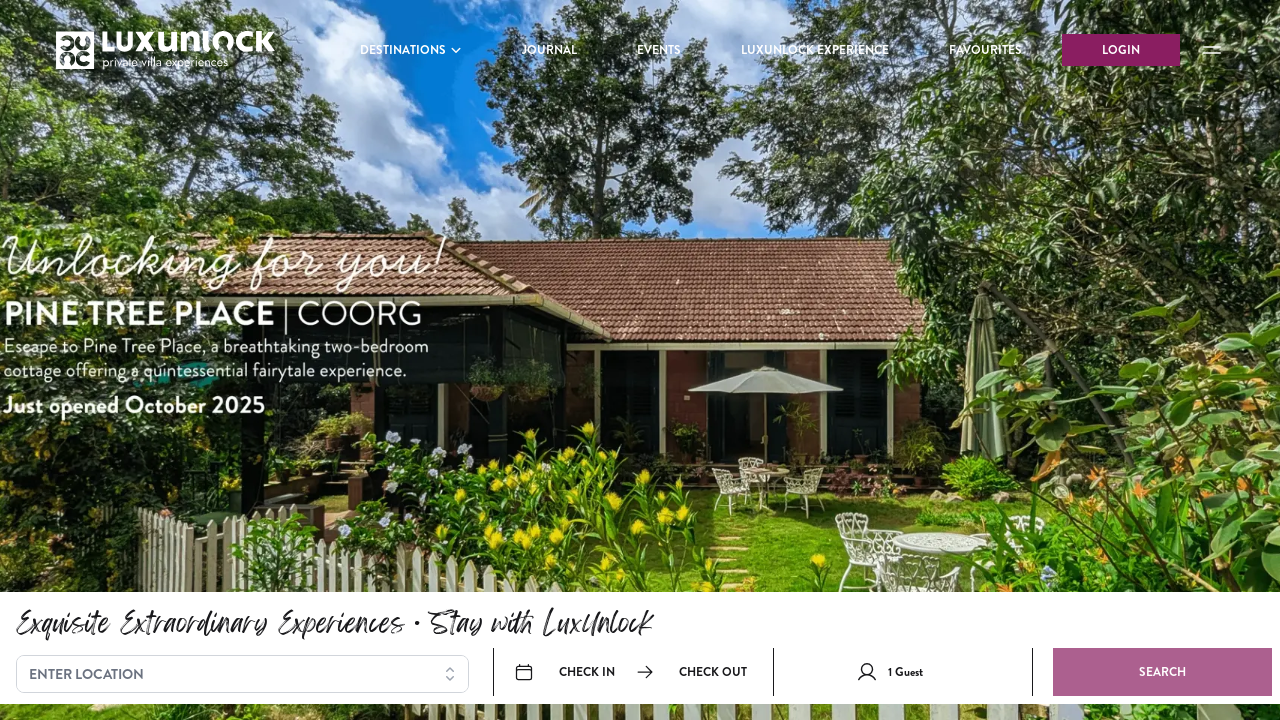

Extracted link URL: /earthsong
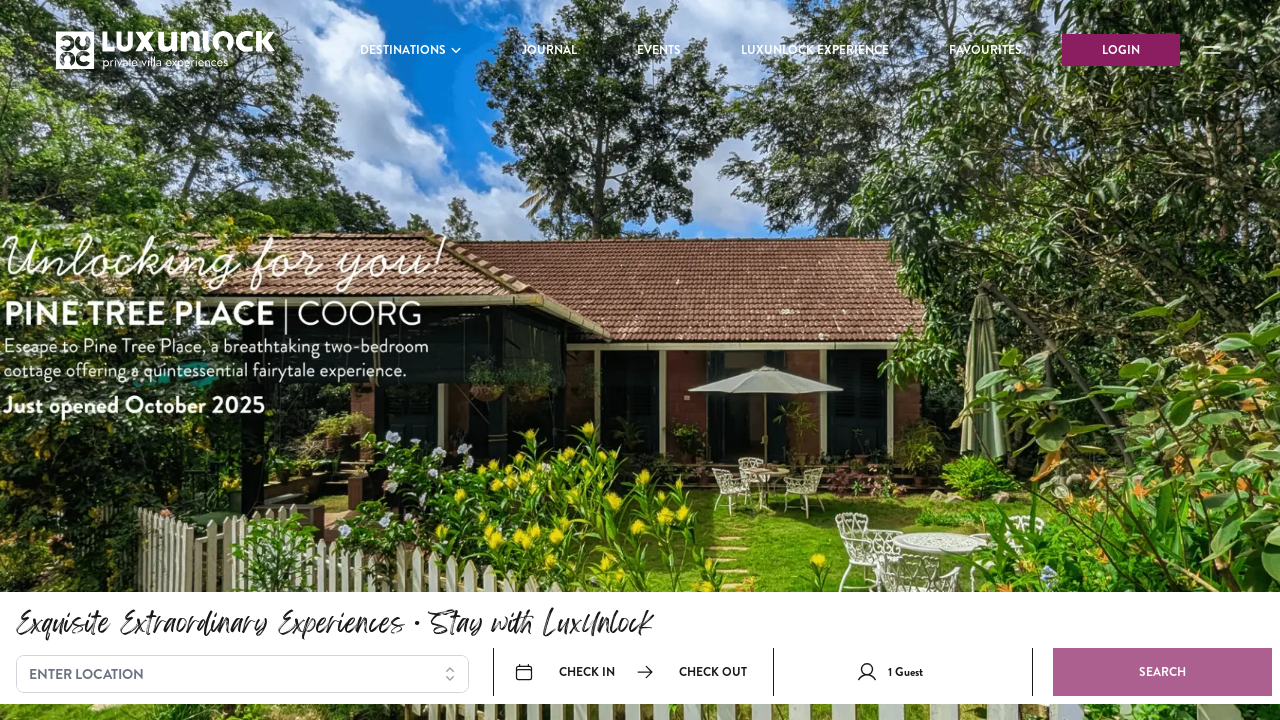

Link validation exception occurred for: /earthsong
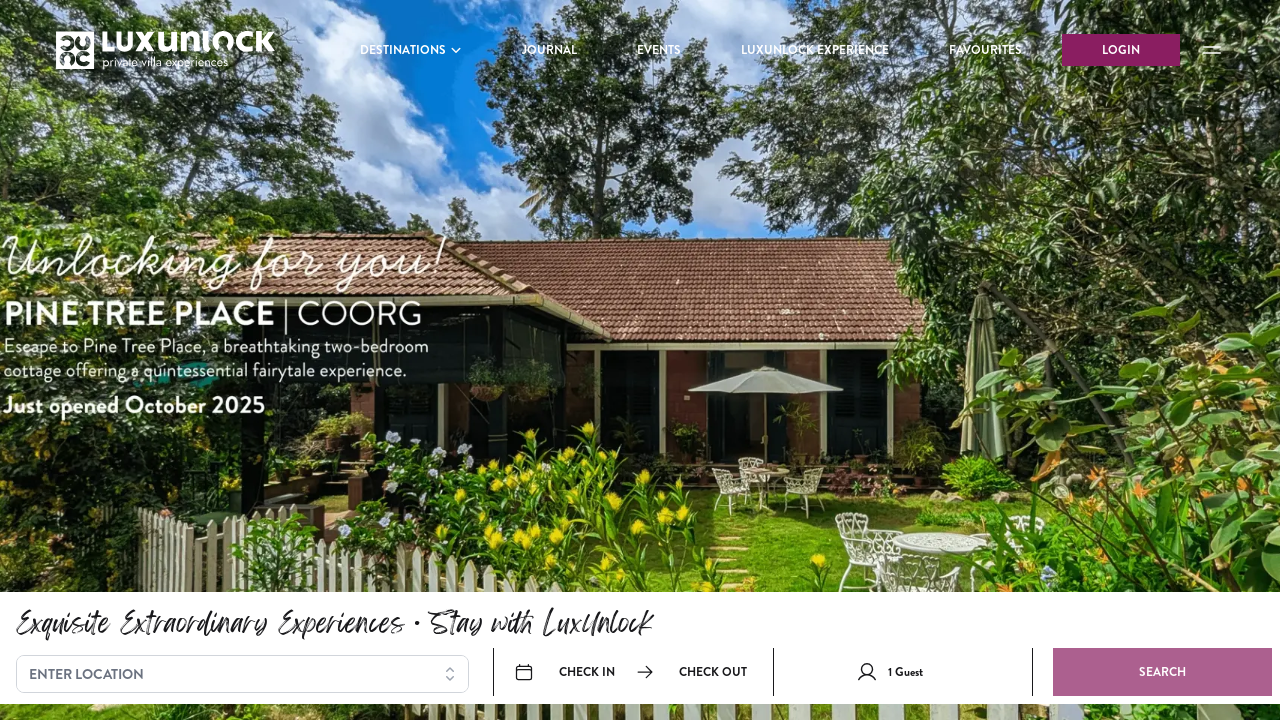

Extracted link URL: /birdsong
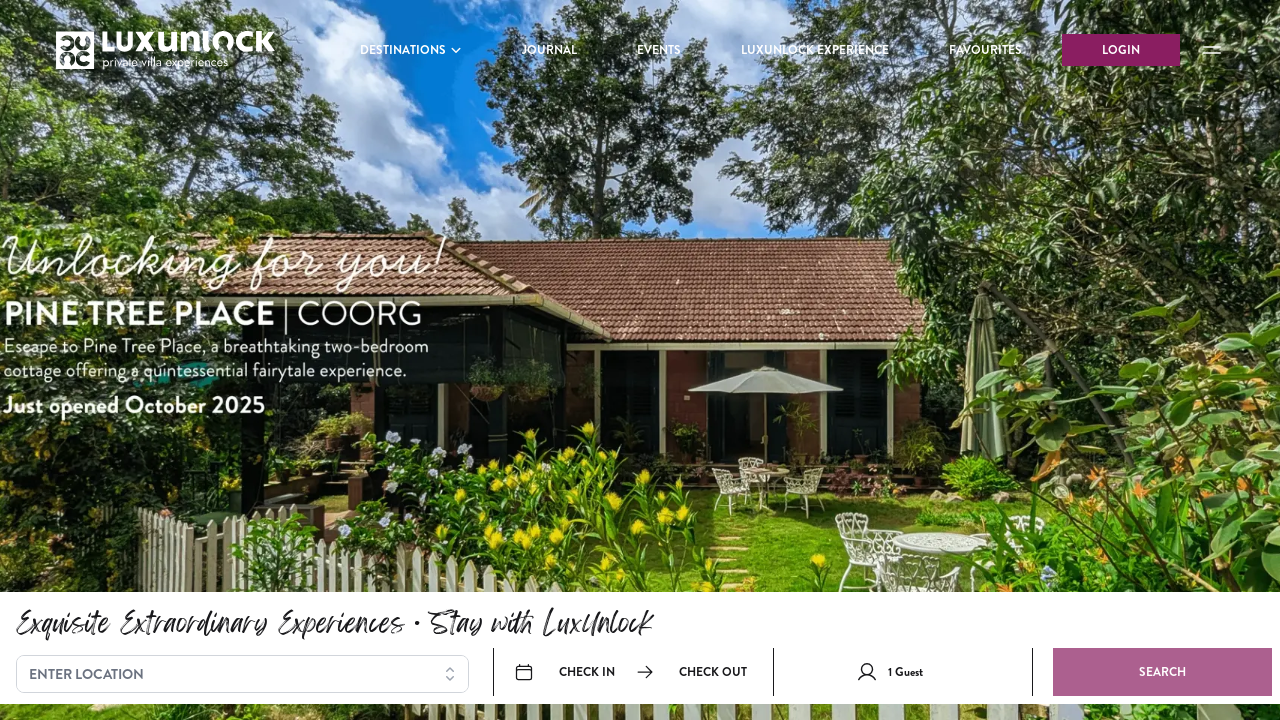

Link validation exception occurred for: /birdsong
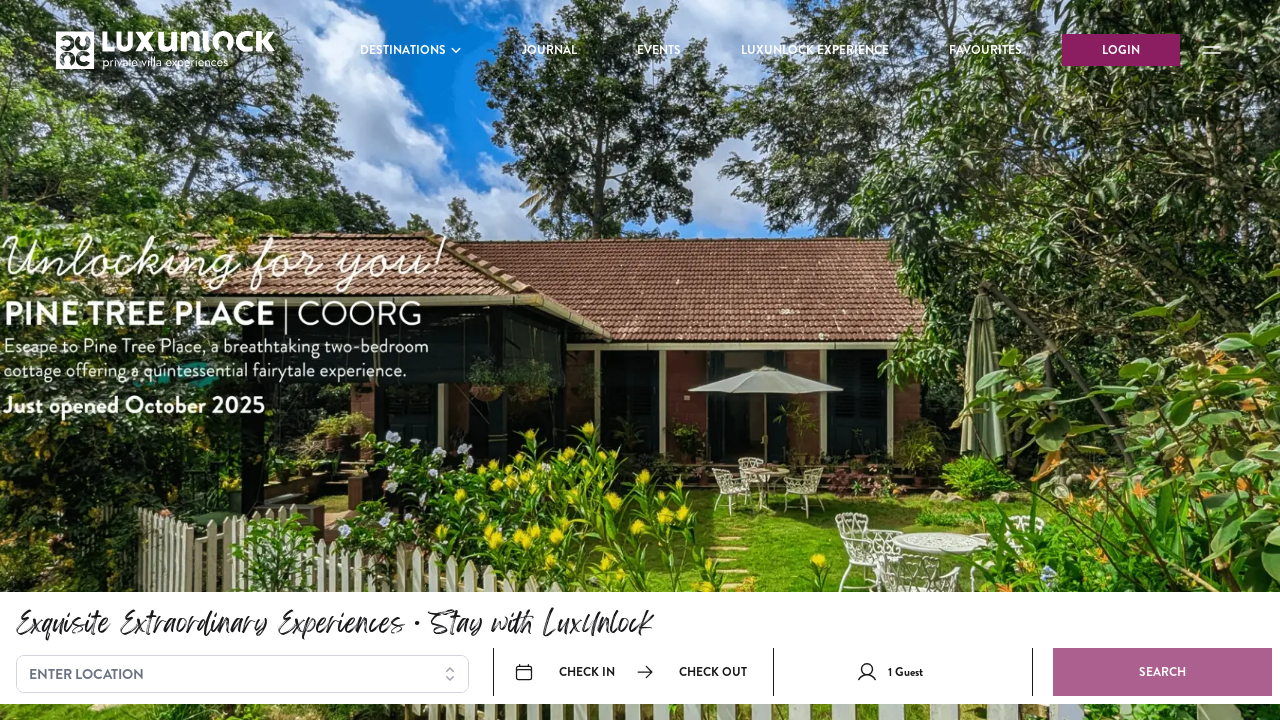

Extracted link URL: /maddirala-house
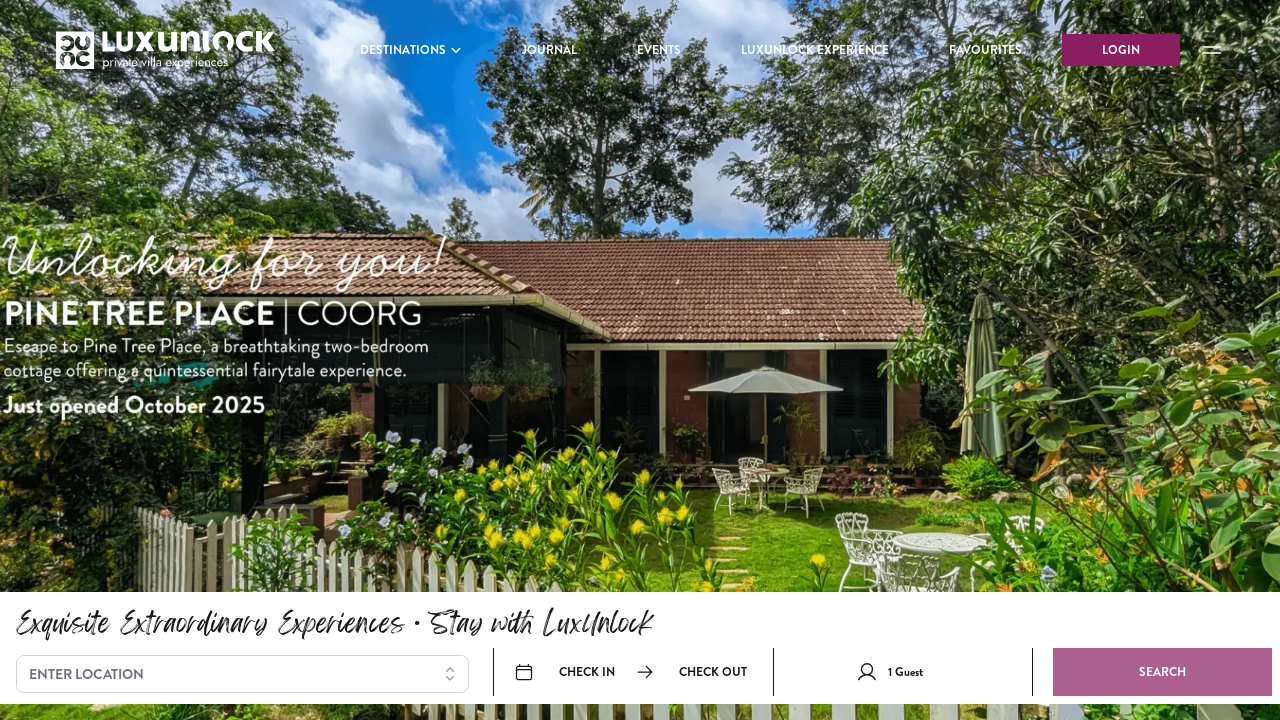

Link validation exception occurred for: /maddirala-house
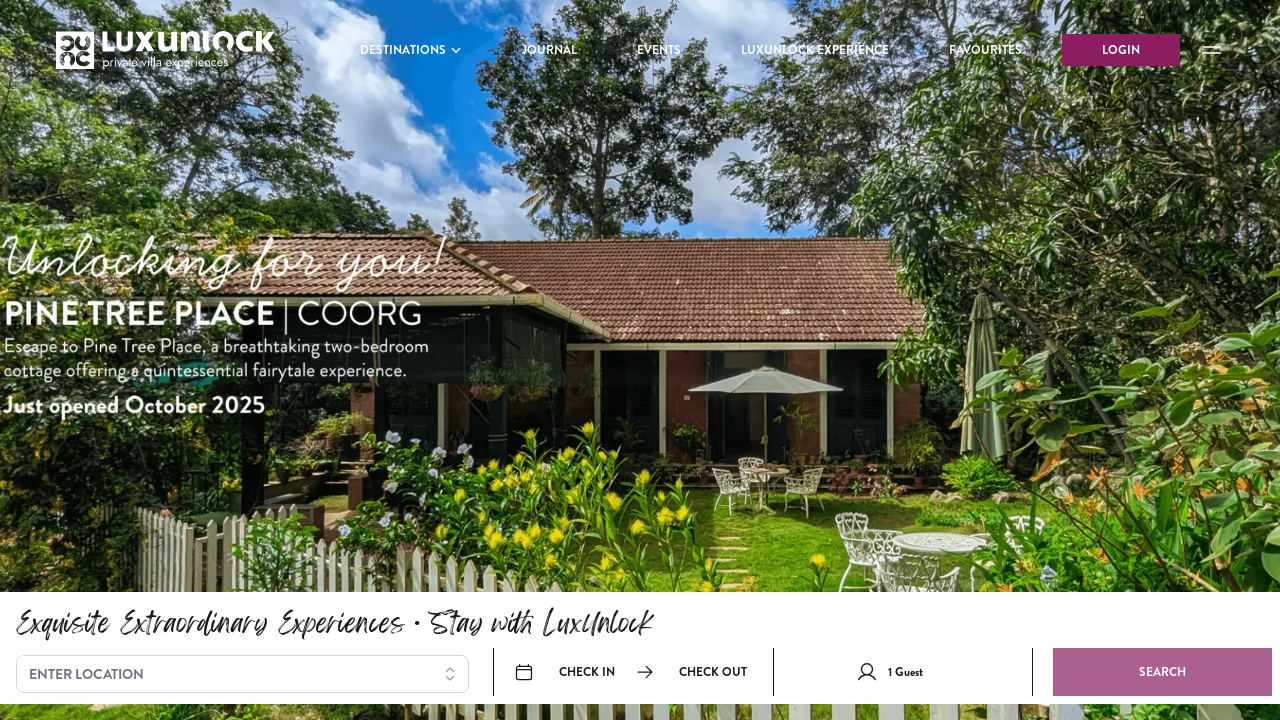

Extracted link URL: /sunny-woodlands-estate
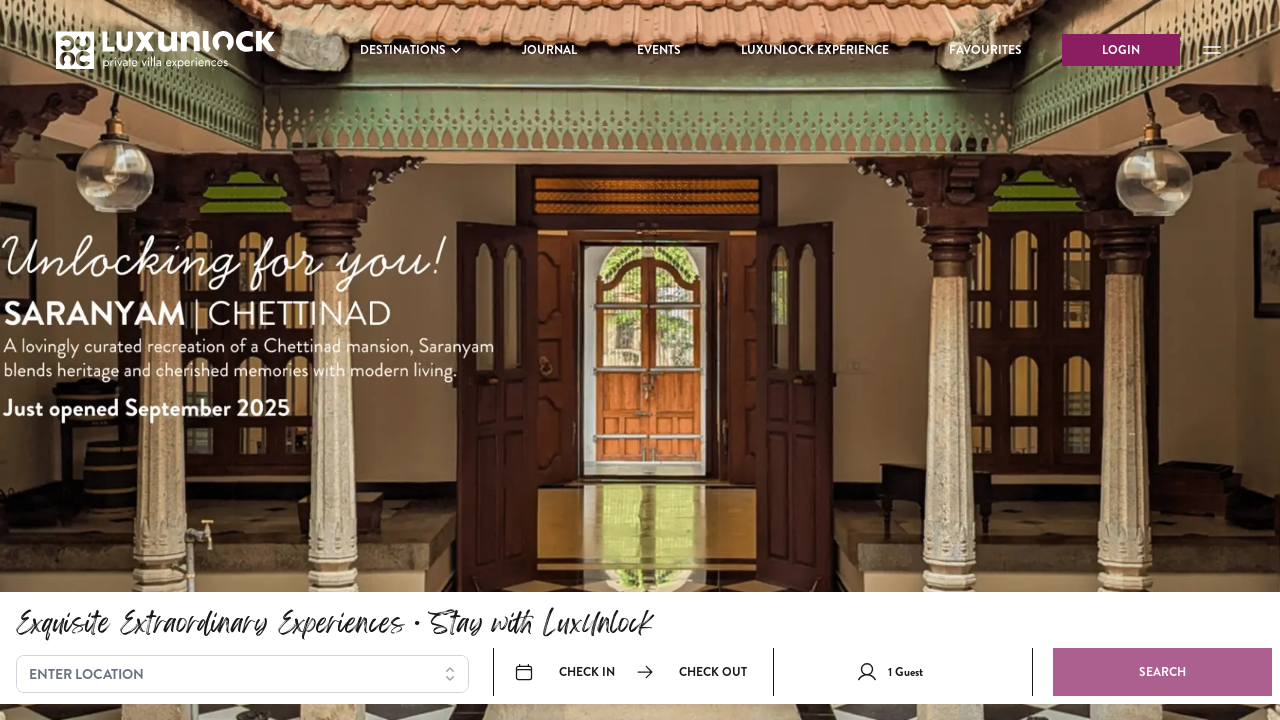

Link validation exception occurred for: /sunny-woodlands-estate
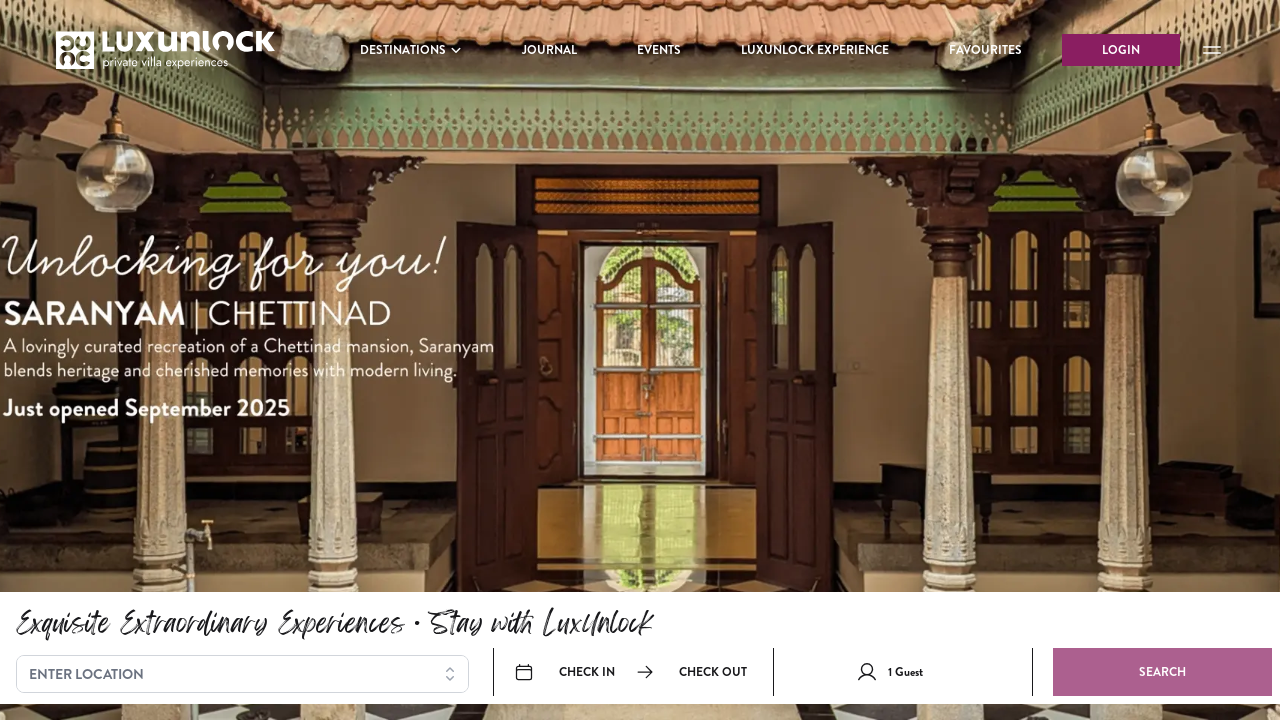

Extracted link URL: /pine-tree-place
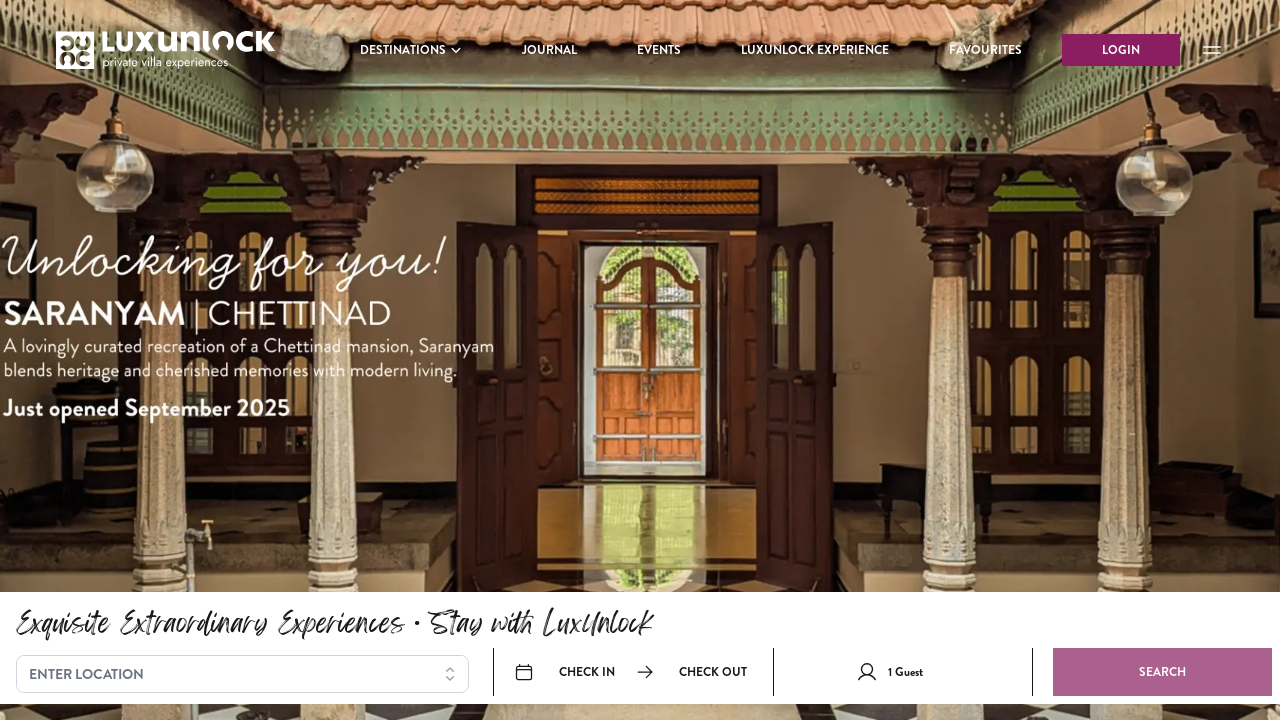

Link validation exception occurred for: /pine-tree-place
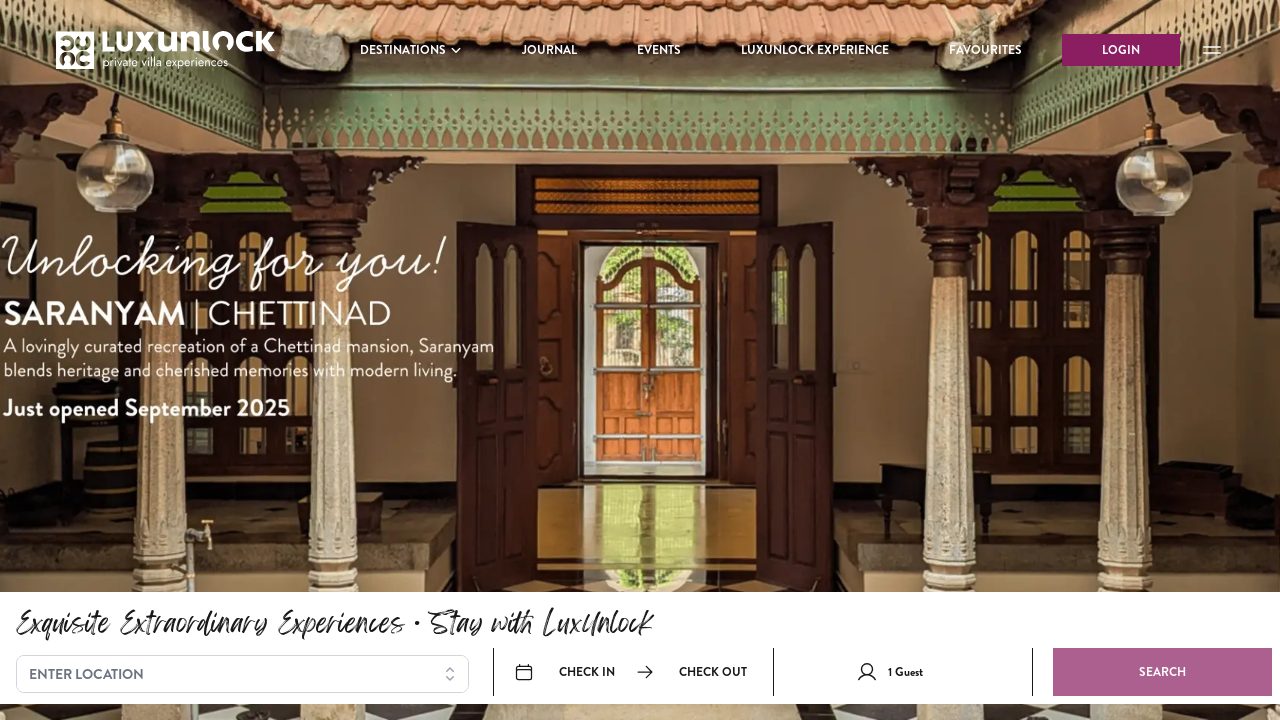

Extracted link URL: /saranyam
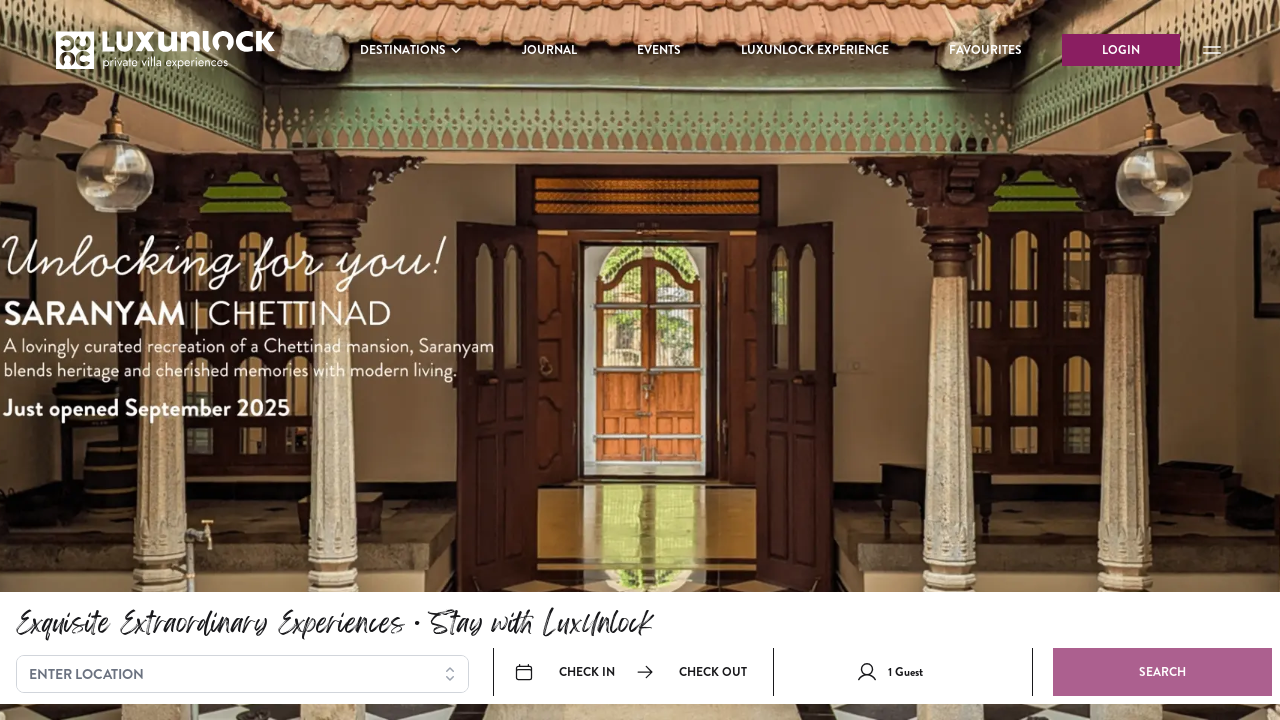

Link validation exception occurred for: /saranyam
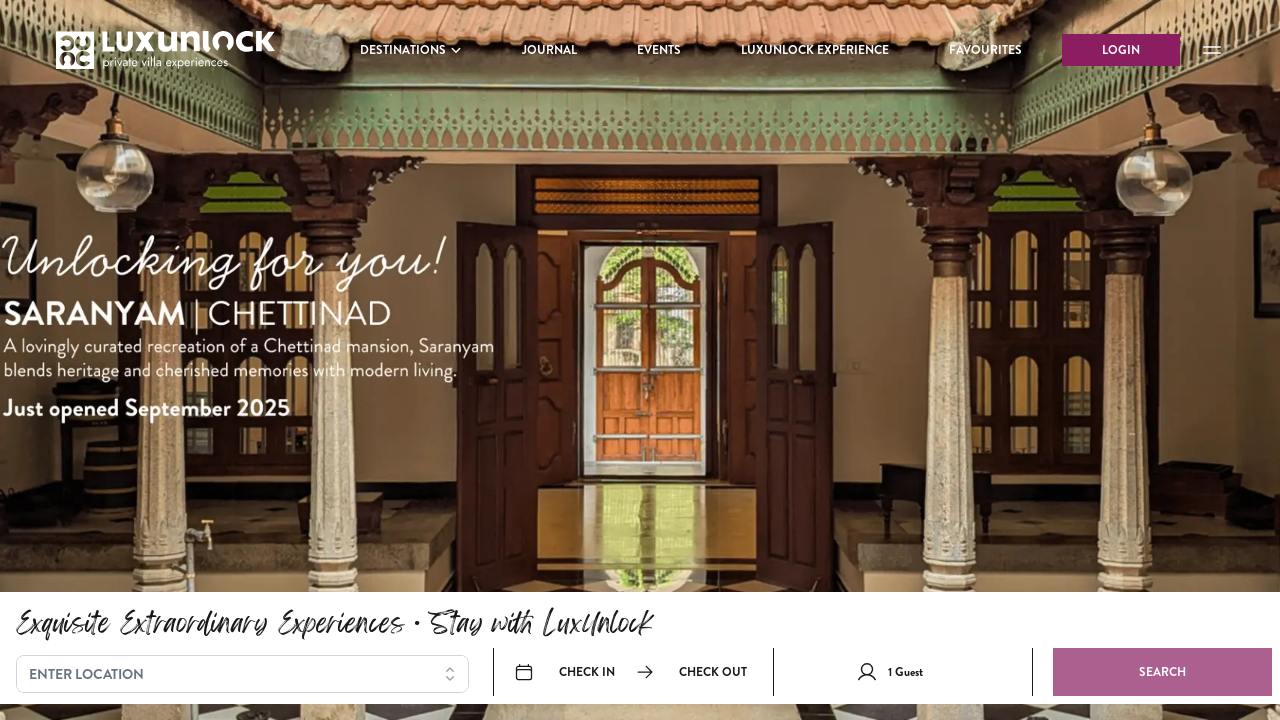

Extracted link URL: /nilayam
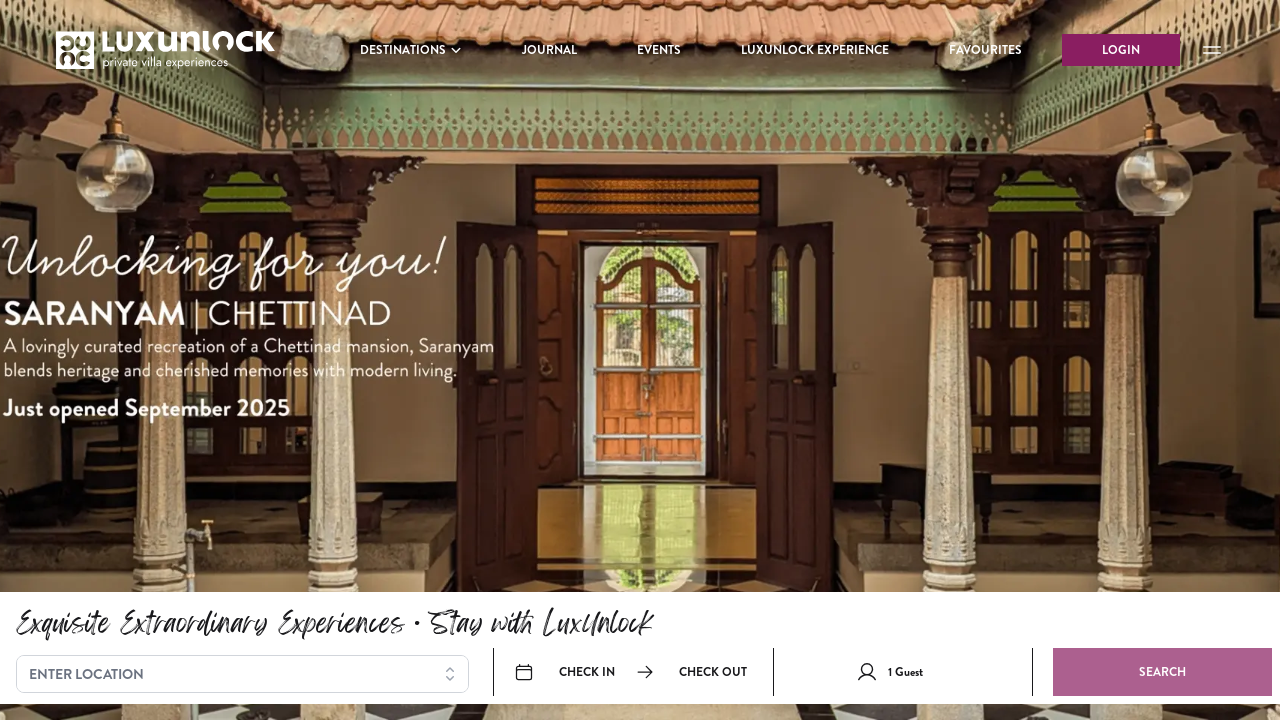

Link validation exception occurred for: /nilayam
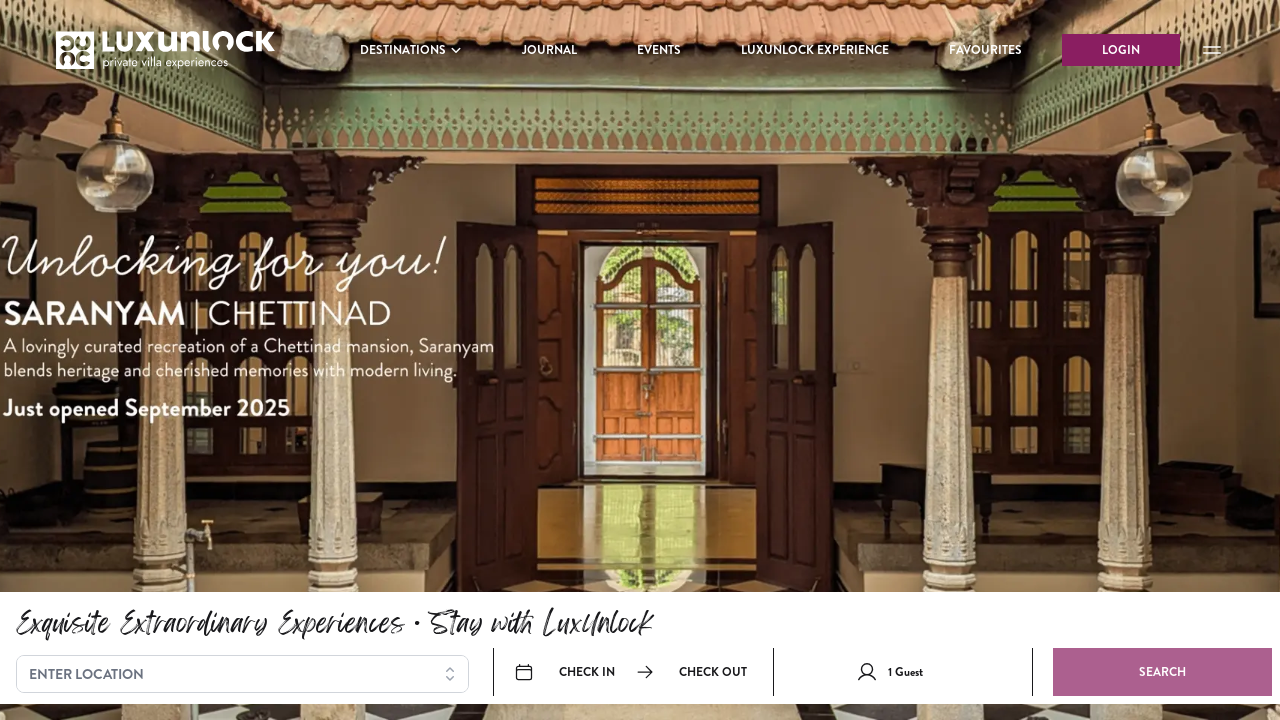

Extracted link URL: /shruti
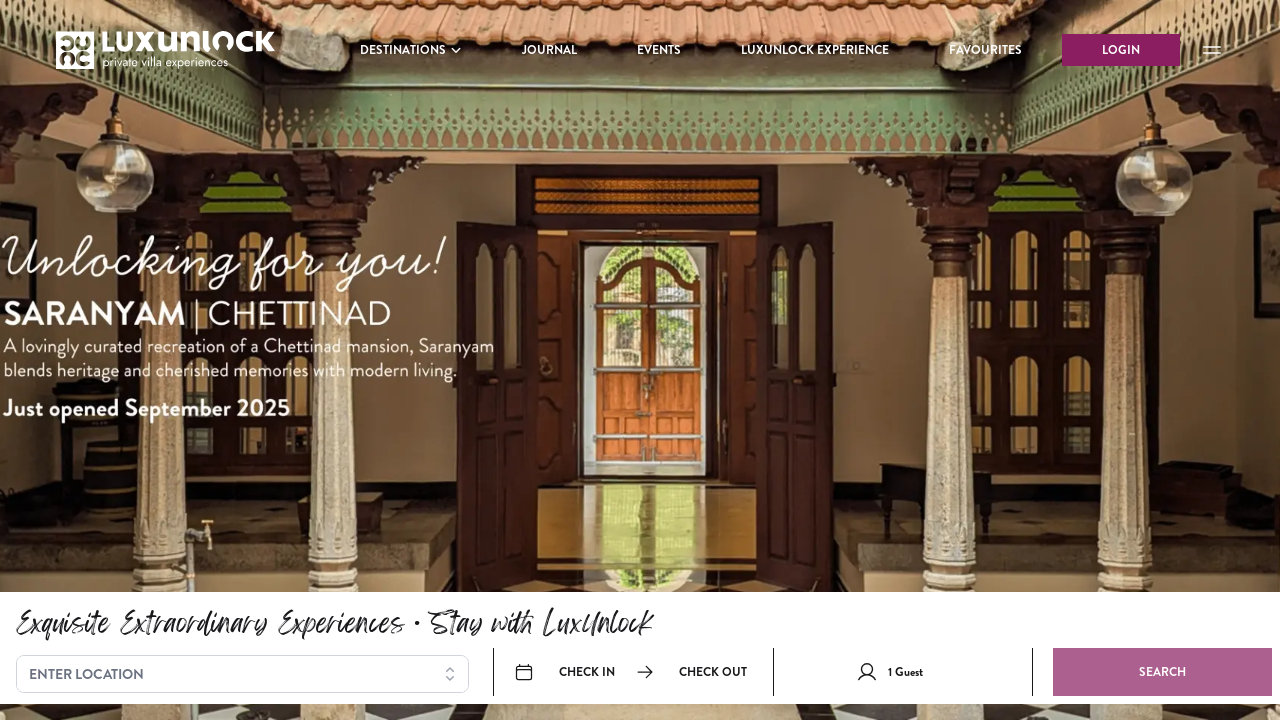

Link validation exception occurred for: /shruti
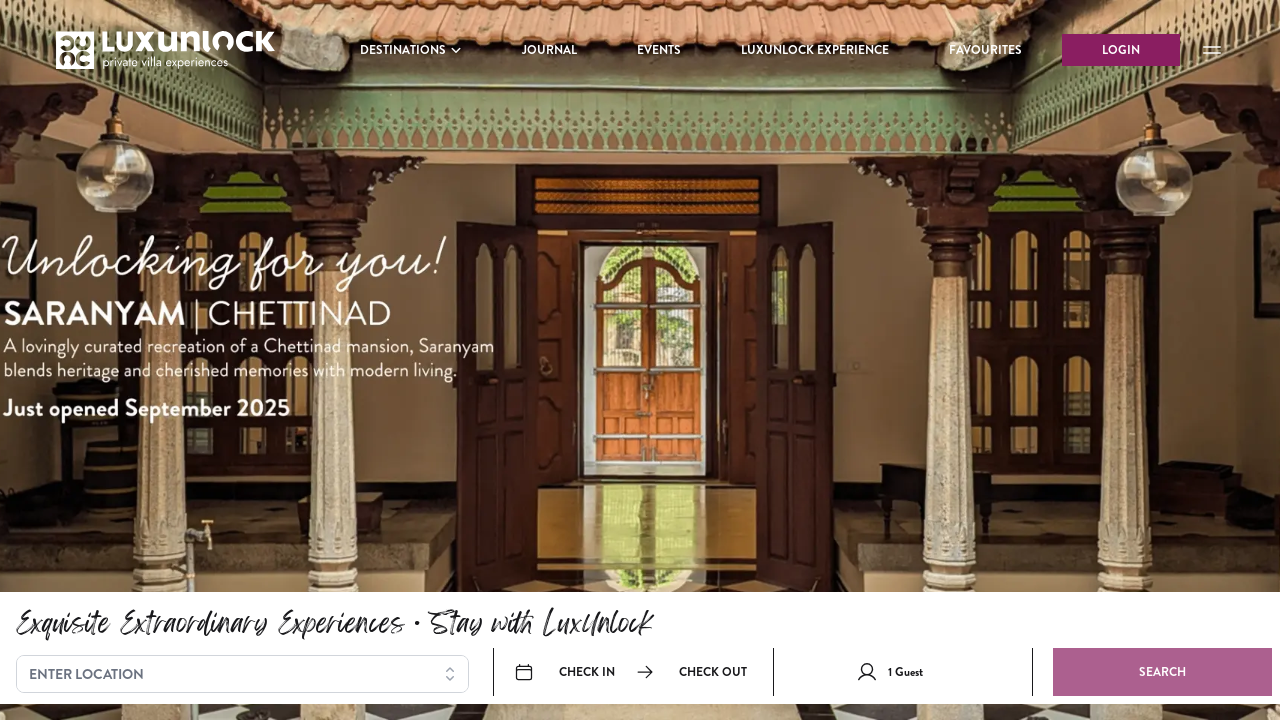

Extracted link URL: /fort-st.-david
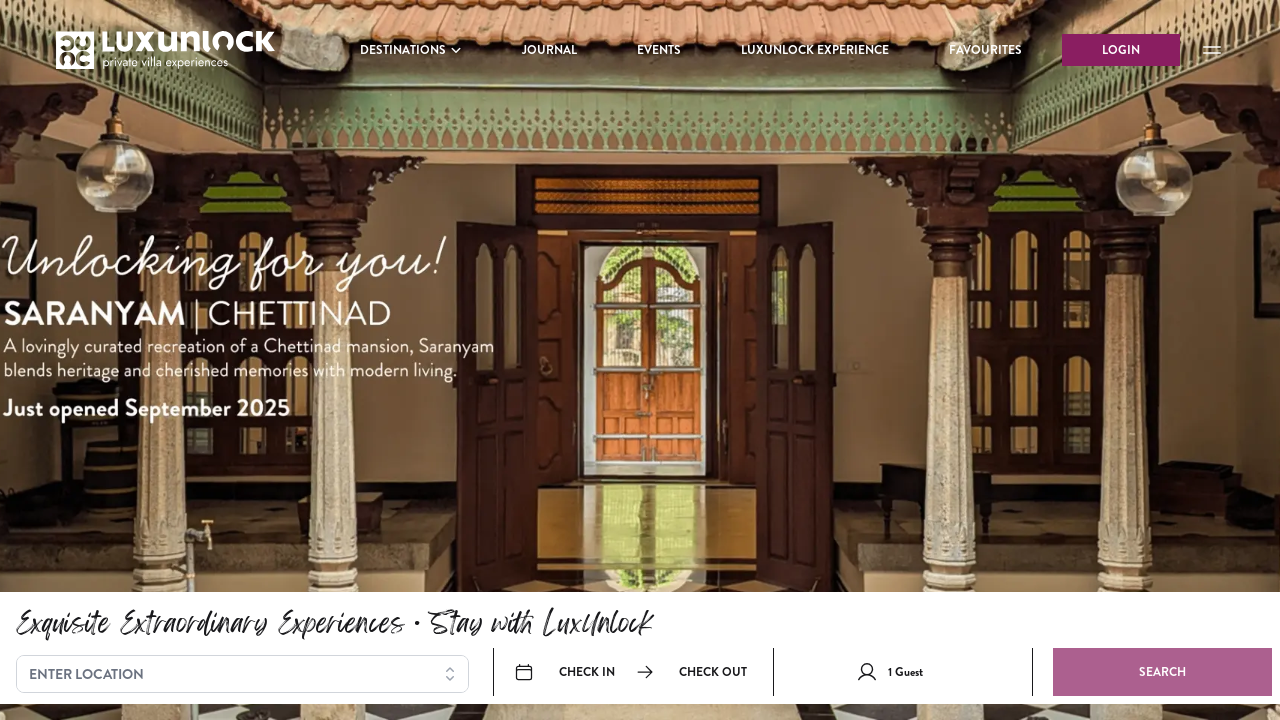

Link validation exception occurred for: /fort-st.-david
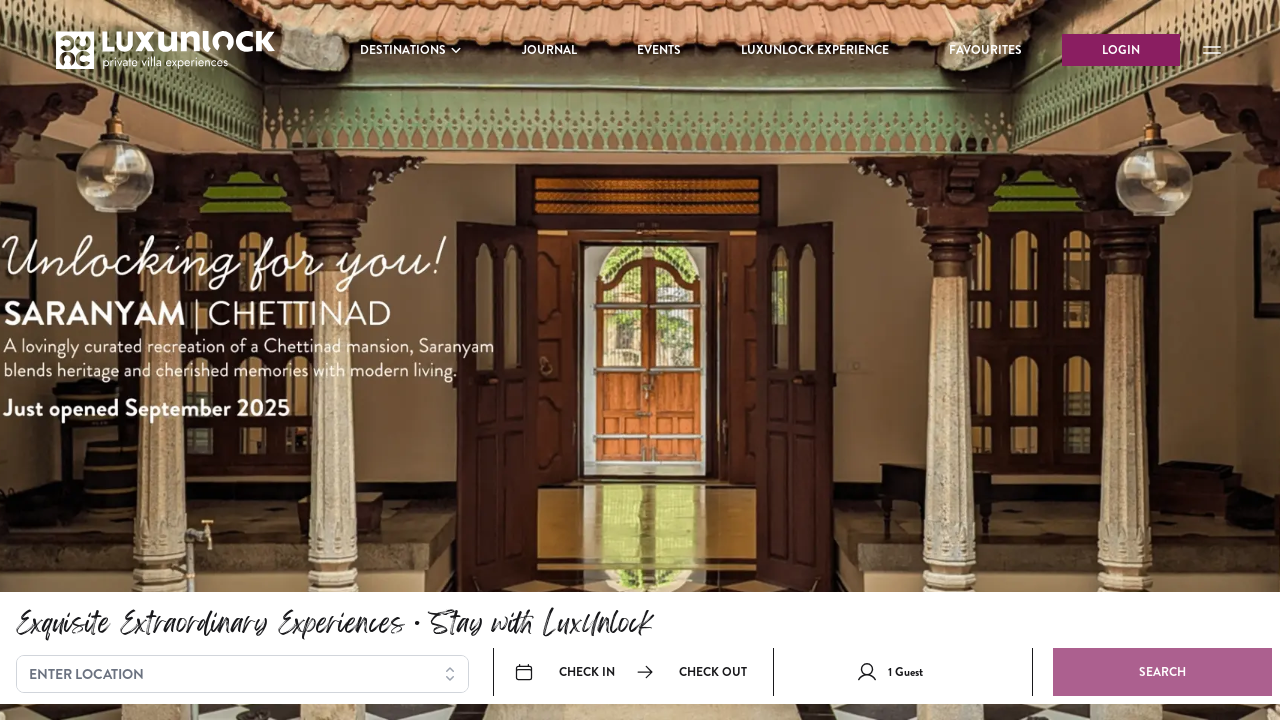

Extracted link URL: /ira-kabini
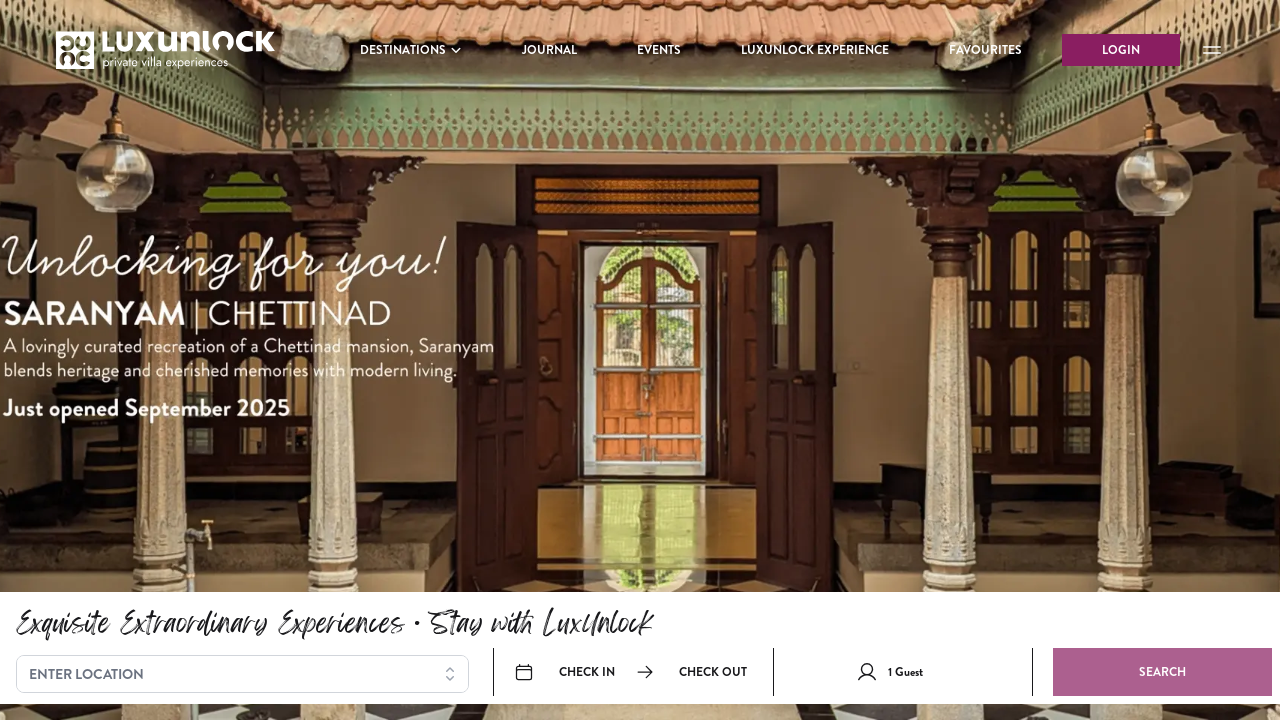

Link validation exception occurred for: /ira-kabini
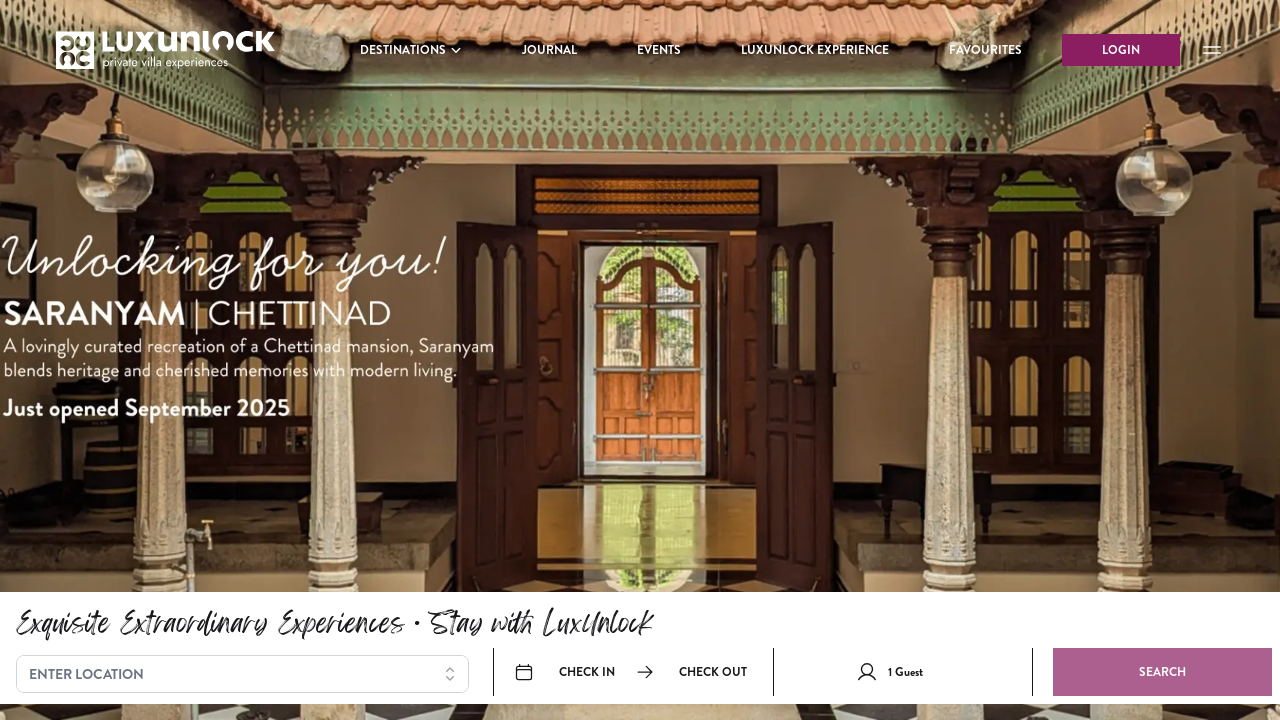

Extracted link URL: /earthsong-&-birdsong
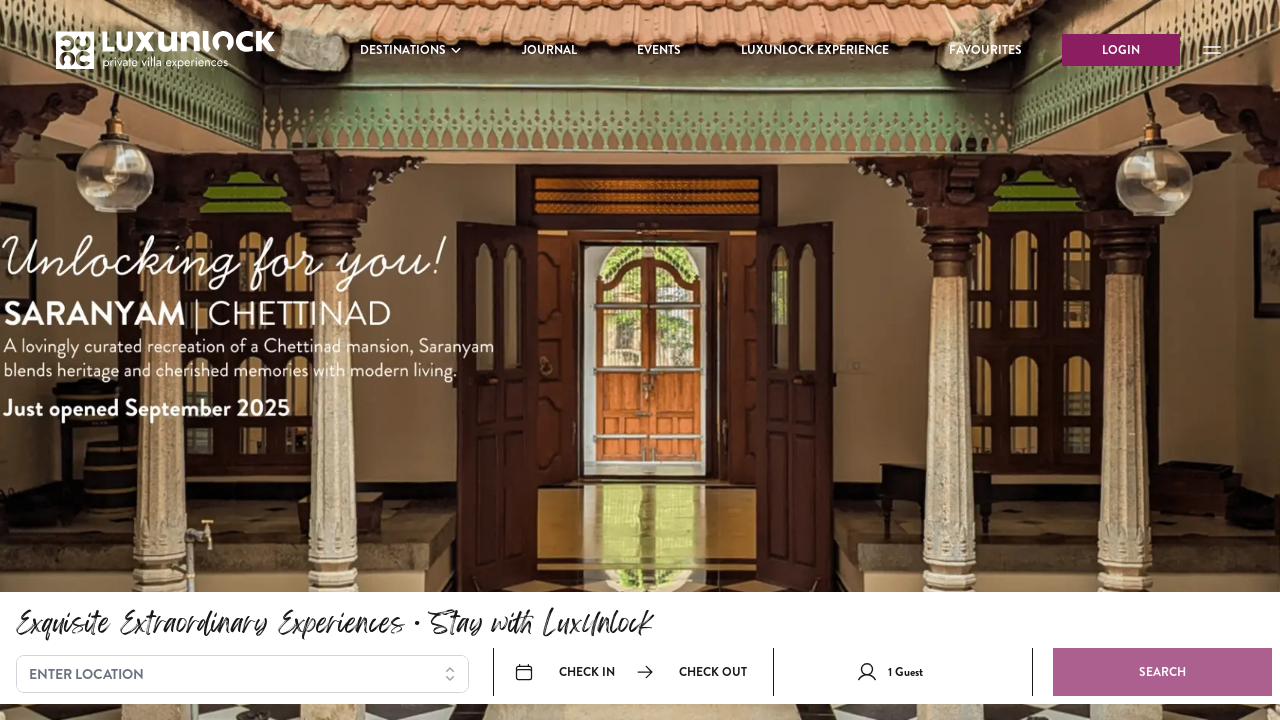

Link validation exception occurred for: /earthsong-&-birdsong
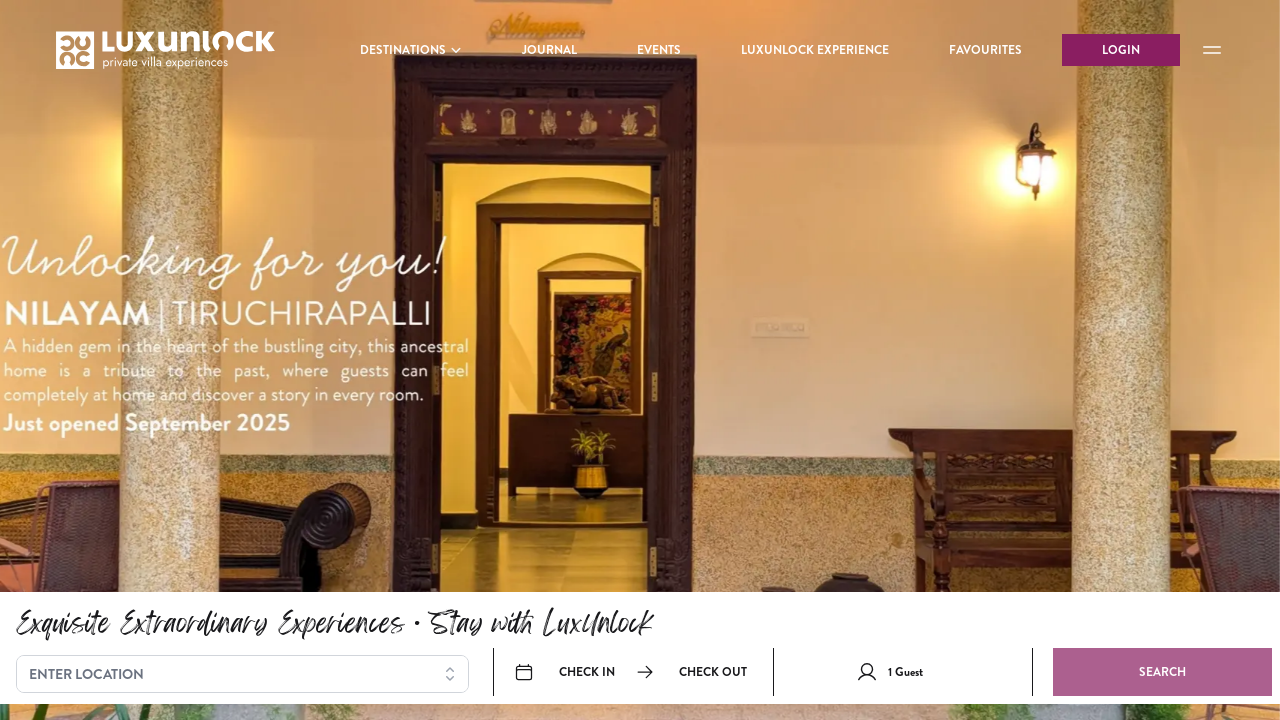

Extracted link URL: /maddirala-house
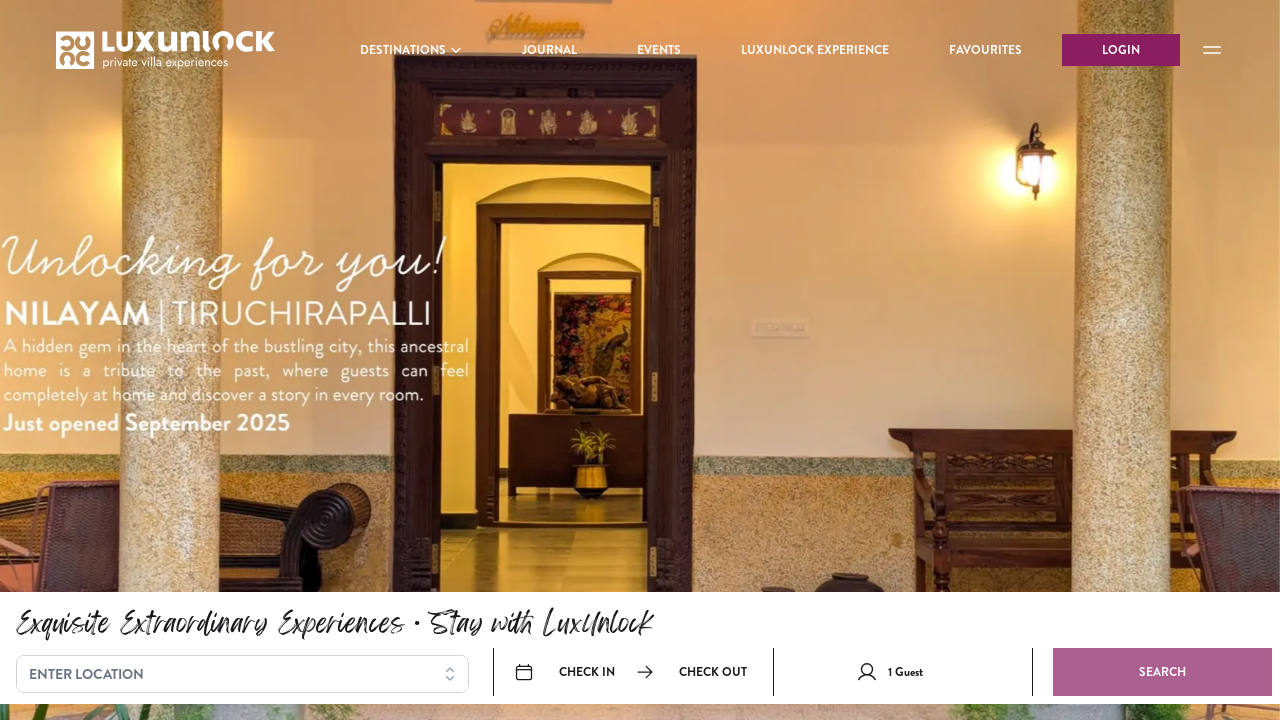

Link validation exception occurred for: /maddirala-house
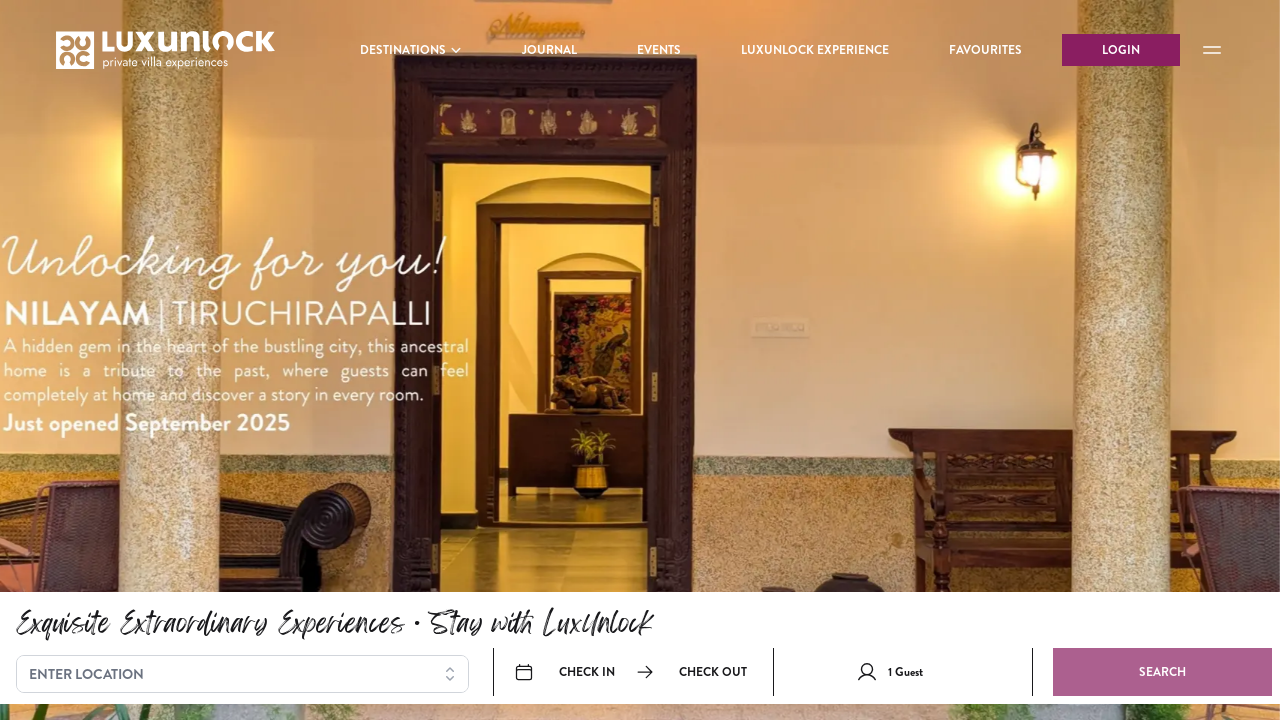

Extracted link URL: /Sunny%20Woodlands%20Estate
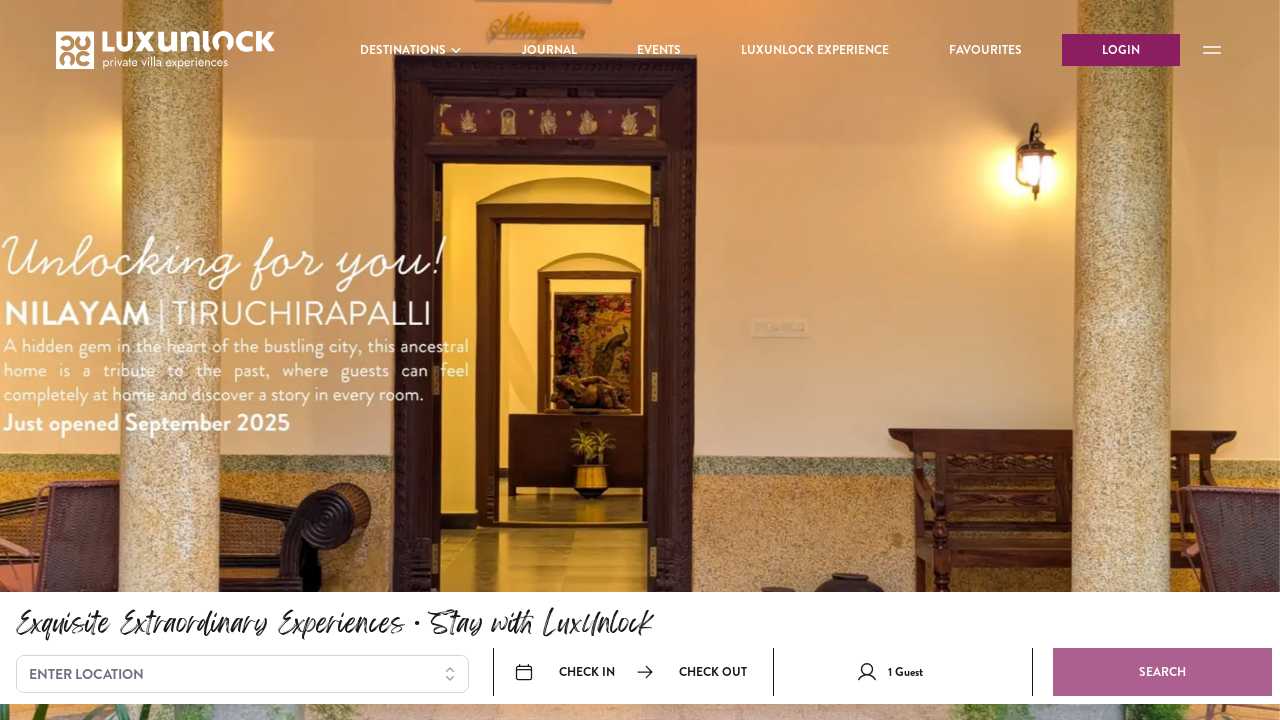

Link validation exception occurred for: /Sunny%20Woodlands%20Estate
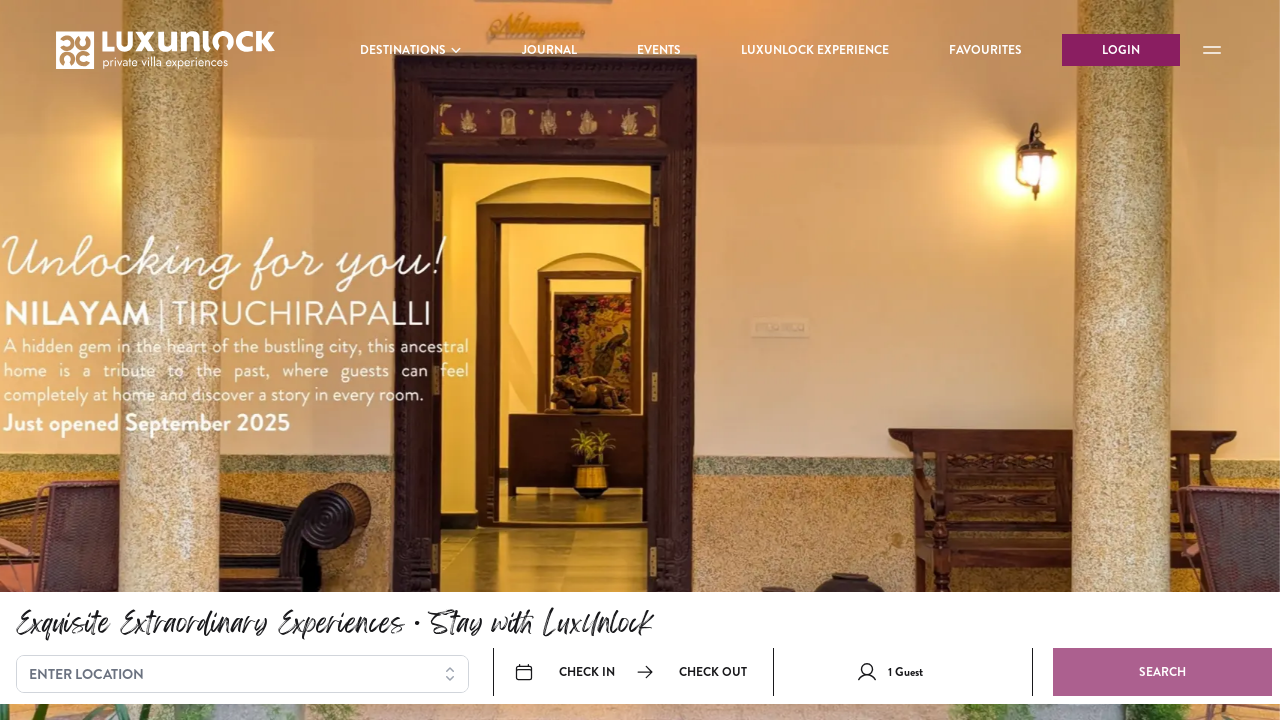

Extracted link URL: /Pine%20Tree%20Place
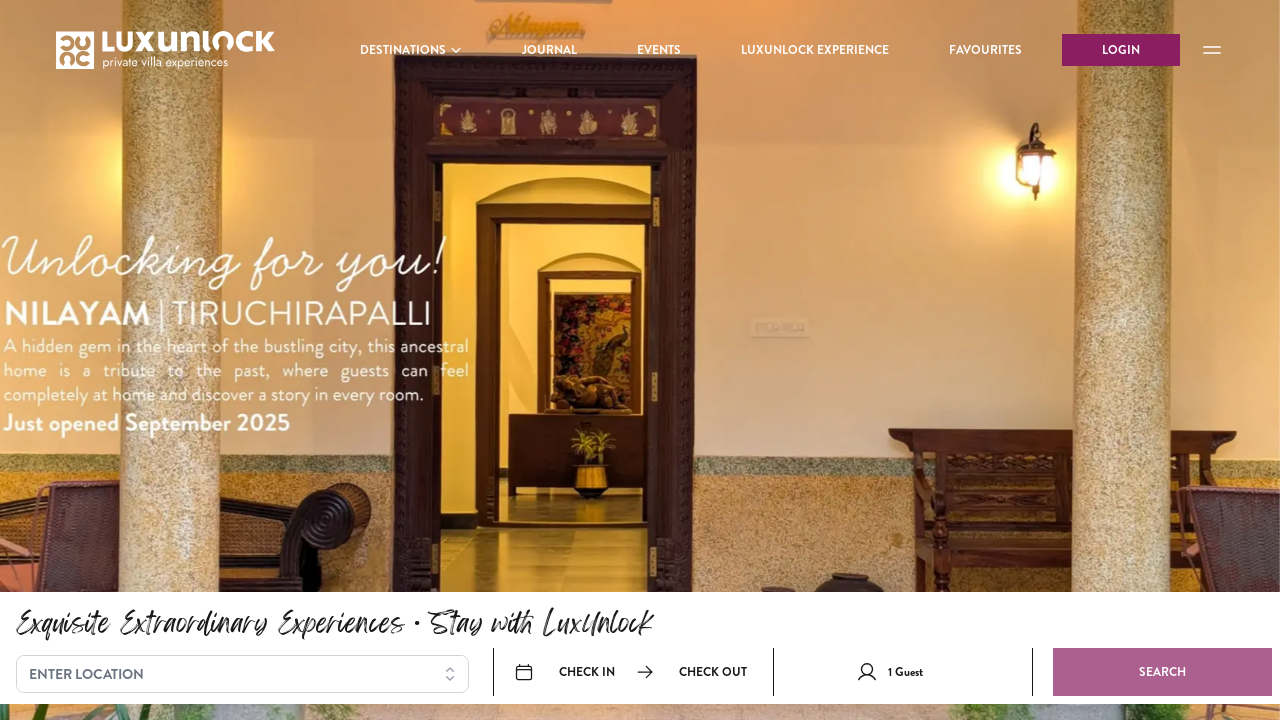

Link validation exception occurred for: /Pine%20Tree%20Place
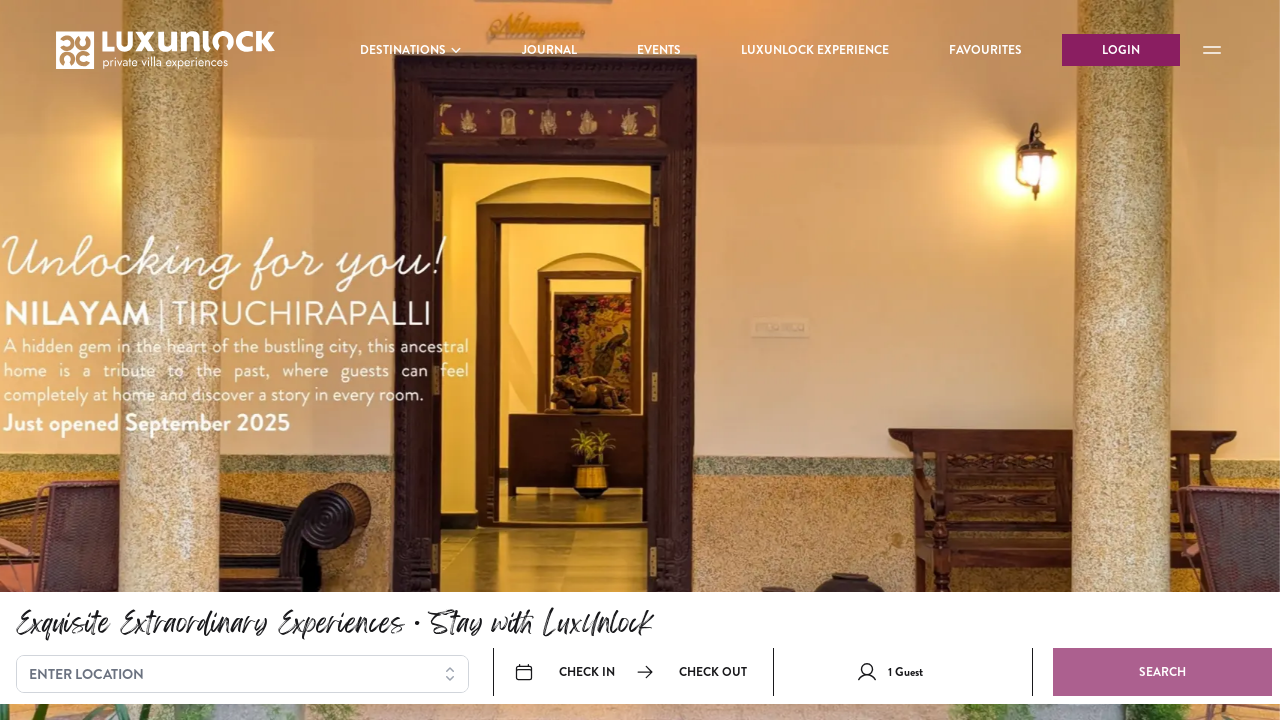

Extracted link URL: /Saranyam
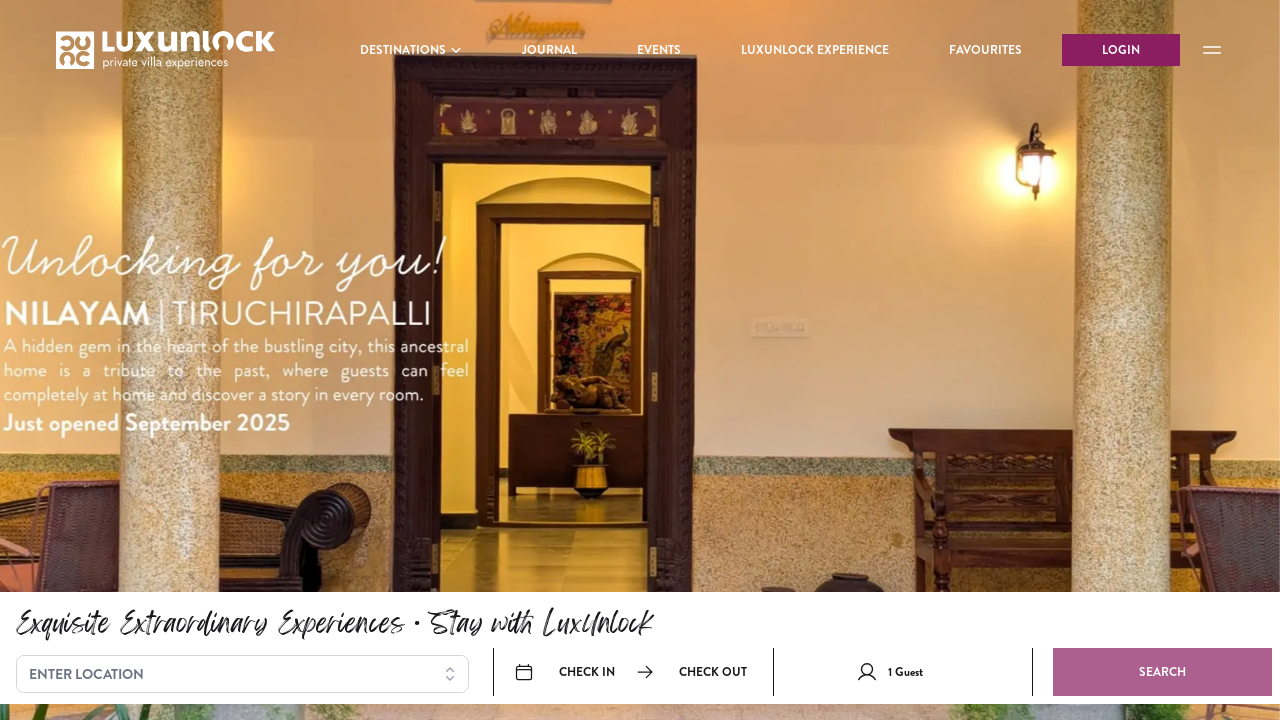

Link validation exception occurred for: /Saranyam
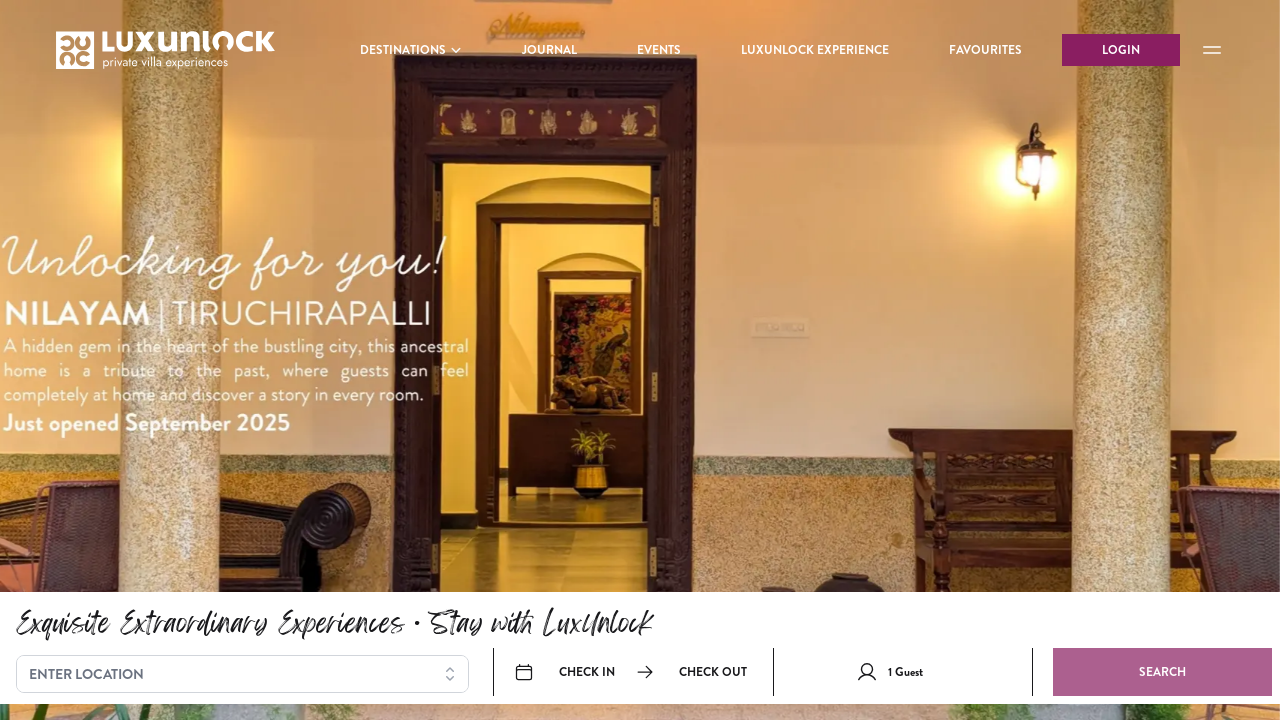

Extracted link URL: /Nilayam
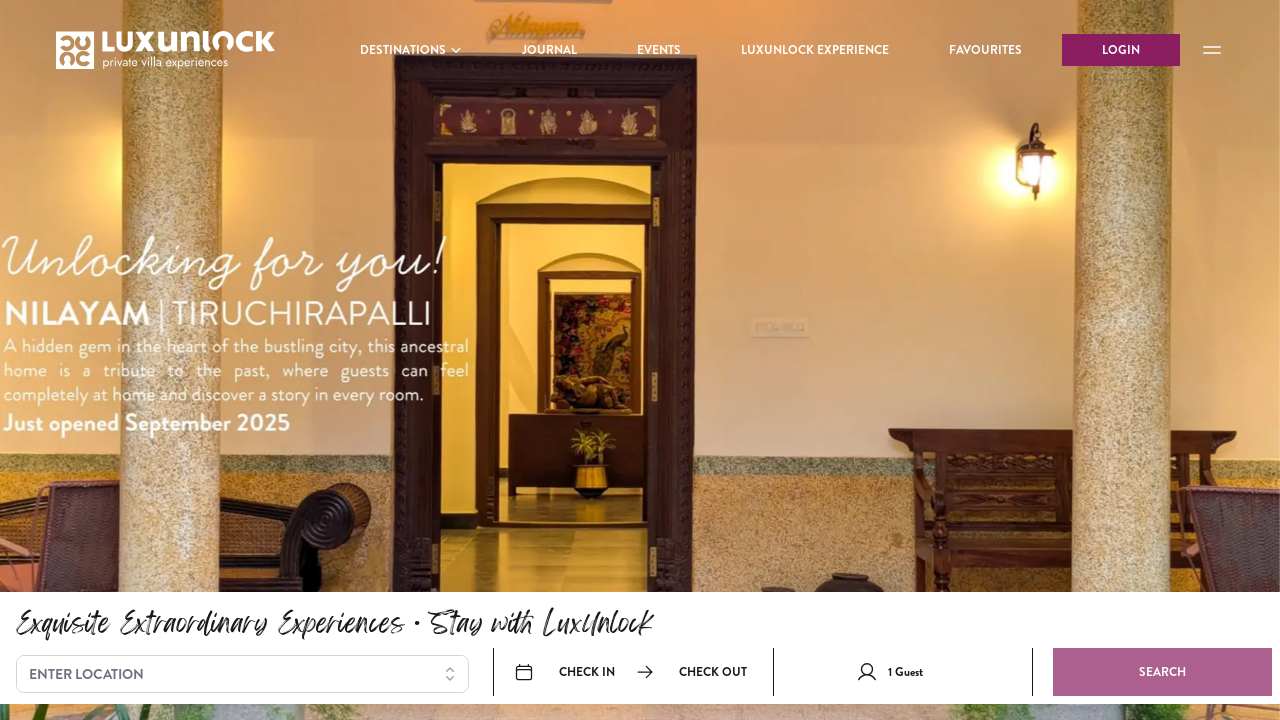

Link validation exception occurred for: /Nilayam
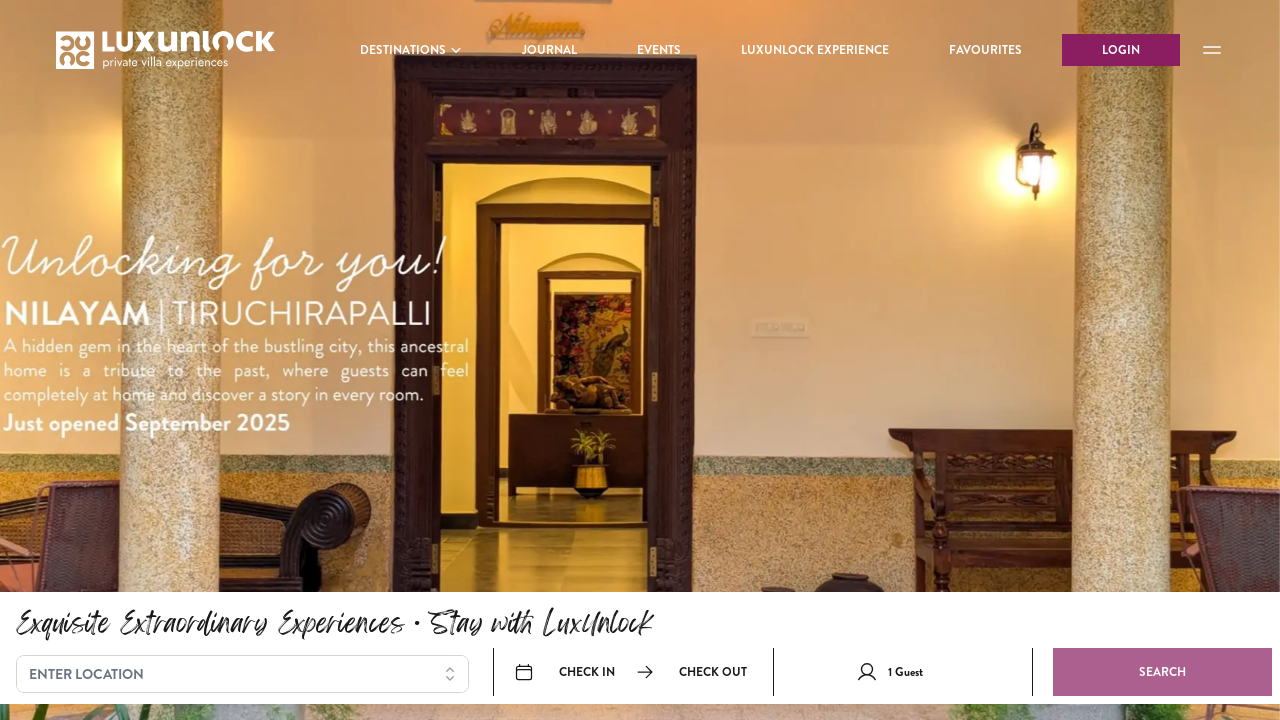

Extracted link URL: /Shruti
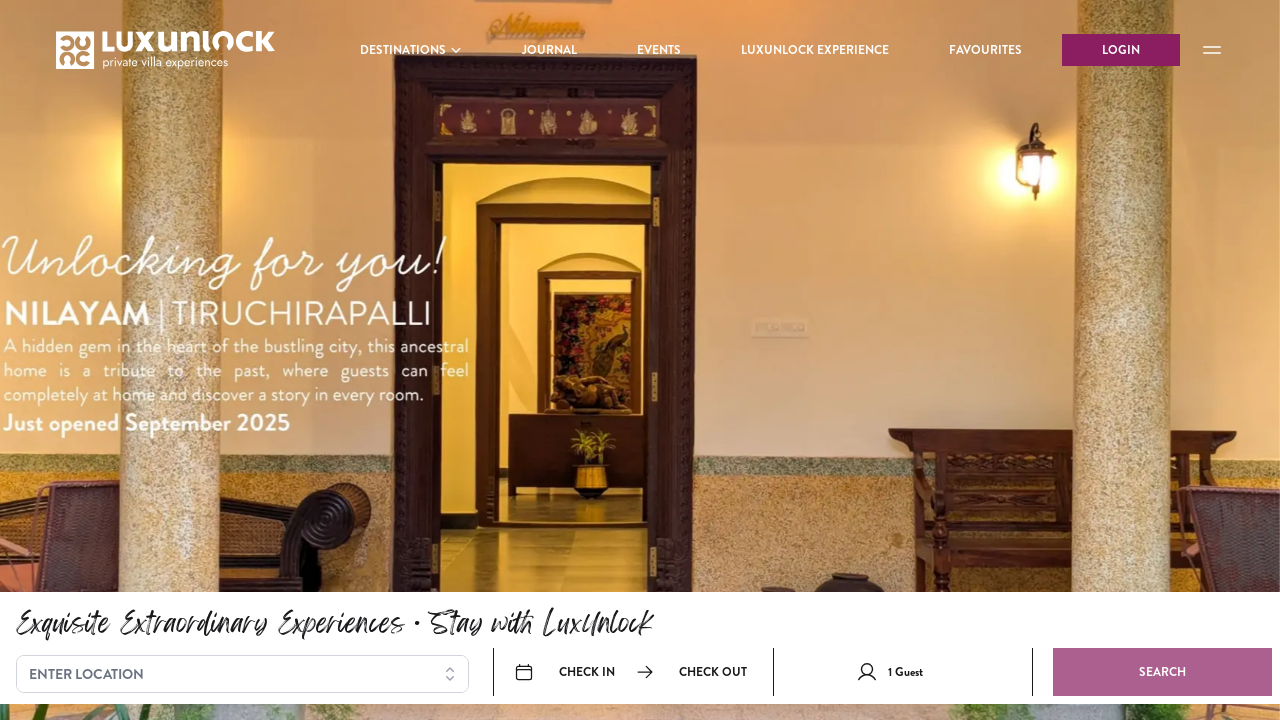

Link validation exception occurred for: /Shruti
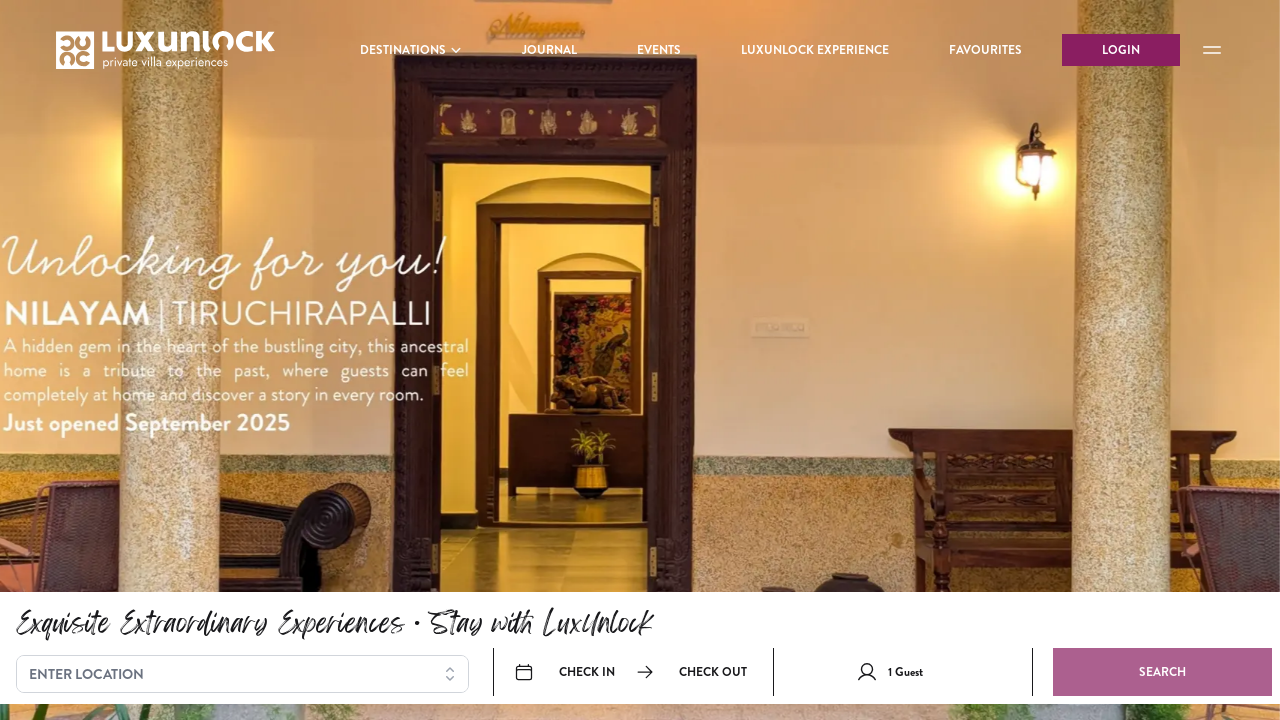

Extracted link URL: /Fort%20St.%20David
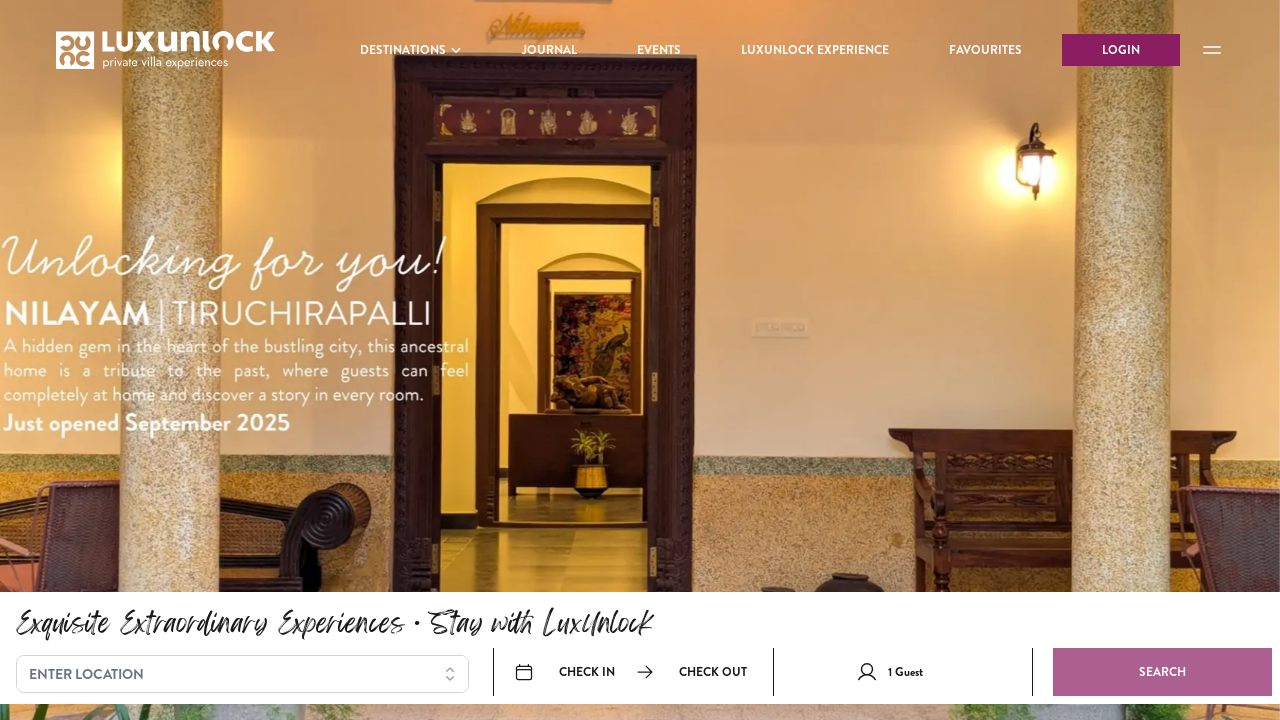

Link validation exception occurred for: /Fort%20St.%20David
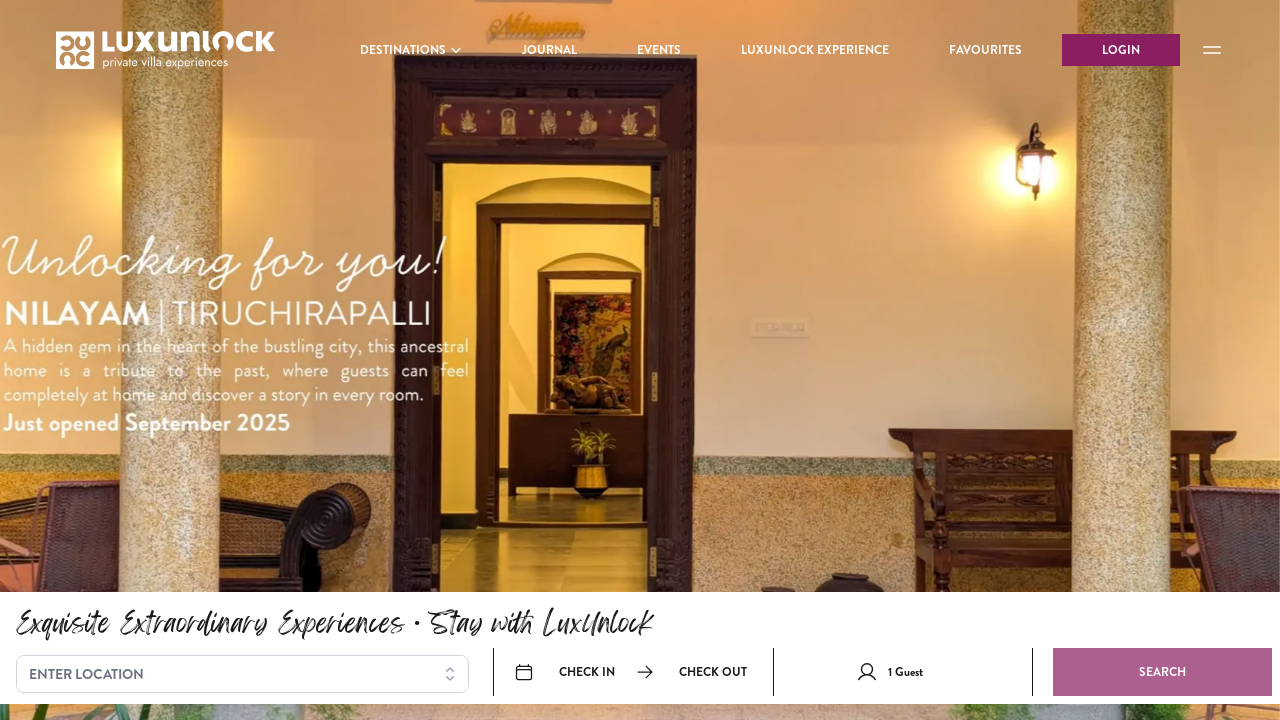

Extracted link URL: /Ira%20Kabini
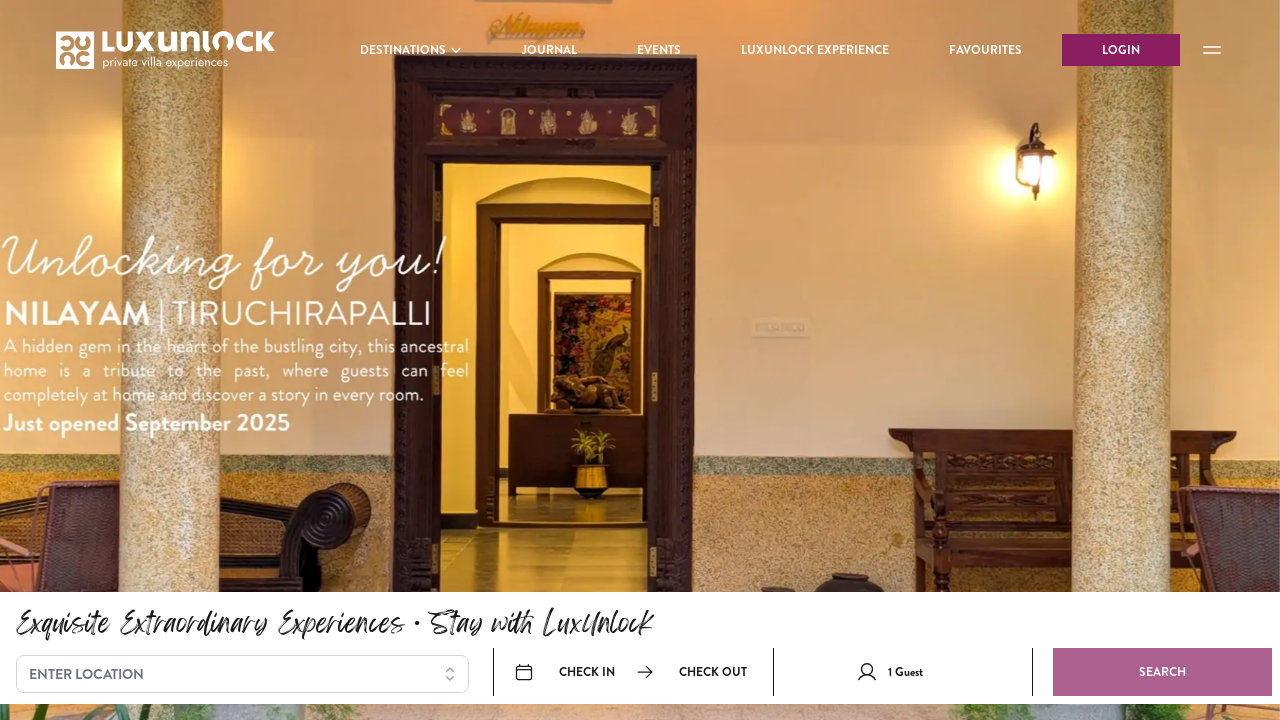

Link validation exception occurred for: /Ira%20Kabini
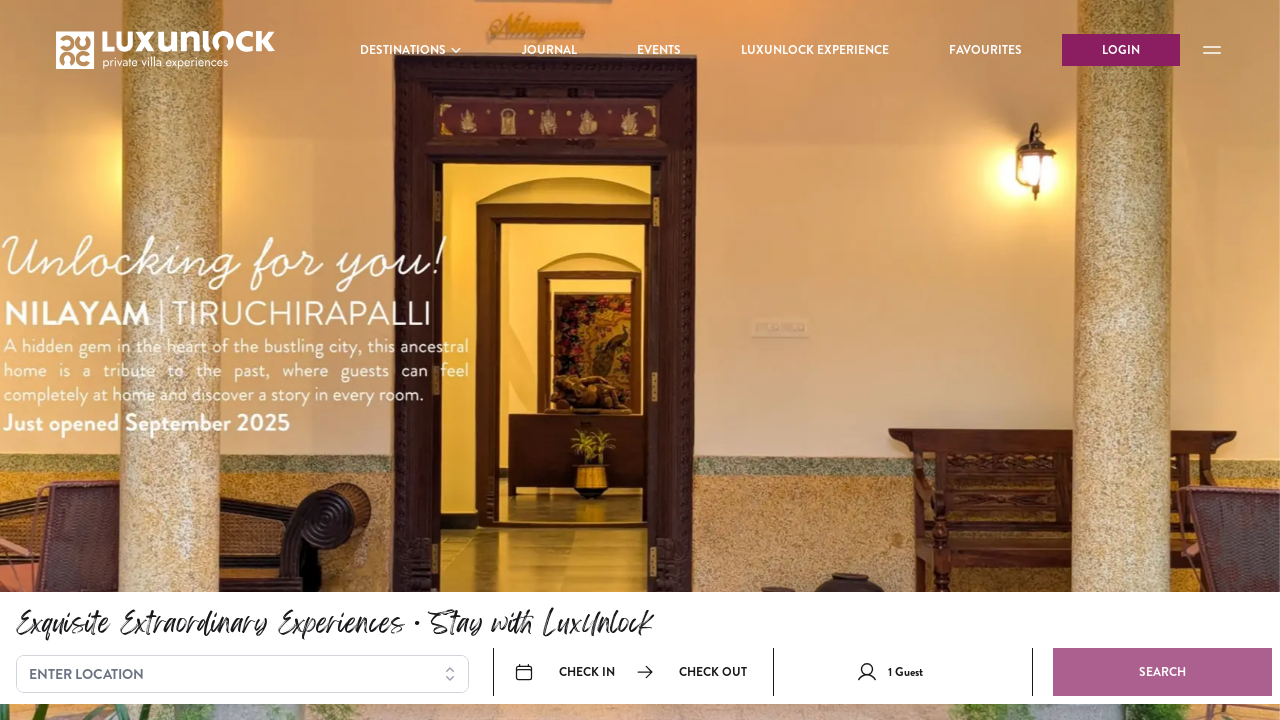

Extracted link URL: /Earthsong%20&%20Birdsong
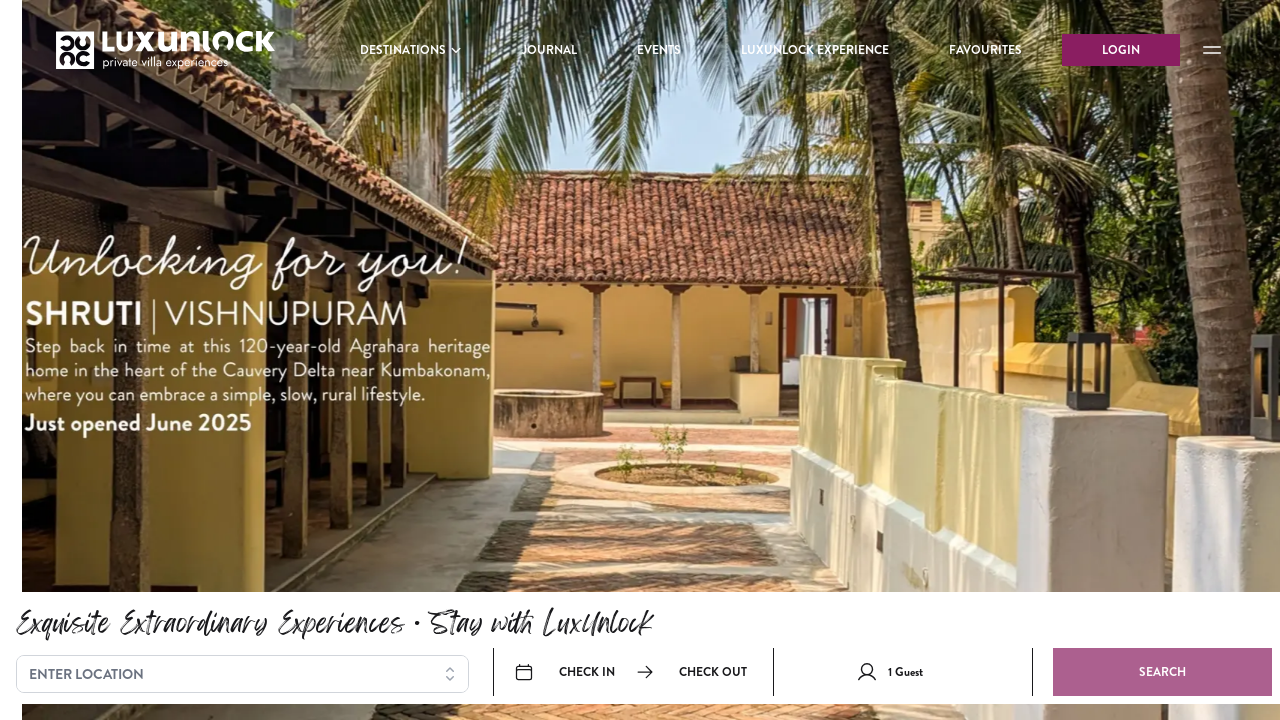

Link validation exception occurred for: /Earthsong%20&%20Birdsong
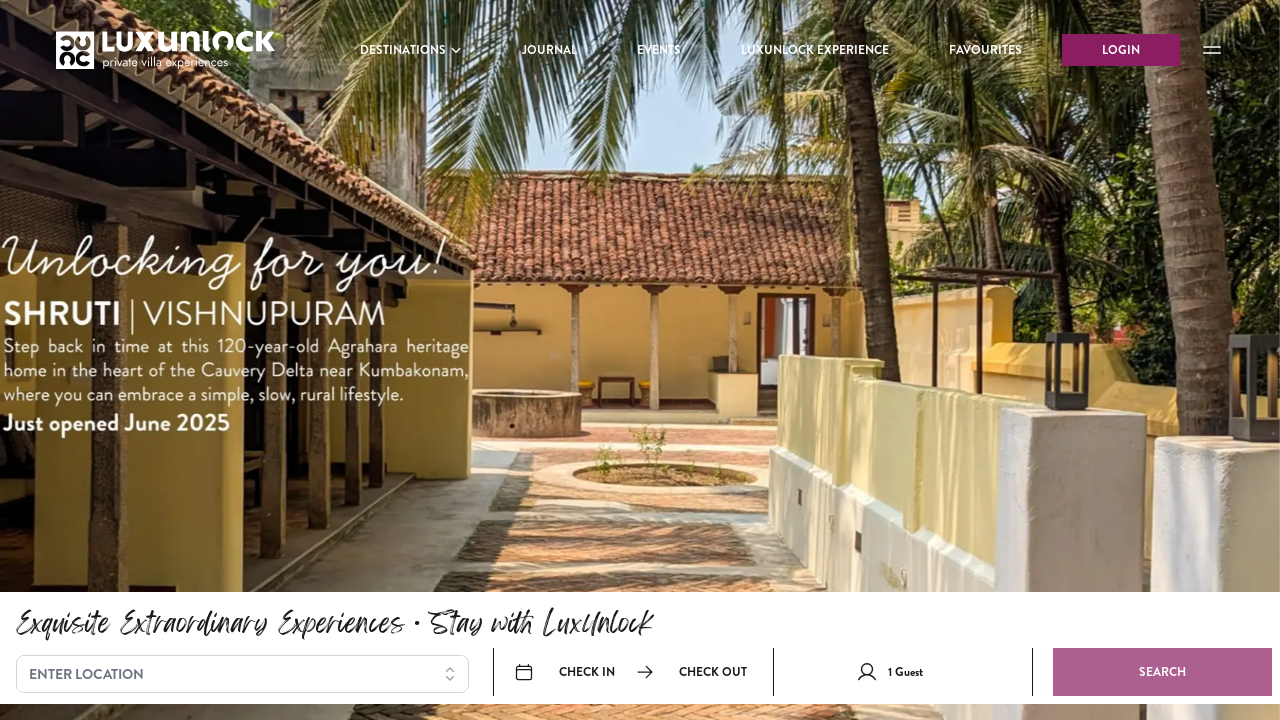

Extracted link URL: /Maddirala%20House
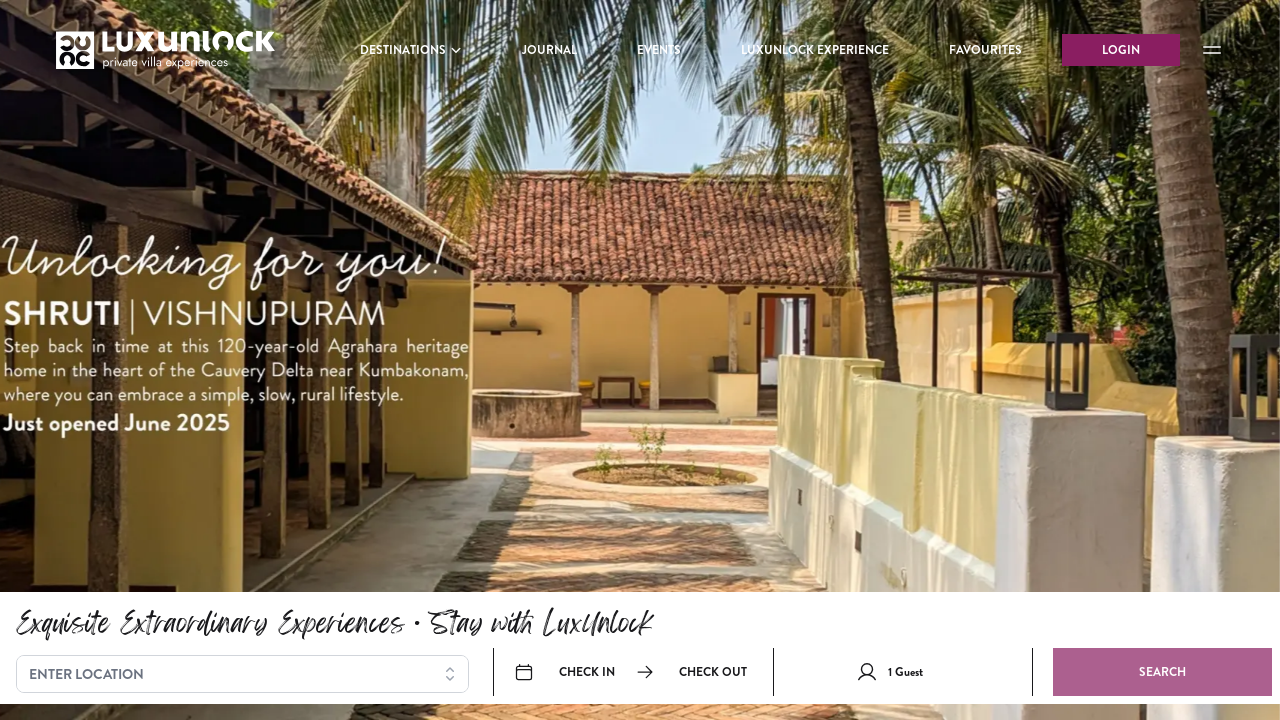

Link validation exception occurred for: /Maddirala%20House
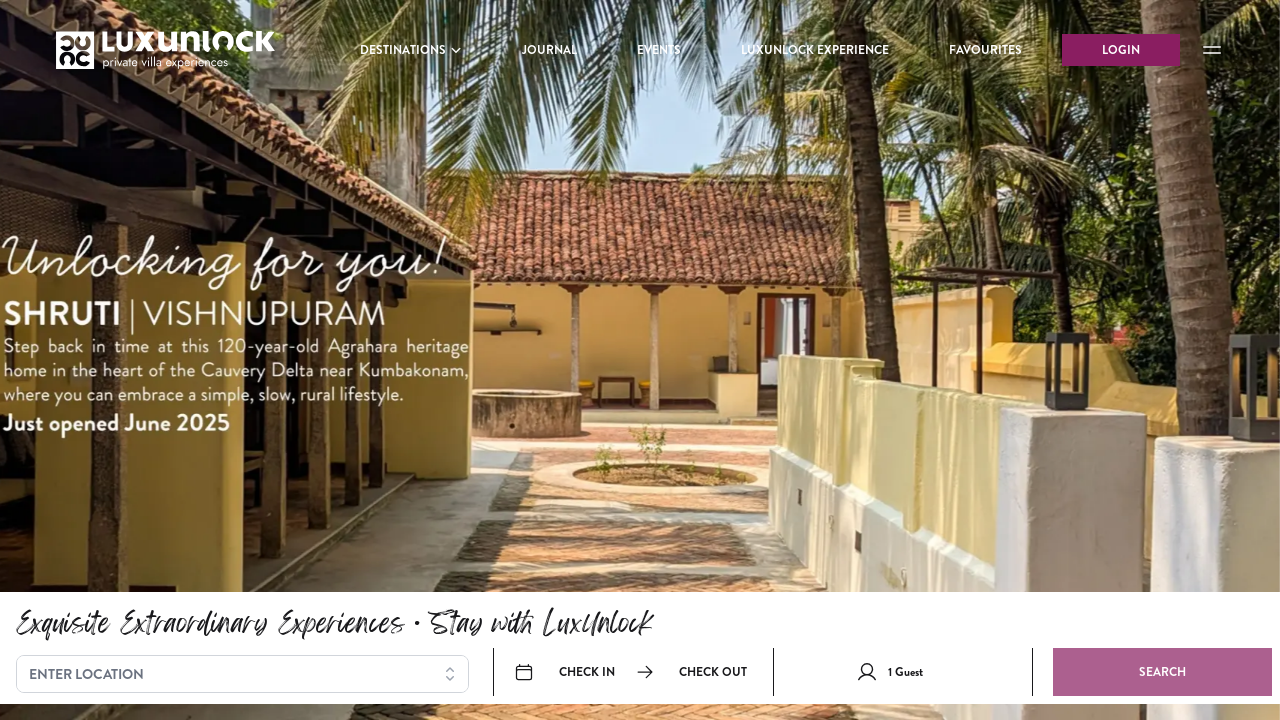

Extracted link URL: /partner-with-us
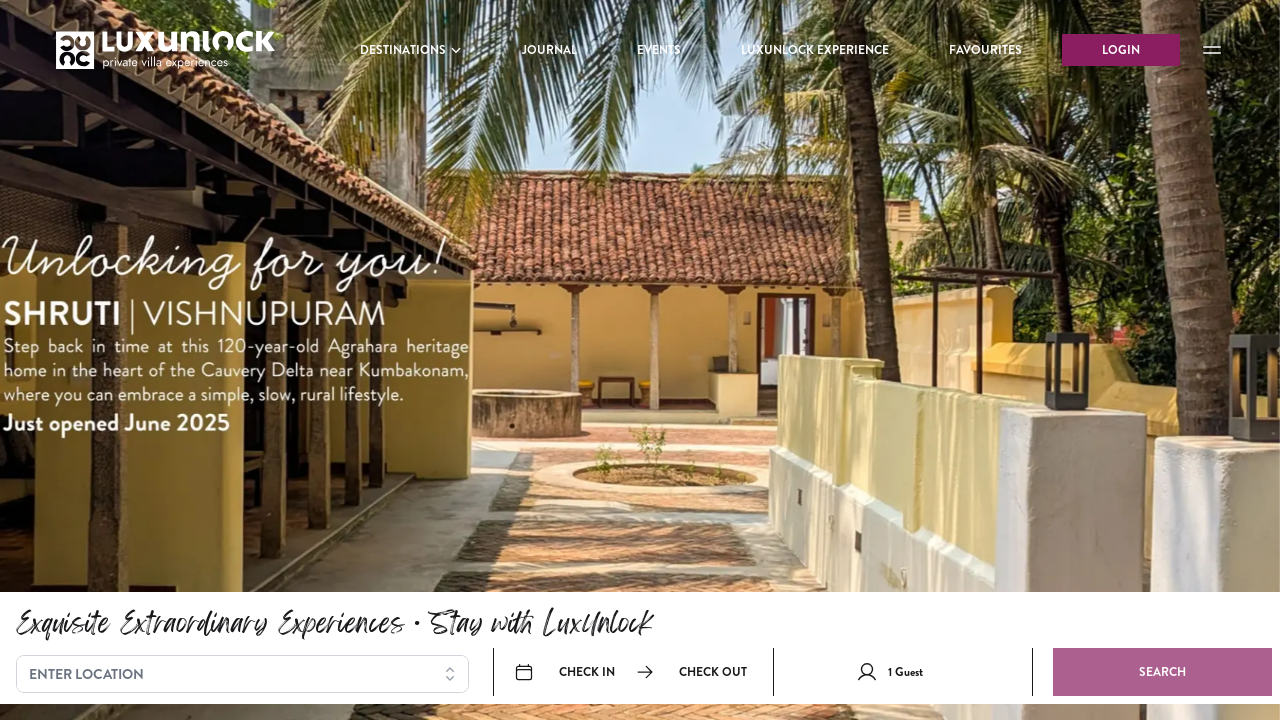

Link validation exception occurred for: /partner-with-us
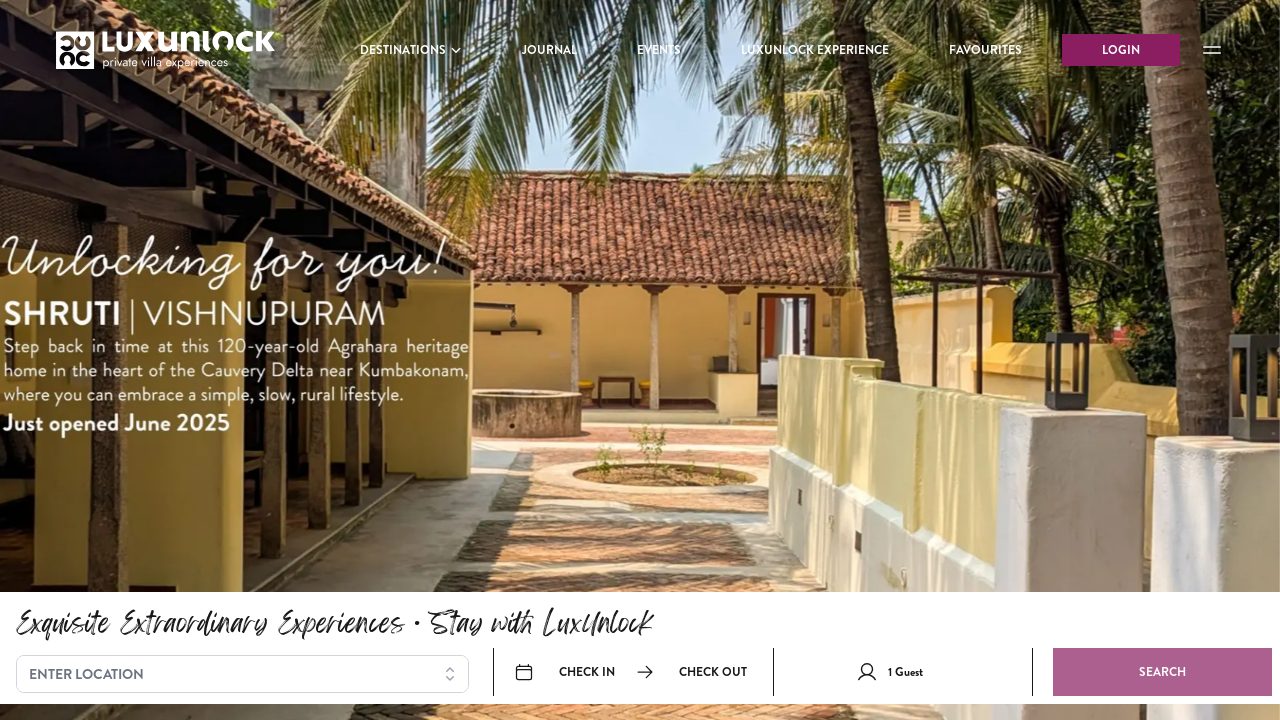

Extracted link URL: /about-us
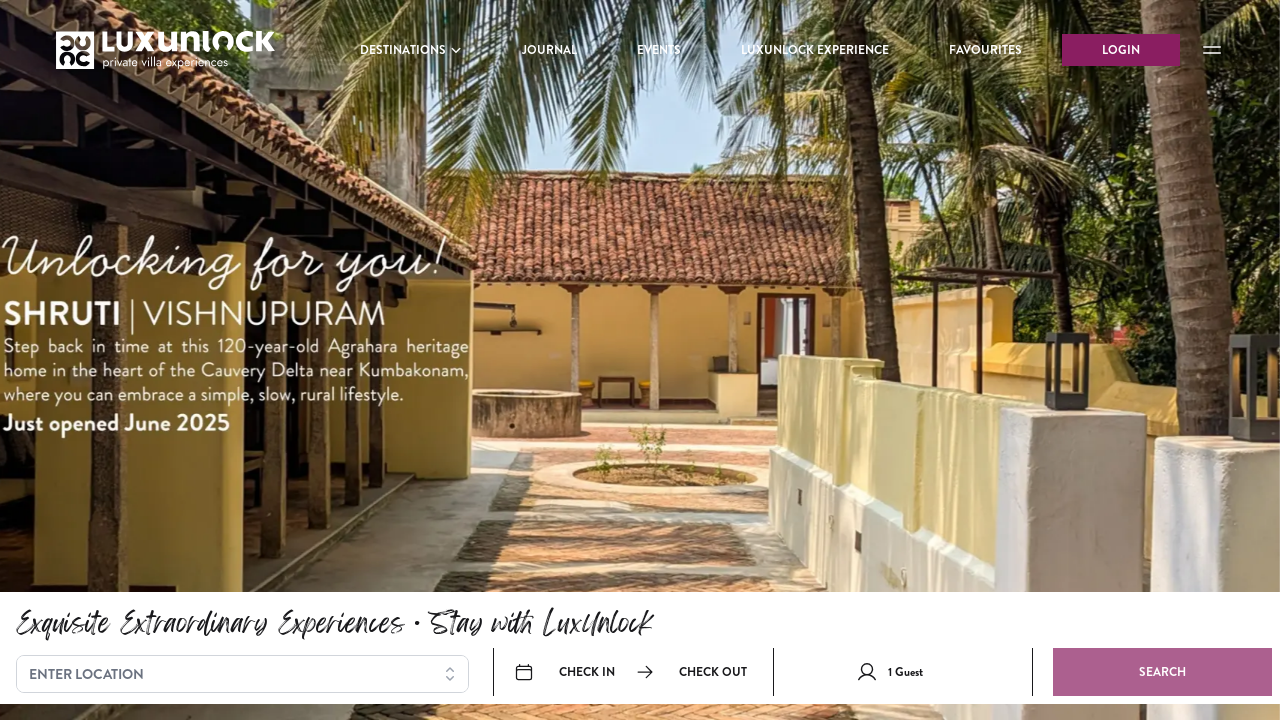

Link validation exception occurred for: /about-us
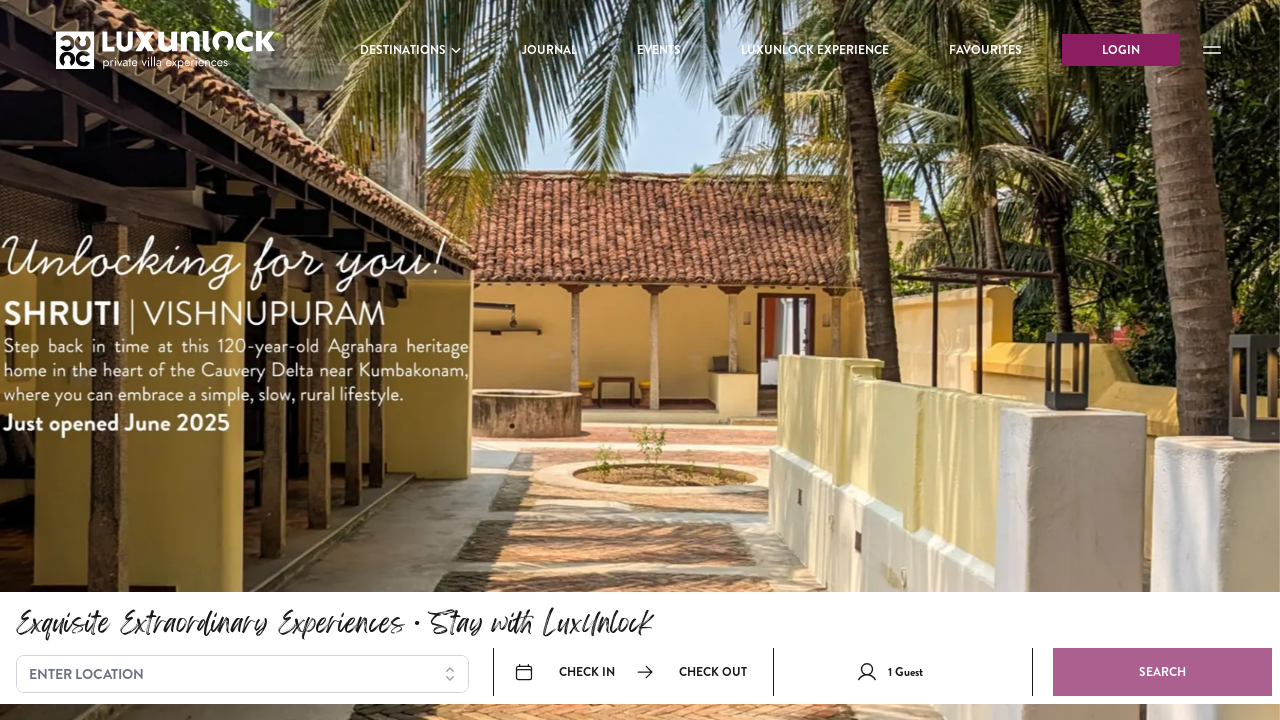

Extracted link URL: https://d31ajqzatc2qj3.cloudfront.net/CNT_2025_Where_To_Stay_In_2025_Supplement_030b23d8bc.pdf
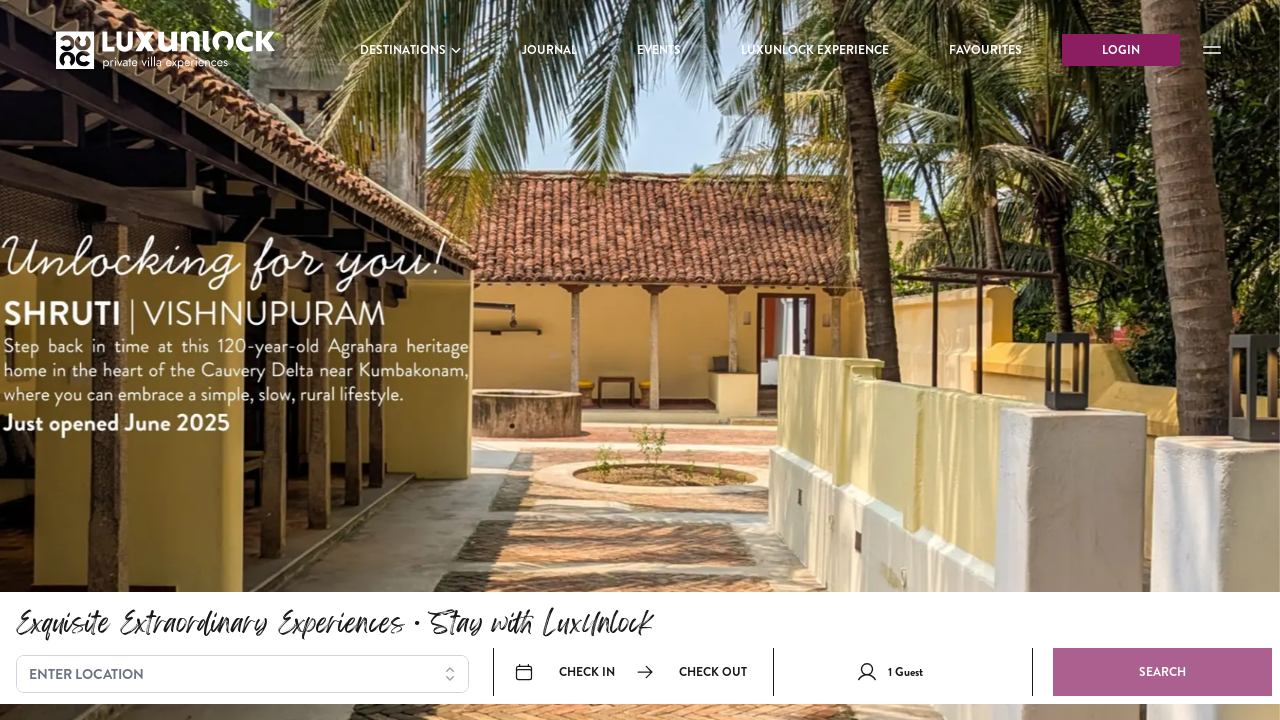

Link validation: https://d31ajqzatc2qj3.cloudfront.net/CNT_2025_Where_To_Stay_In_2025_Supplement_030b23d8bc.pdf - 200 - is working
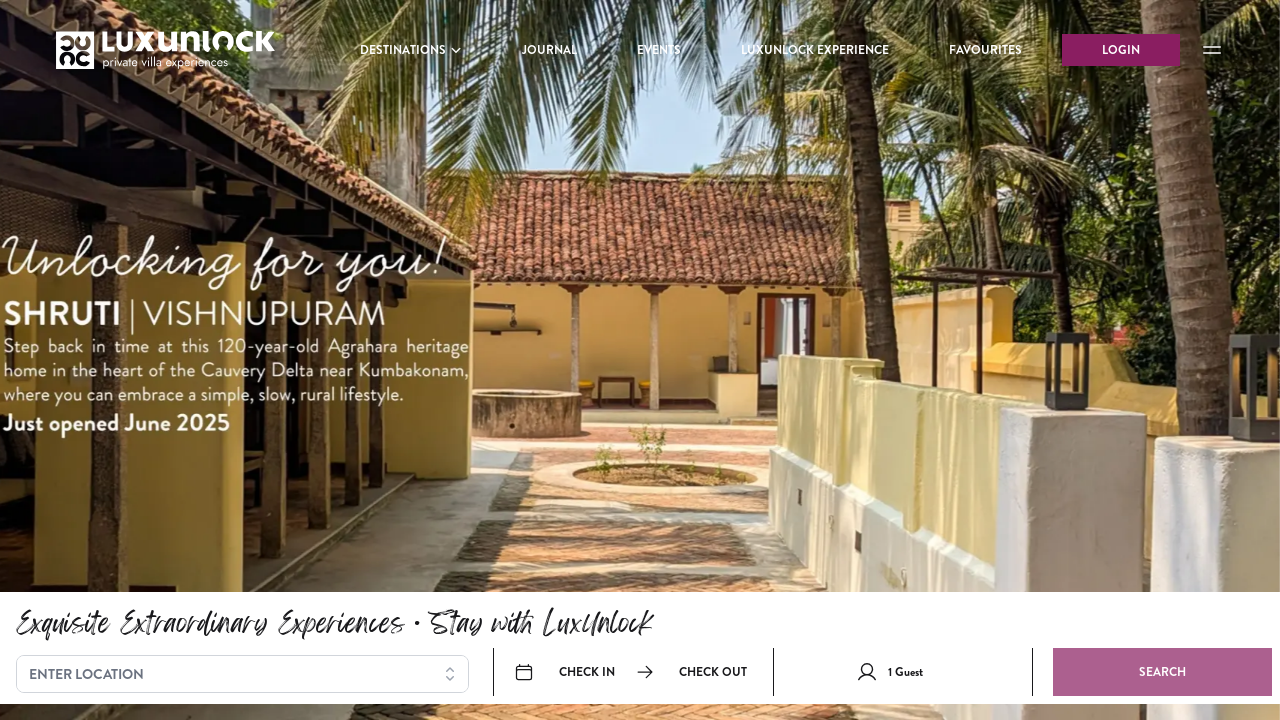

Extracted link URL: https://www.platform-mag.com/lifestyle/maison-twenty-six.html
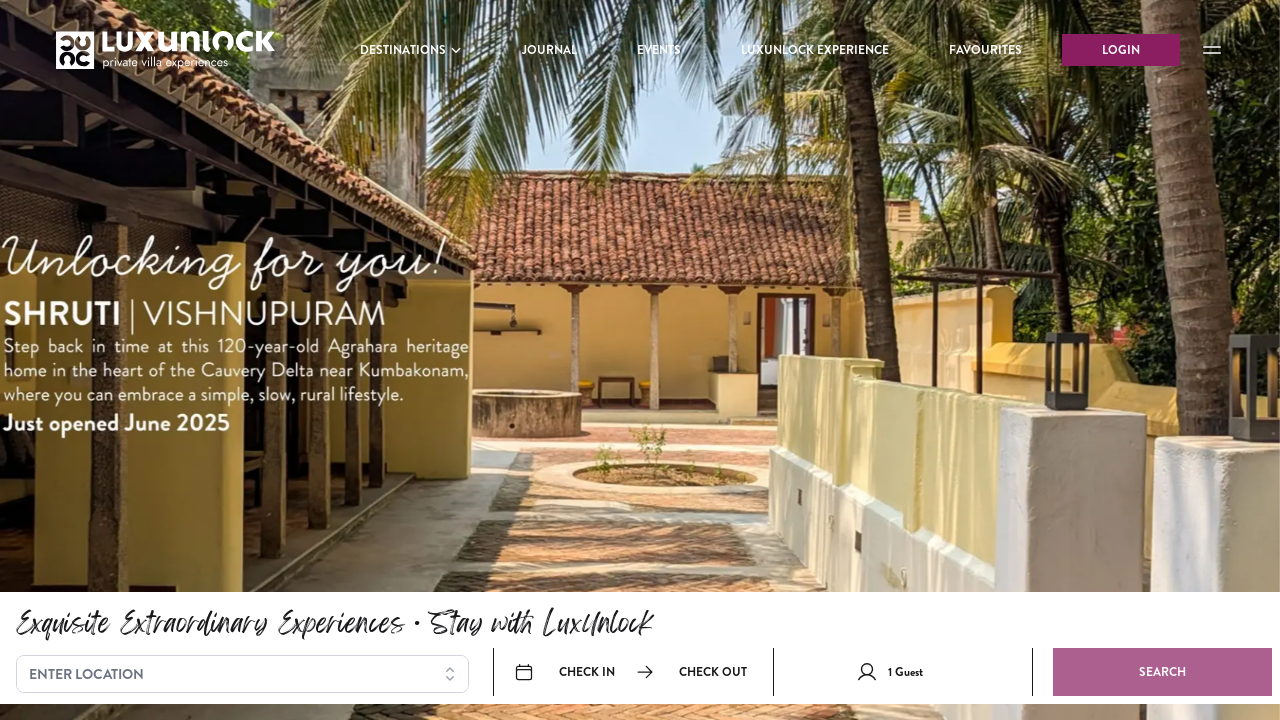

Link validation: https://www.platform-mag.com/lifestyle/maison-twenty-six.html - 200 - is working
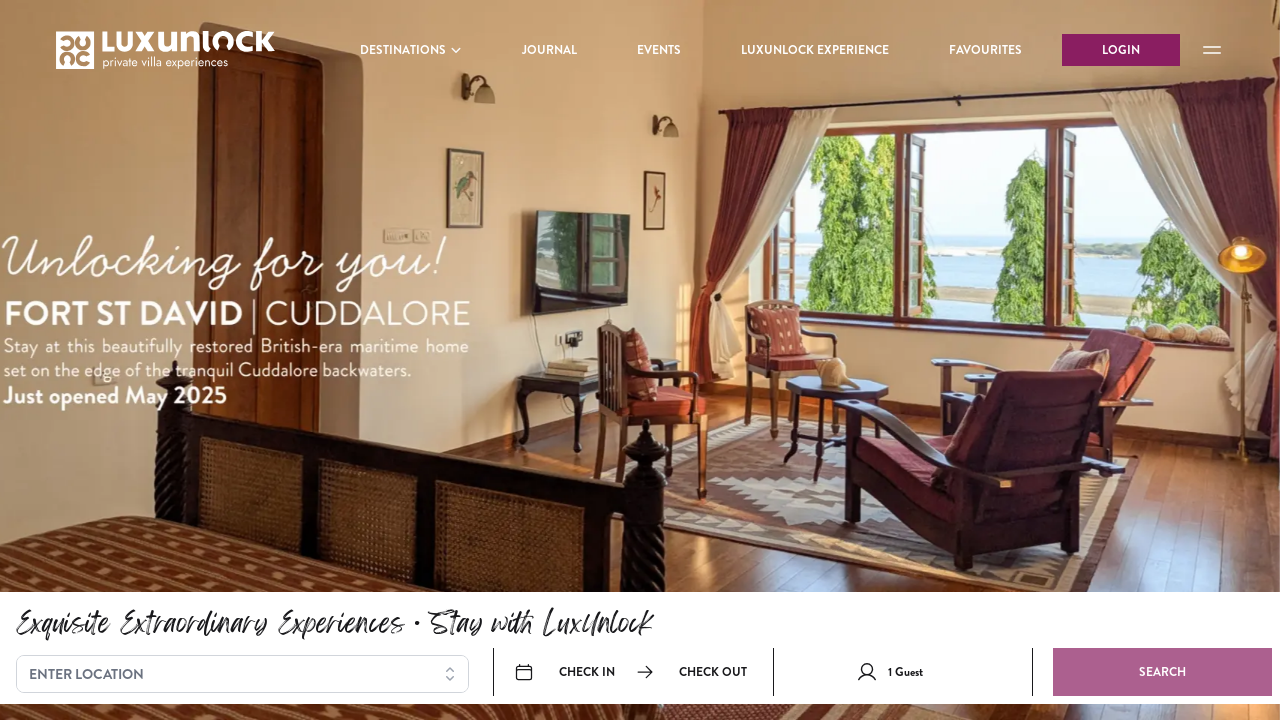

Extracted link URL: https://thearchitectsdiary.com/a-sprawling-2-acre-property-that-is-a-perfect-setting-to-a-getaway-hohm-design-studio/
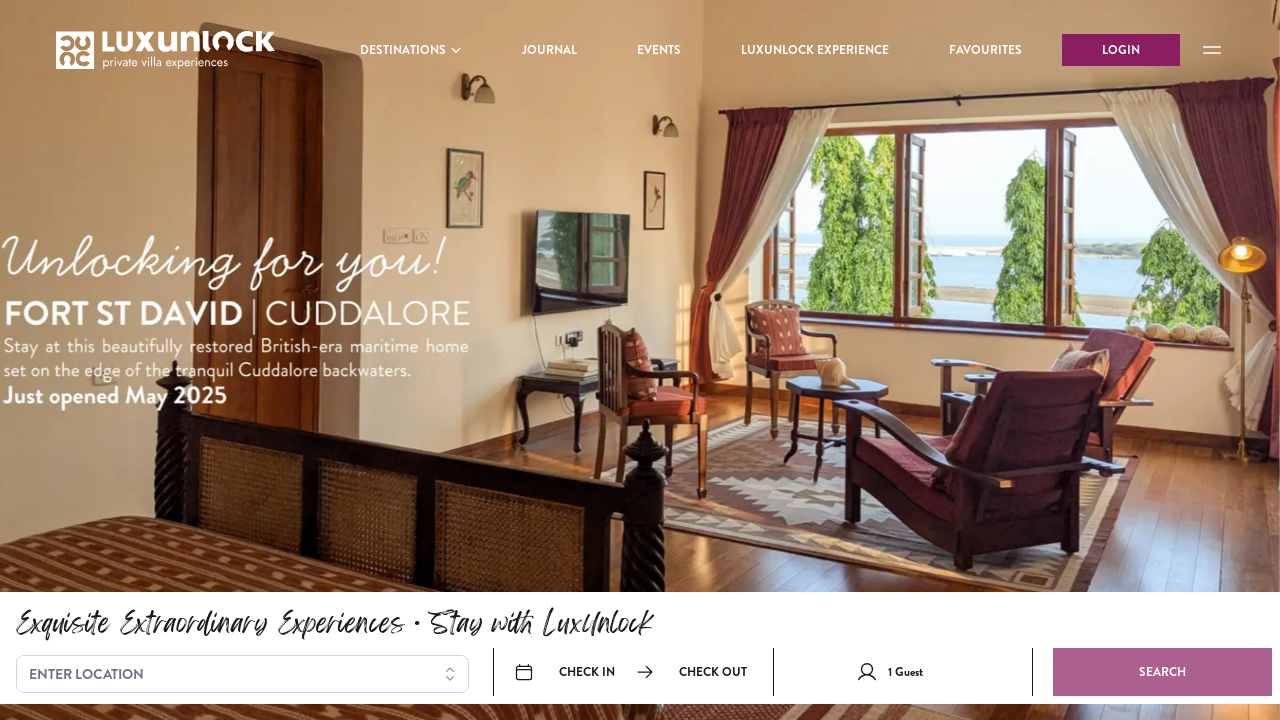

Link validation: https://thearchitectsdiary.com/a-sprawling-2-acre-property-that-is-a-perfect-setting-to-a-getaway-hohm-design-studio/ - 200 - is working
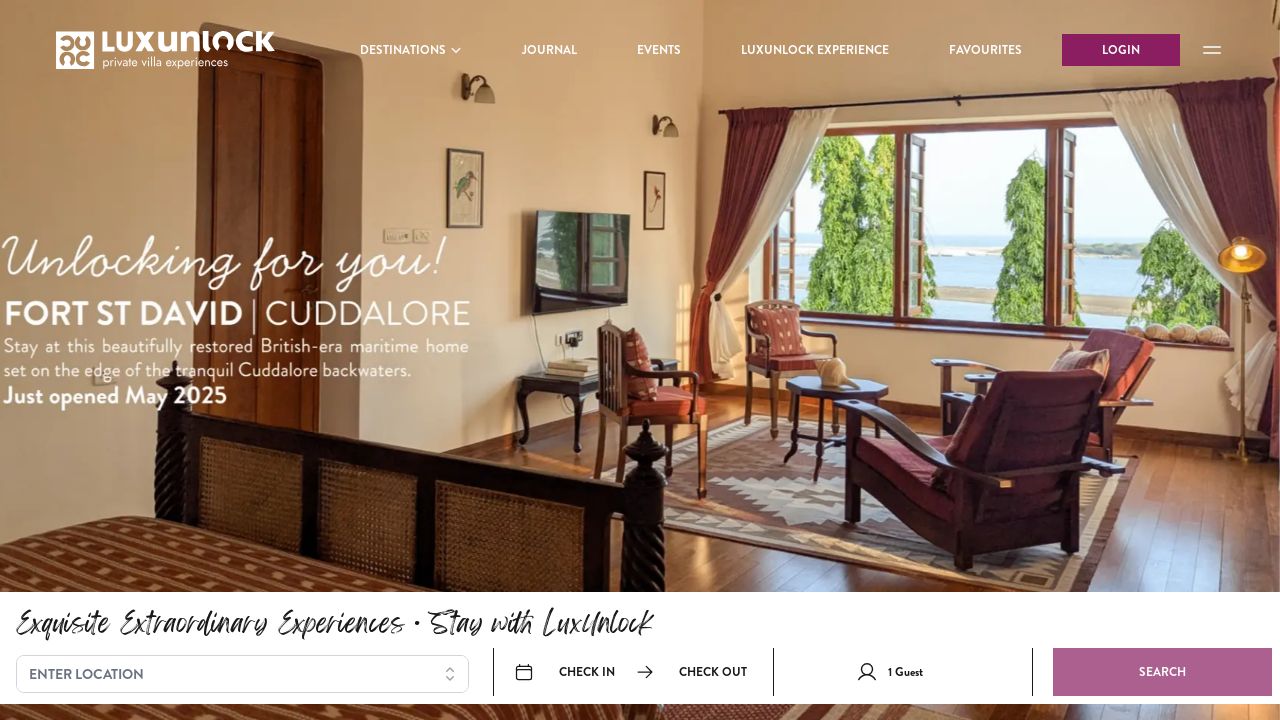

Extracted link URL: https://www.thehindu.com/life-and-style/travel/luxunlock-villa-rental-company-regional-tourism/article67695082.ece
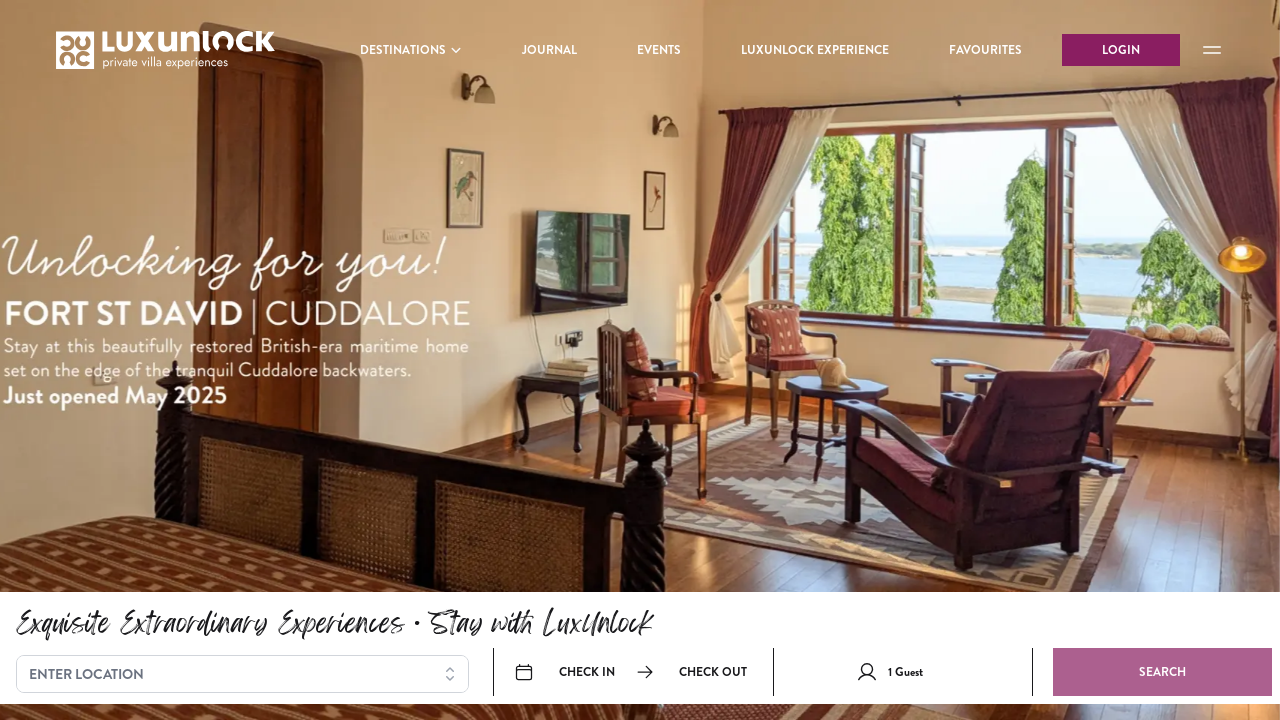

Link validation: https://www.thehindu.com/life-and-style/travel/luxunlock-villa-rental-company-regional-tourism/article67695082.ece - 403 - is broken
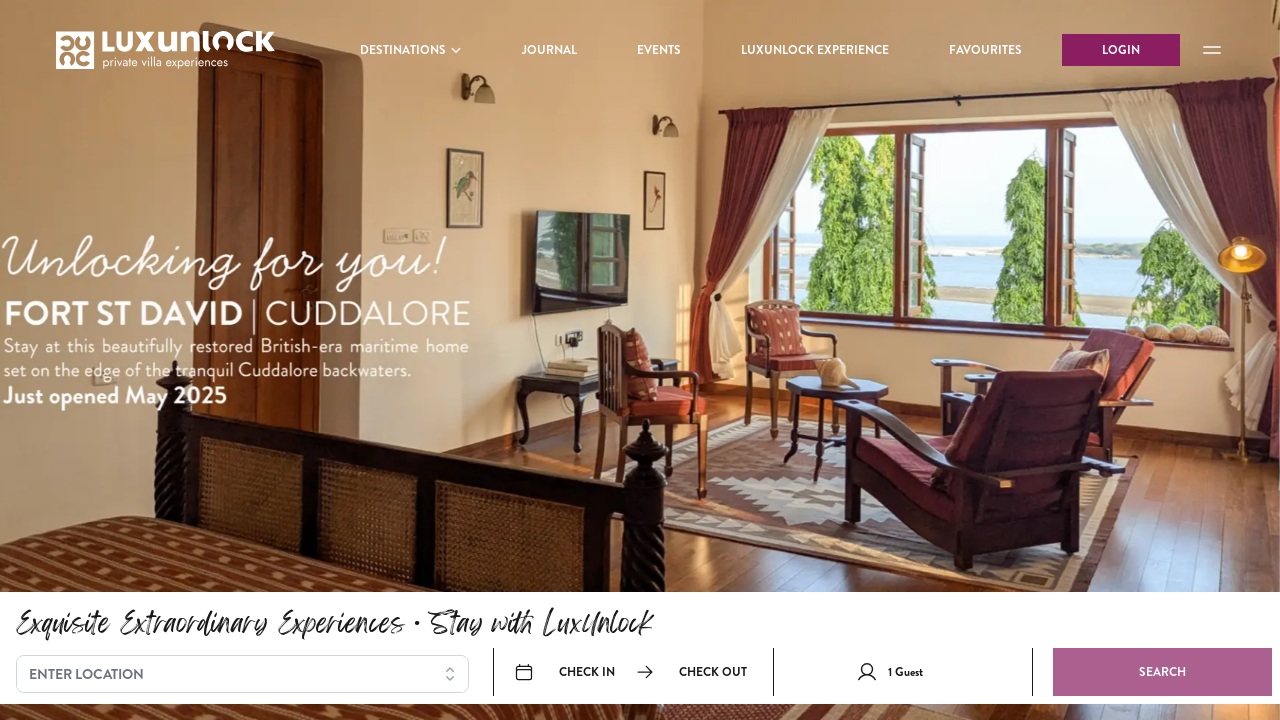

Extracted link URL: https://www.architecturaldigest.in/story/inside-a-1970s-home-in-ahmedabad-beautifully-restored-by-ad100-architect-kunal-shah/
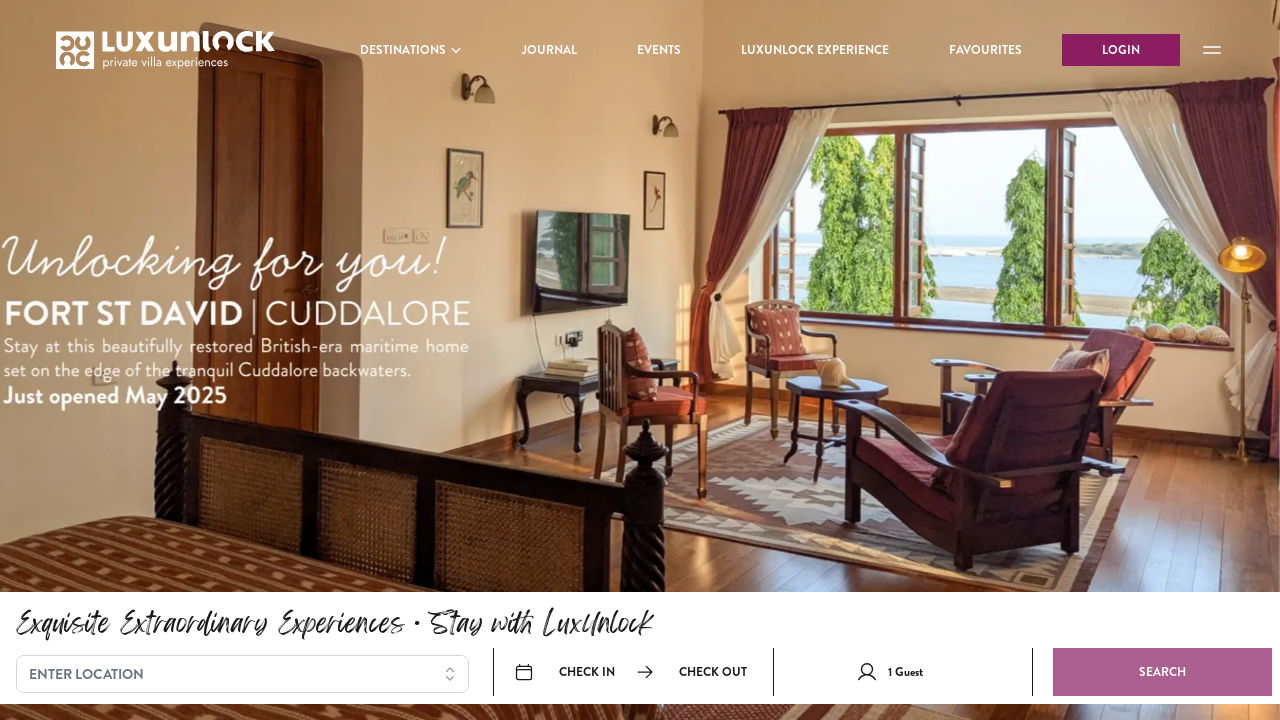

Link validation: https://www.architecturaldigest.in/story/inside-a-1970s-home-in-ahmedabad-beautifully-restored-by-ad100-architect-kunal-shah/ - 200 - is working
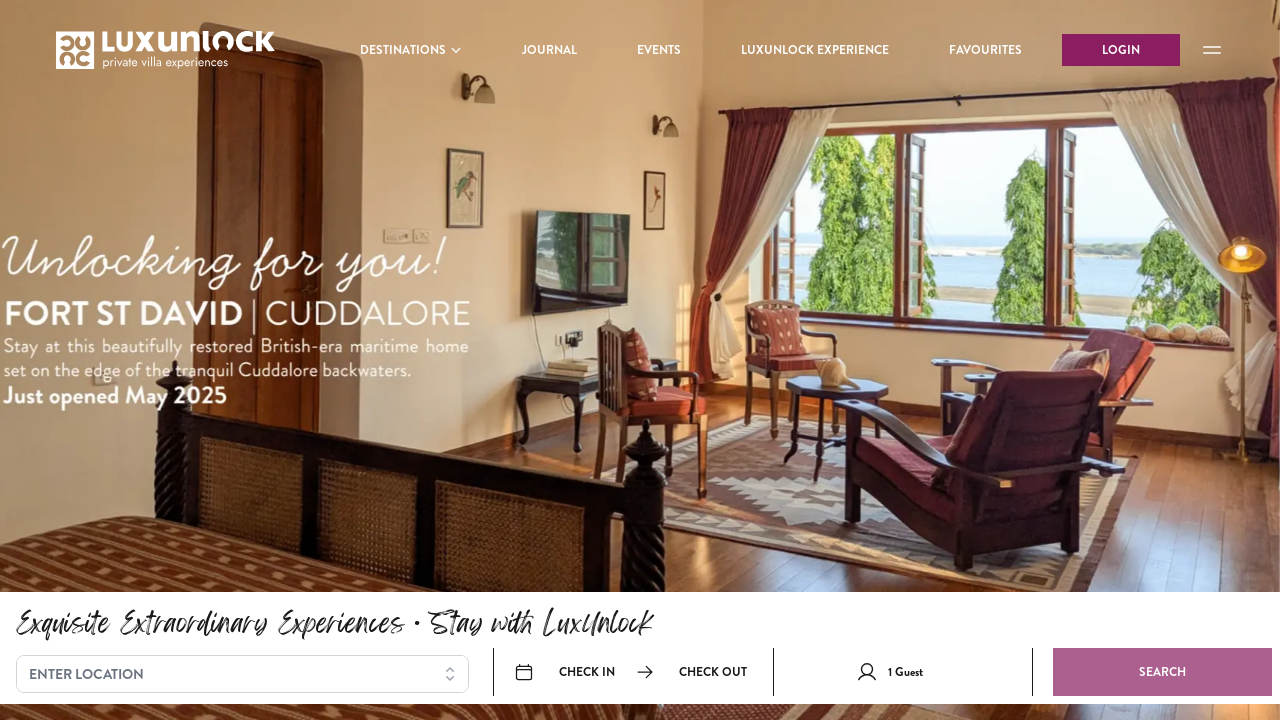

Extracted link URL: https://www.beautifulhomes.asianpaints.com/magazine/lifestyle/travel/5-homestays-for-a-summer-getaway-to-the-hills-of-south-india.html
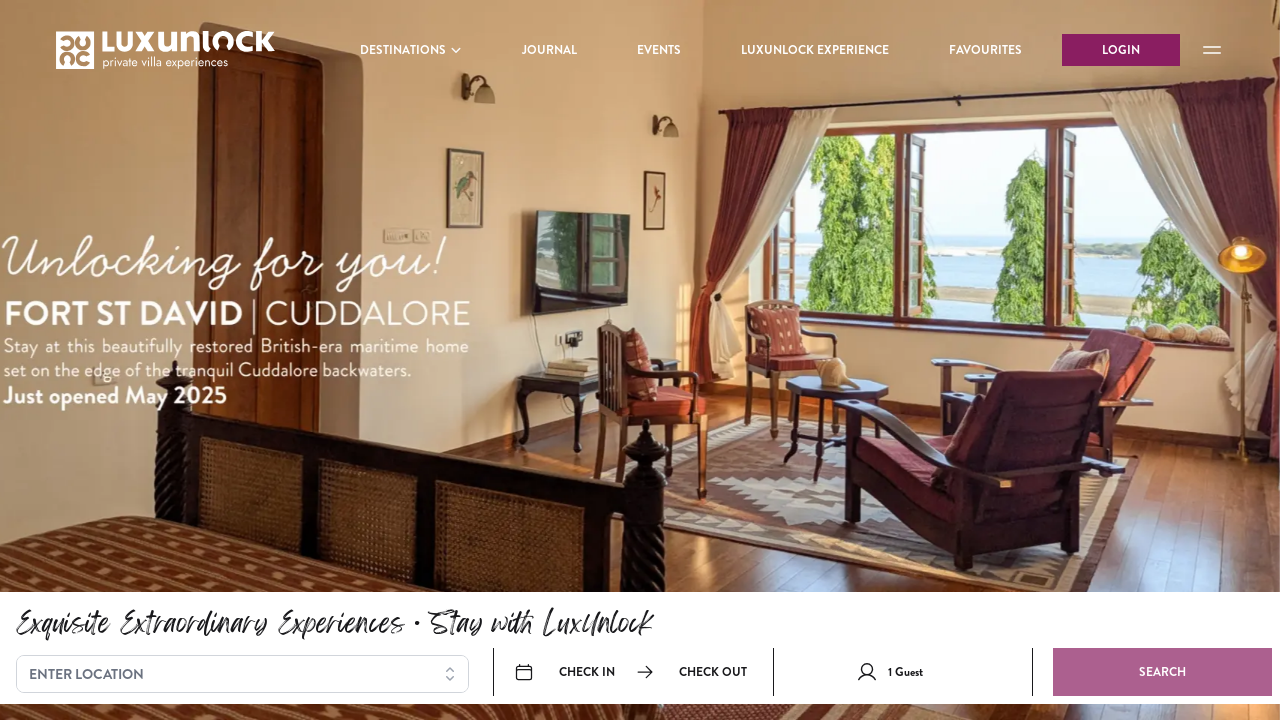

Link validation: https://www.beautifulhomes.asianpaints.com/magazine/lifestyle/travel/5-homestays-for-a-summer-getaway-to-the-hills-of-south-india.html - 200 - is working
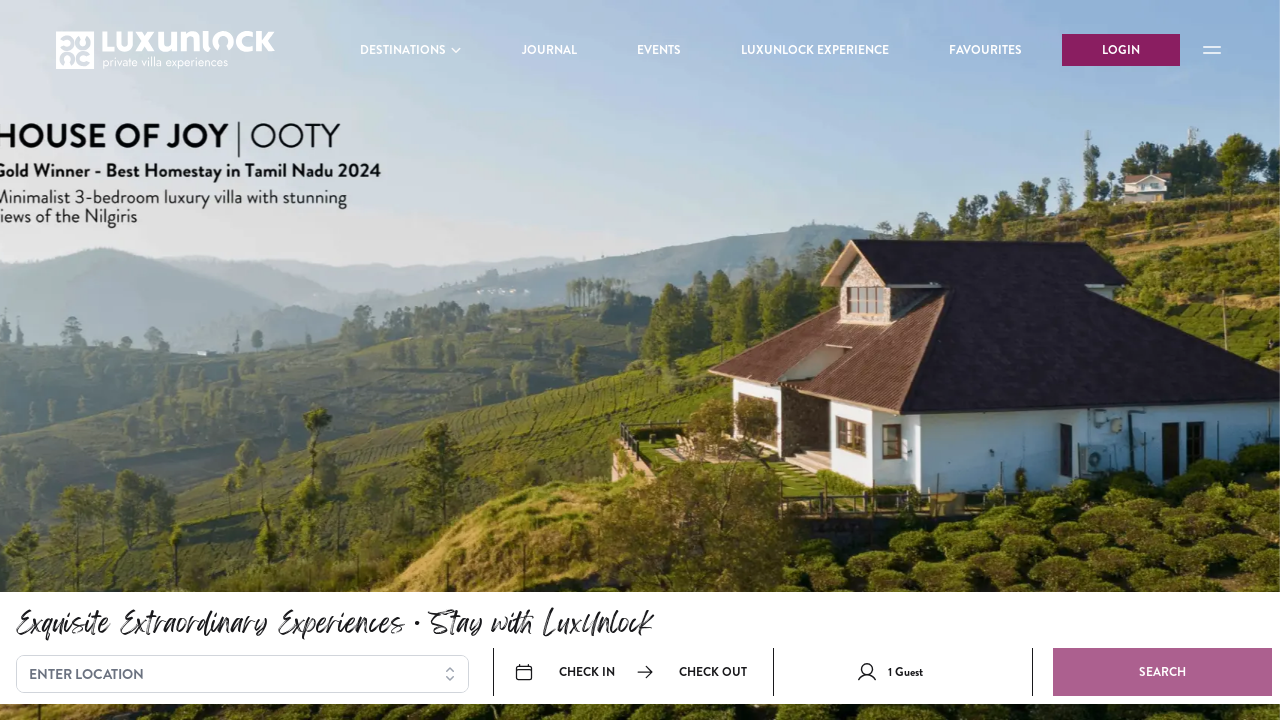

Extracted link URL: /
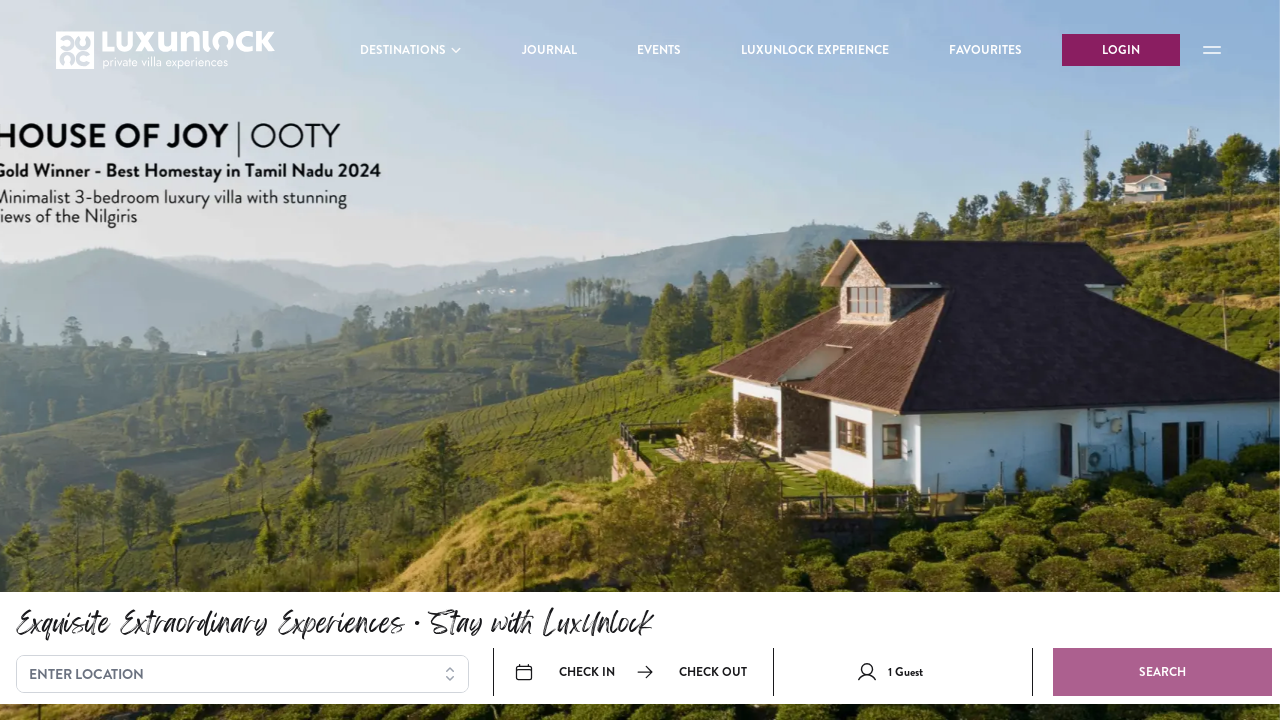

Link validation exception occurred for: /
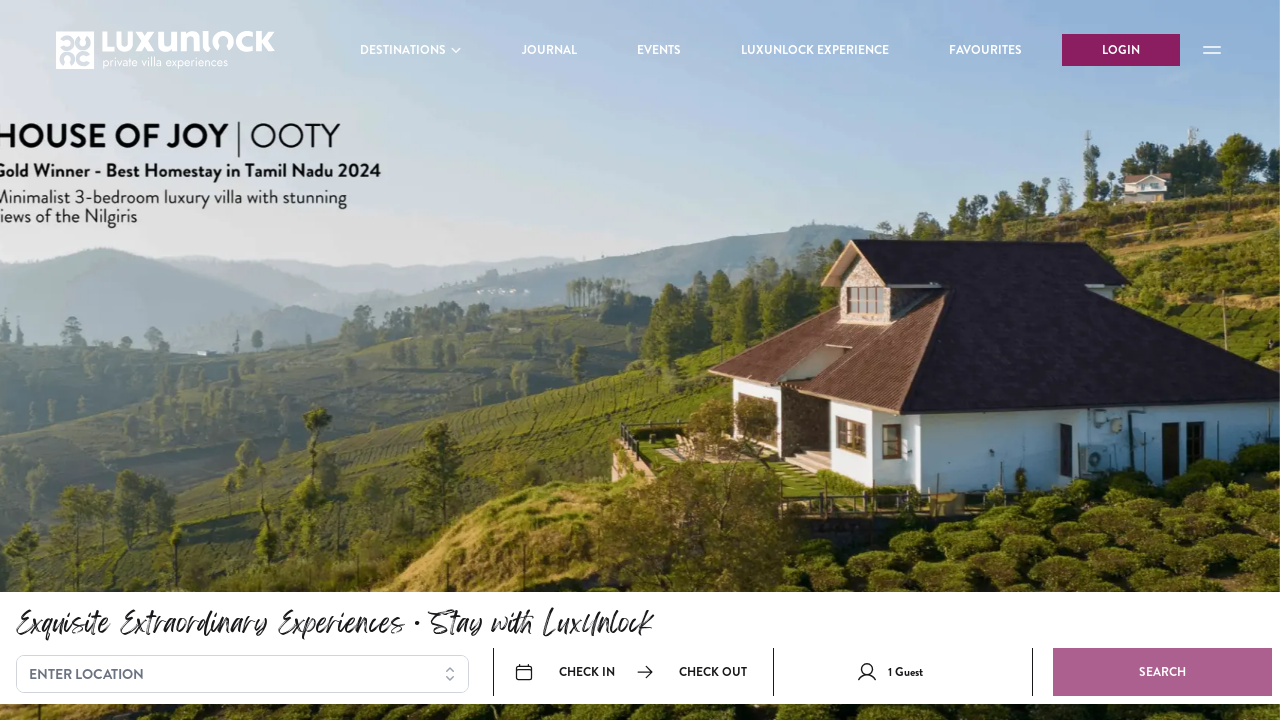

Extracted link URL: /journals
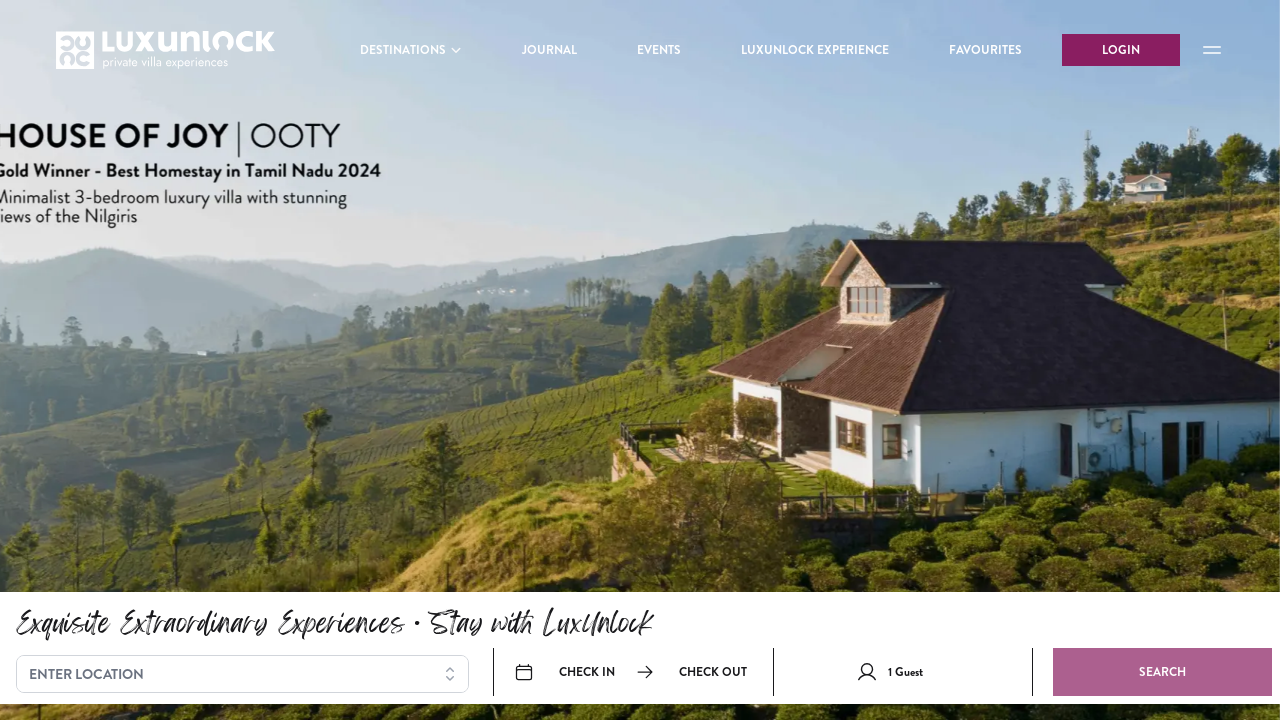

Link validation exception occurred for: /journals
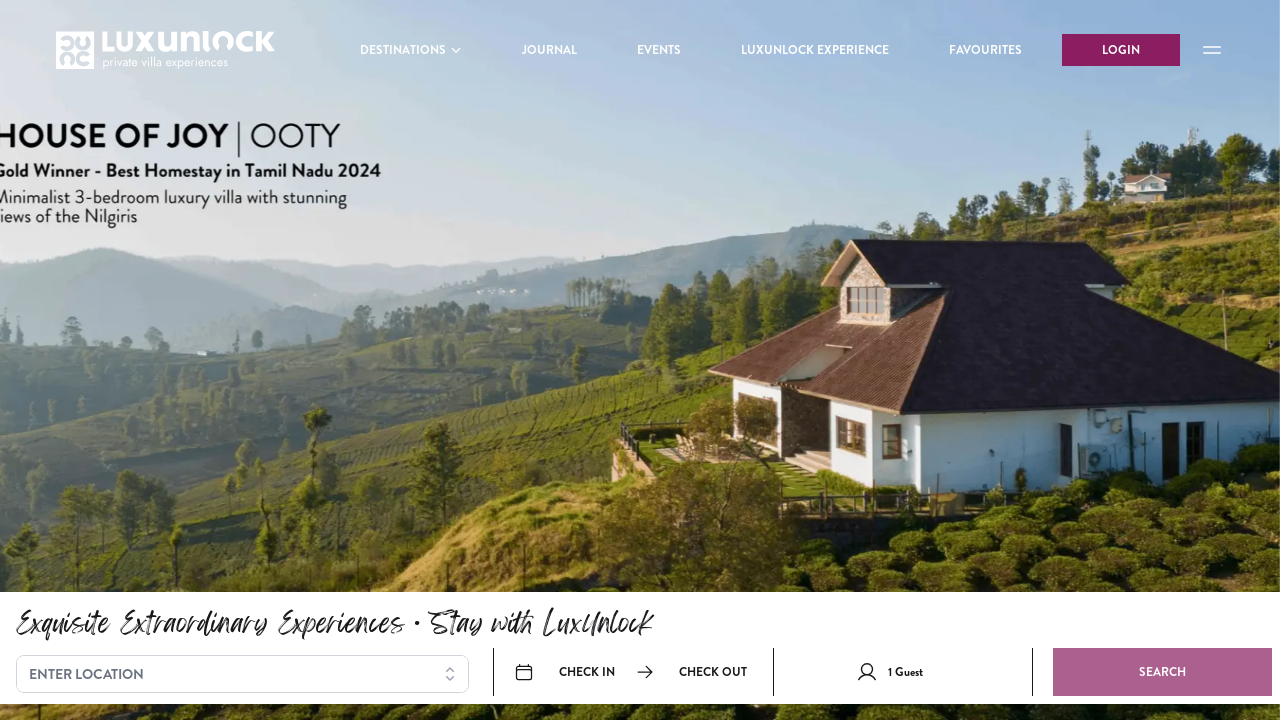

Extracted link URL: /partner-with-us
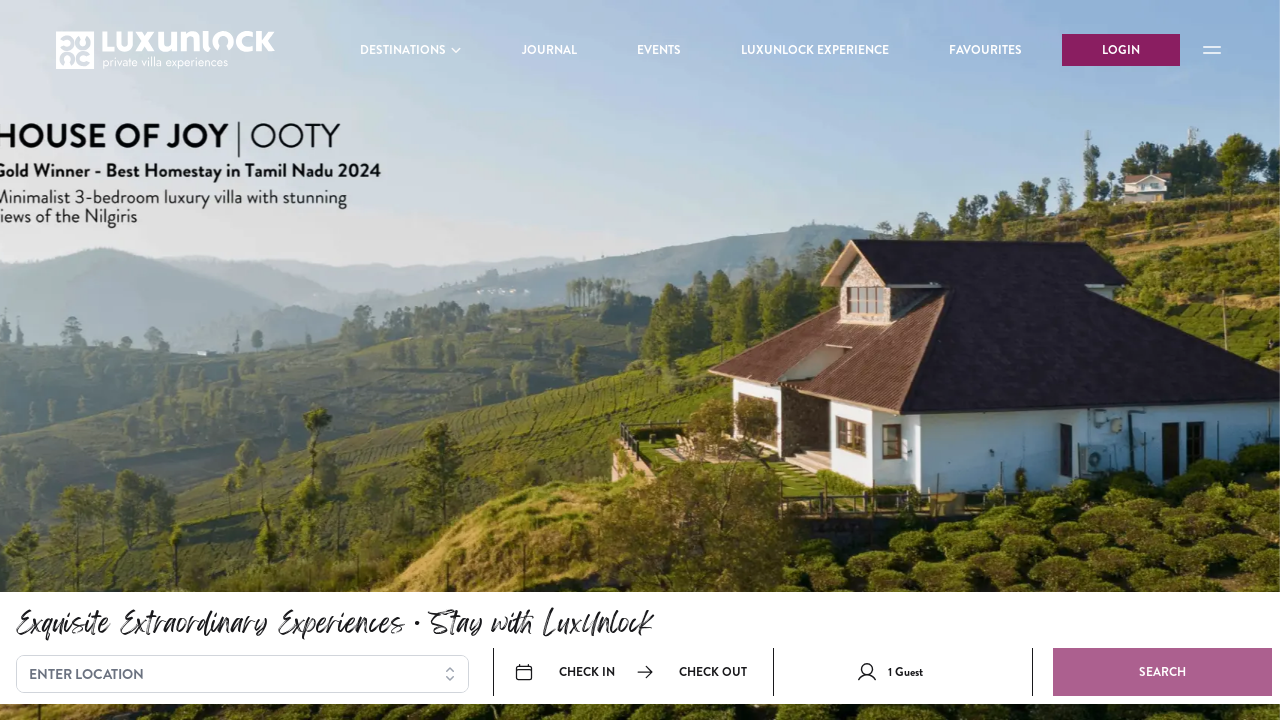

Link validation exception occurred for: /partner-with-us
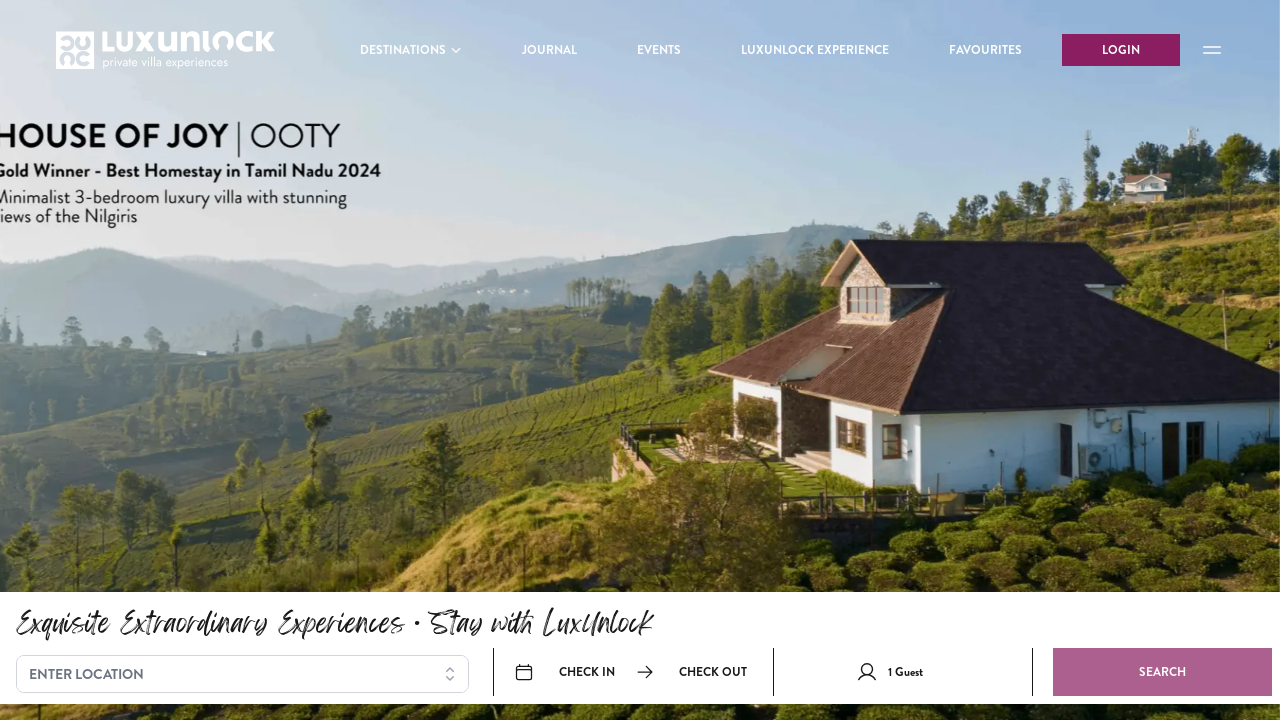

Extracted link URL: /contact-us
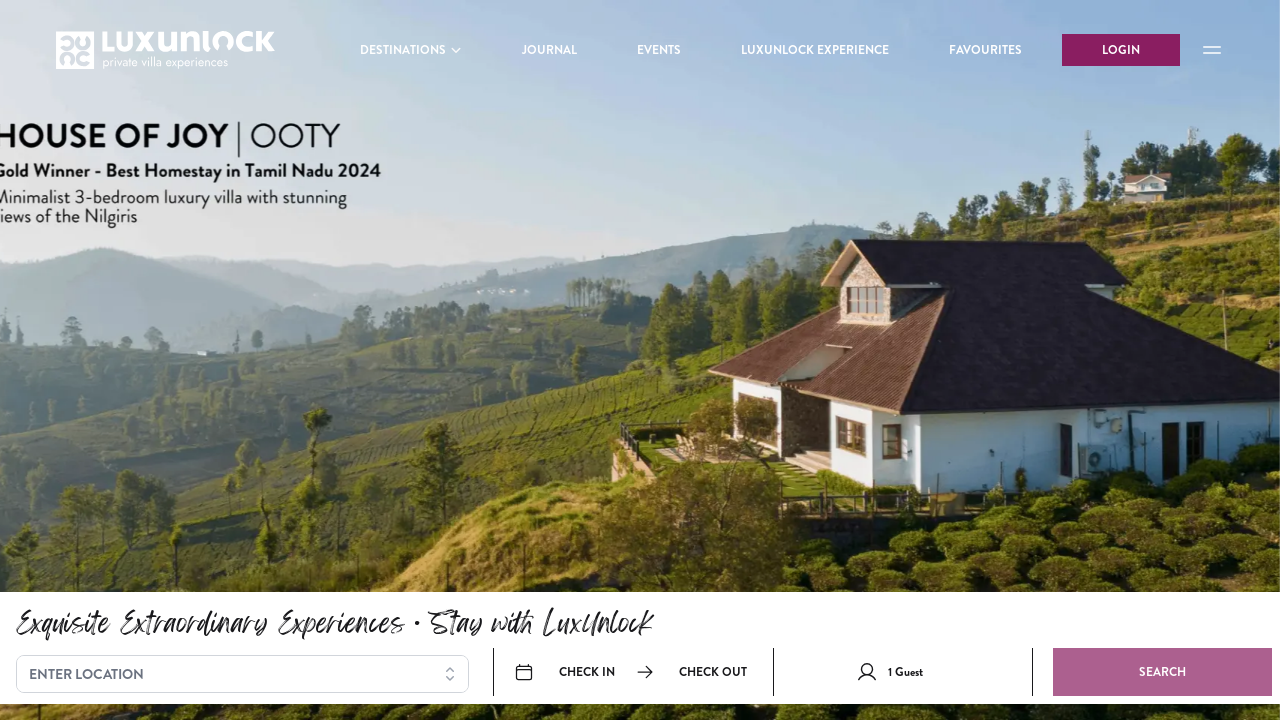

Link validation exception occurred for: /contact-us
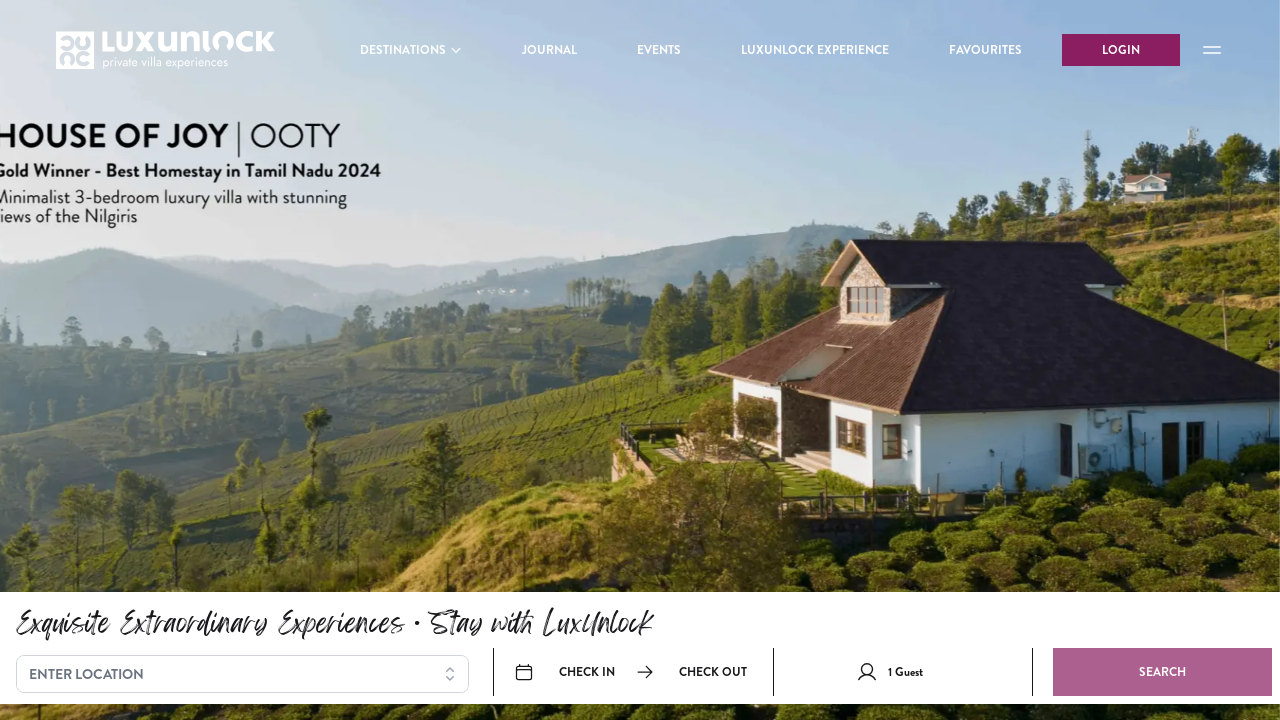

Extracted link URL: /favourites
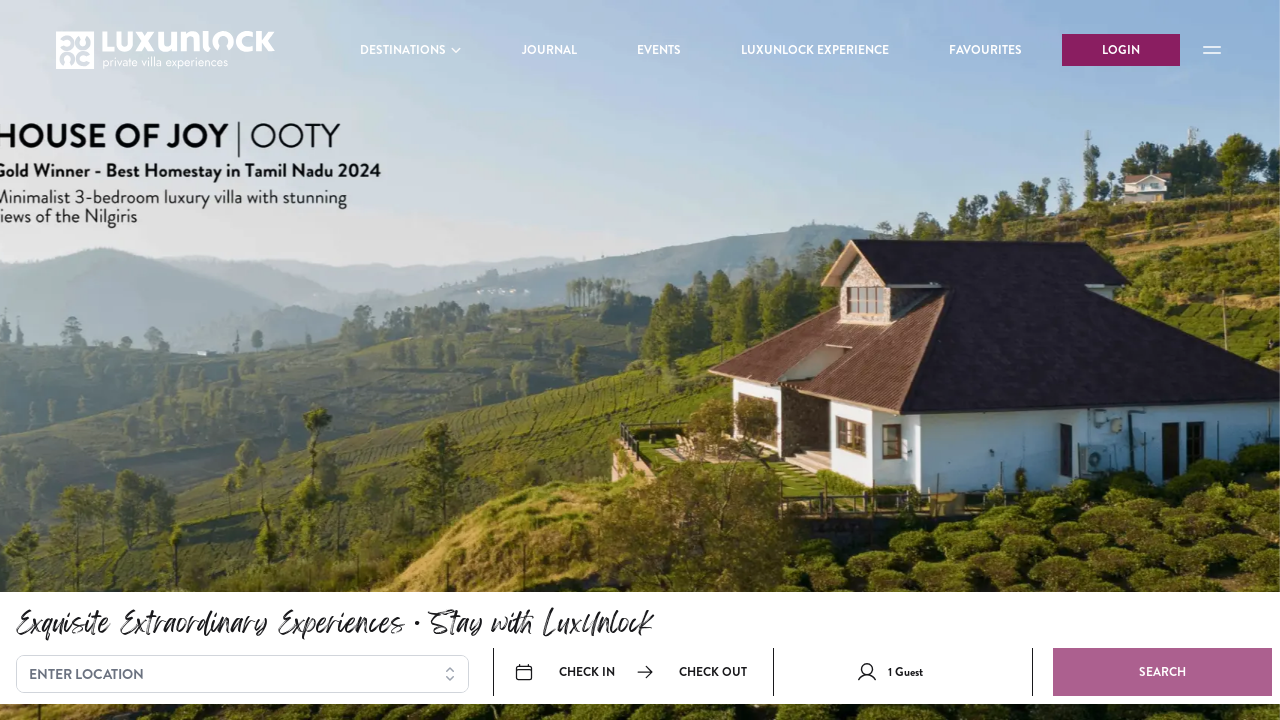

Link validation exception occurred for: /favourites
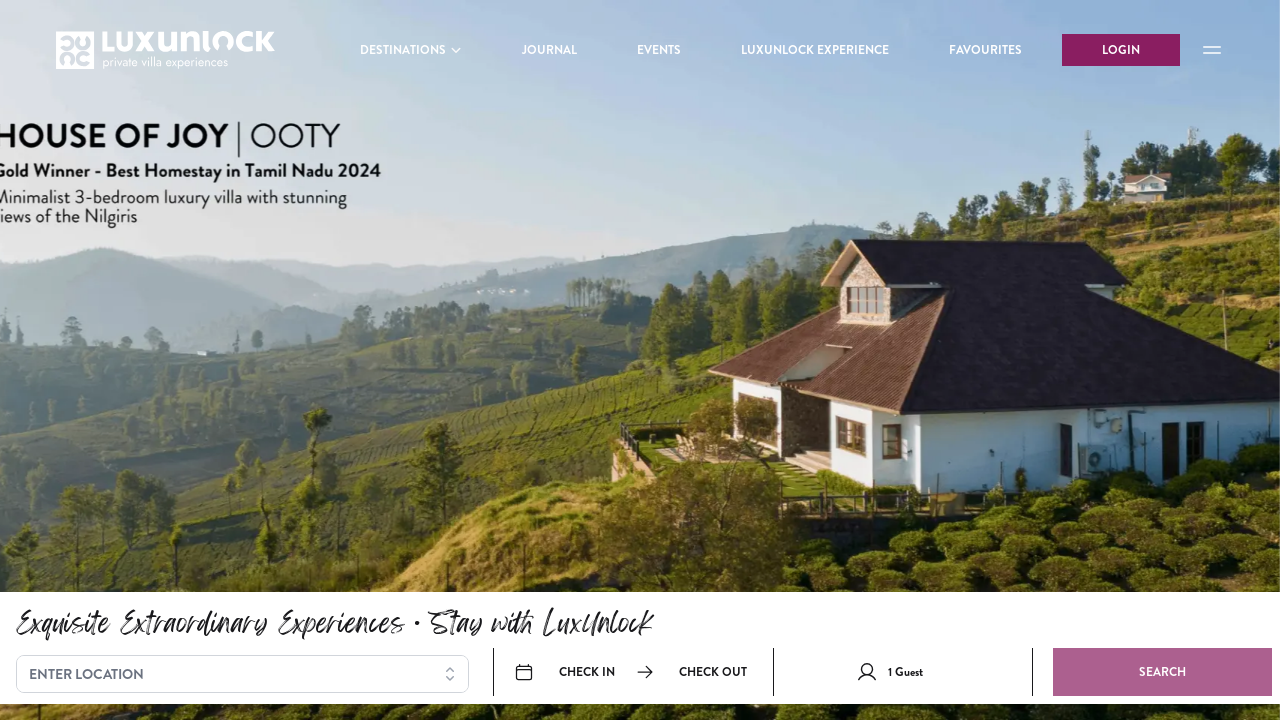

Extracted link URL: /events
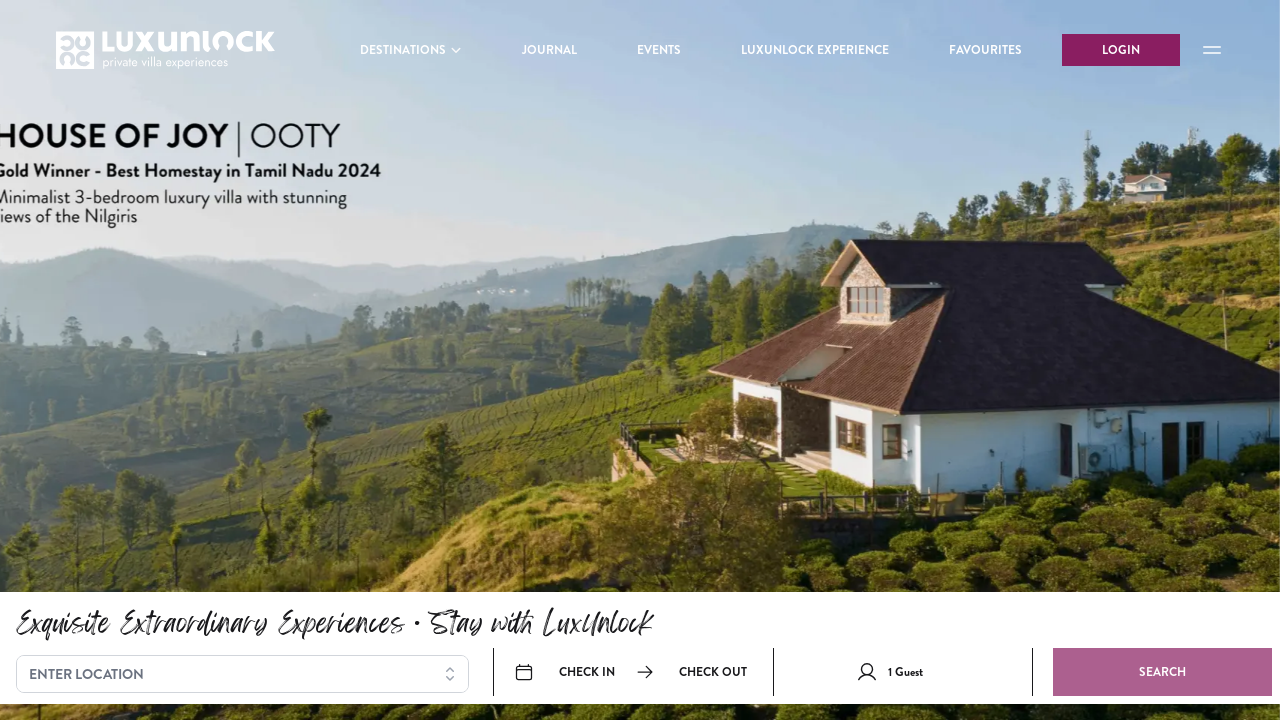

Link validation exception occurred for: /events
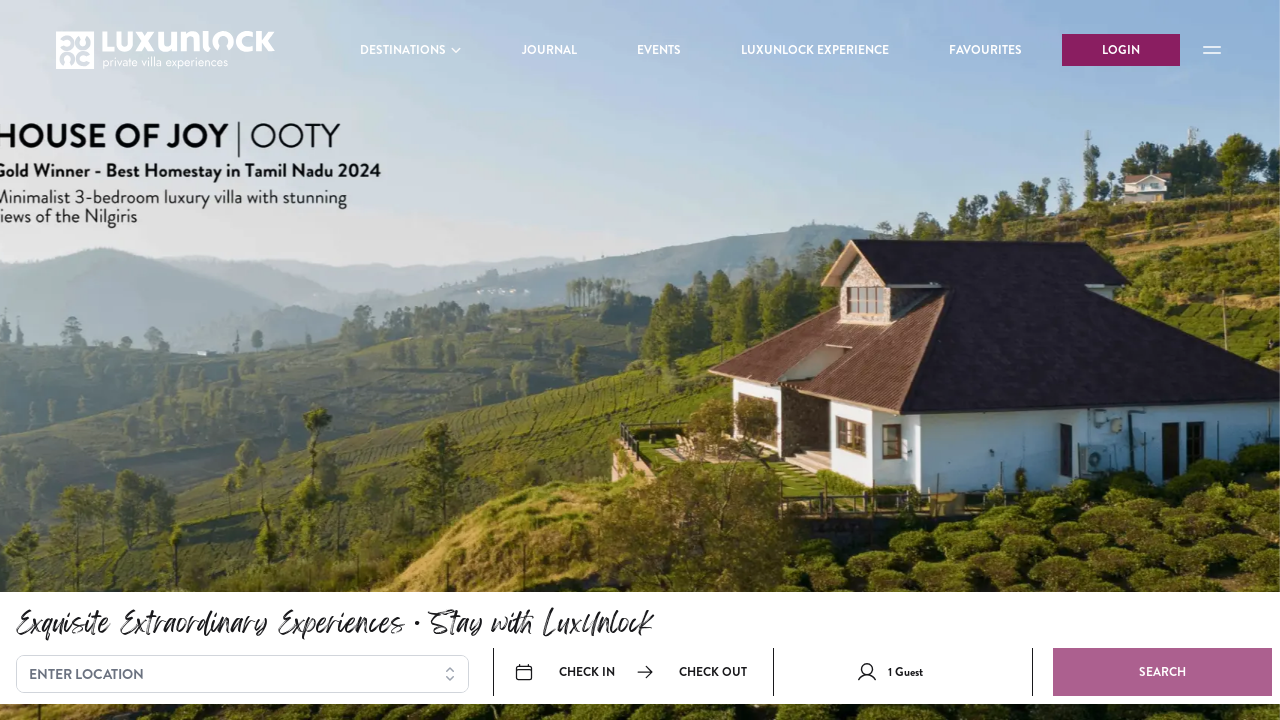

Extracted link URL: /the-luxunlock-experience
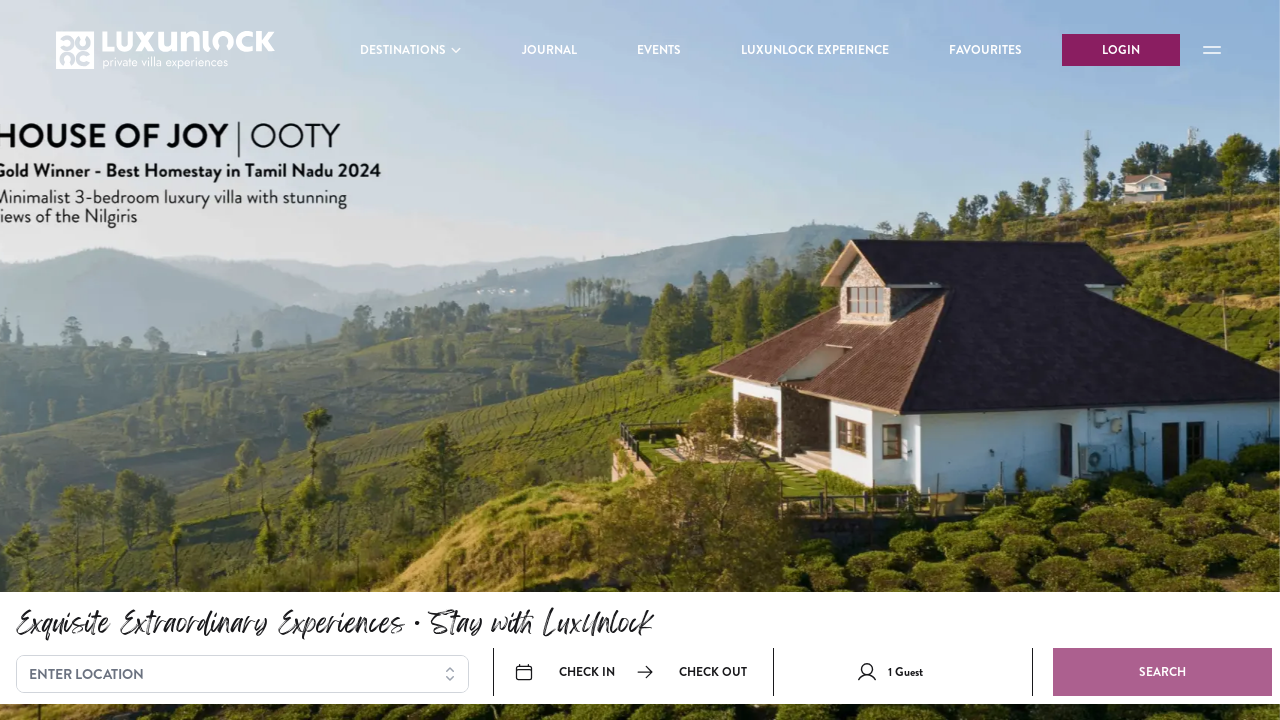

Link validation exception occurred for: /the-luxunlock-experience
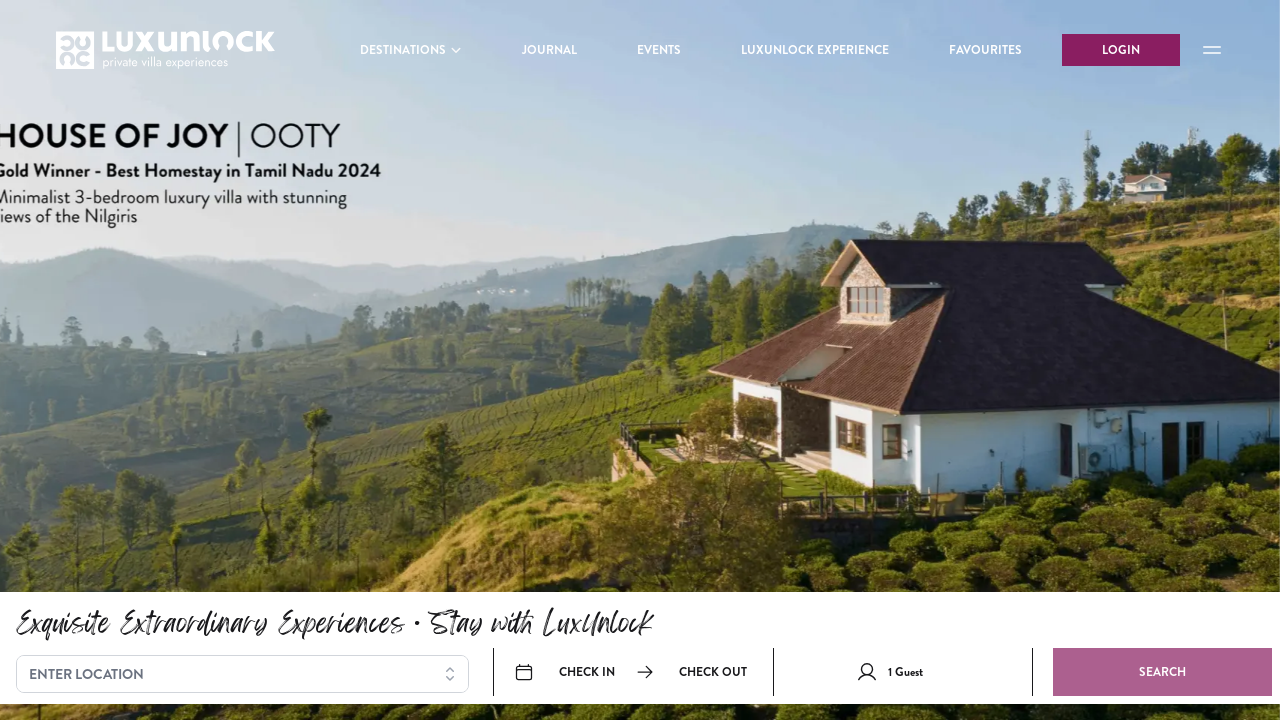

Extracted link URL: /about-us
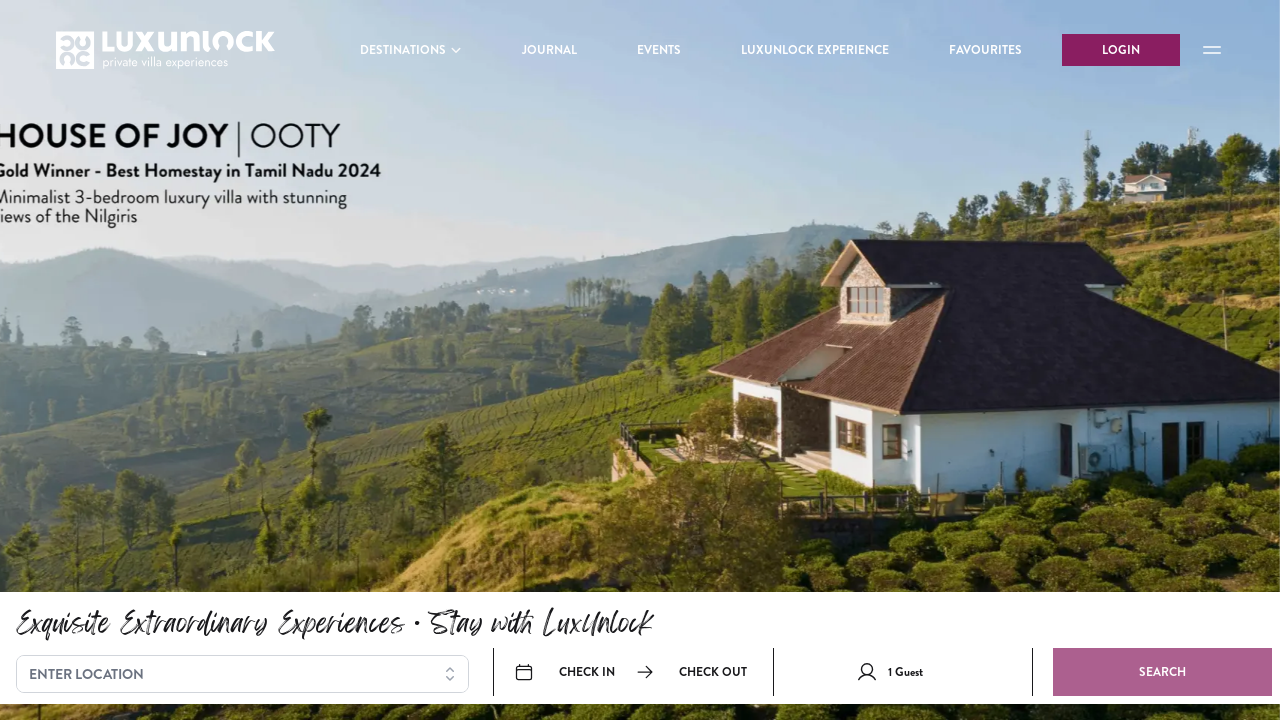

Link validation exception occurred for: /about-us
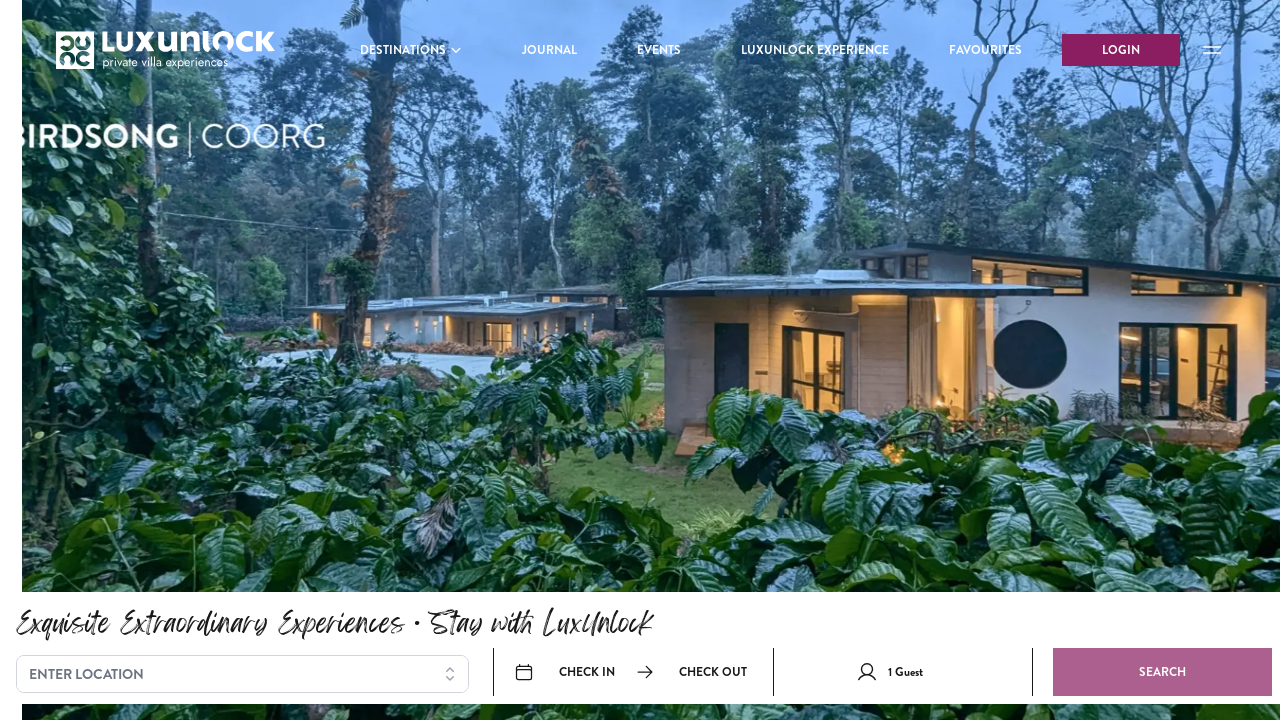

Extracted link URL: tel:+916369555363
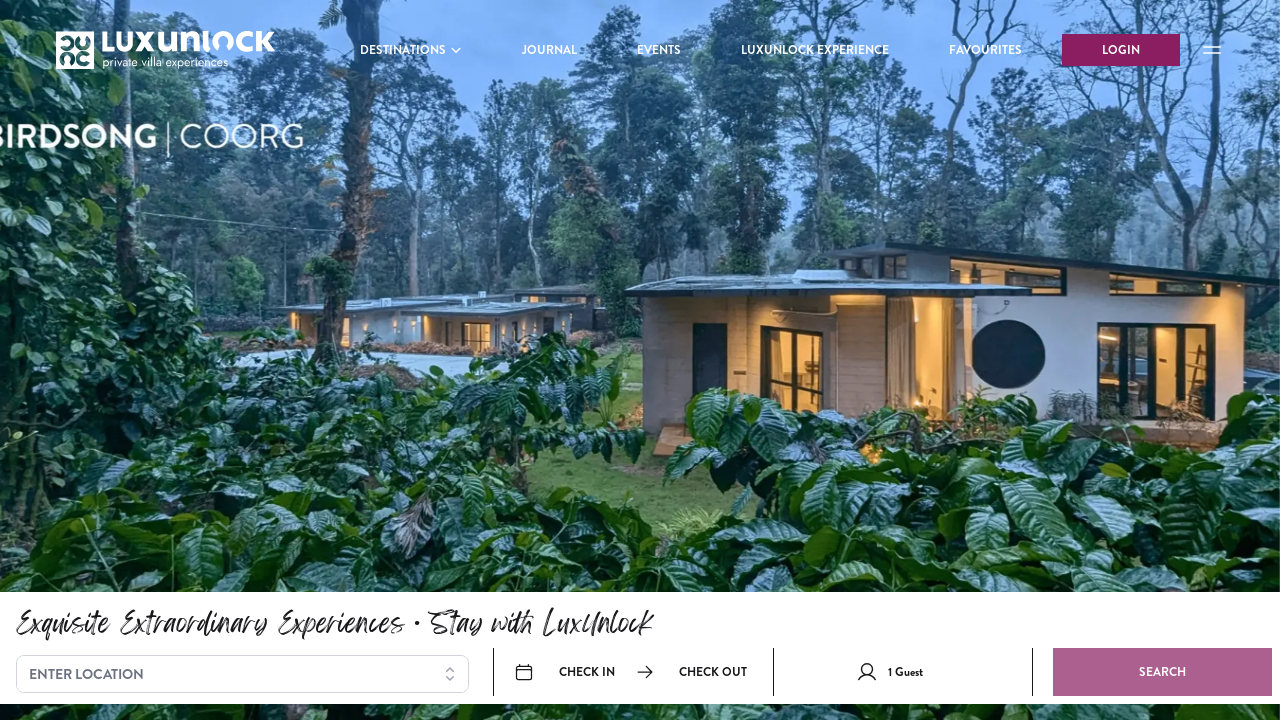

Link validation exception occurred for: tel:+916369555363
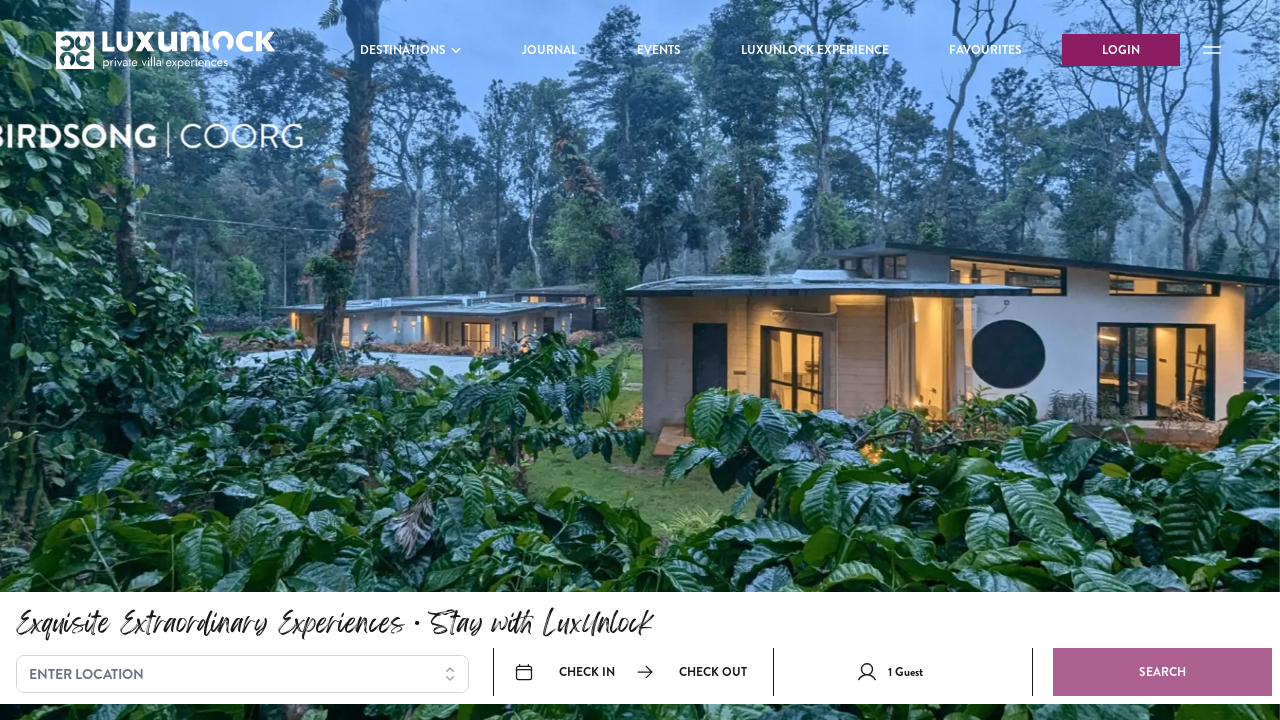

Extracted link URL: tel:+919361576775
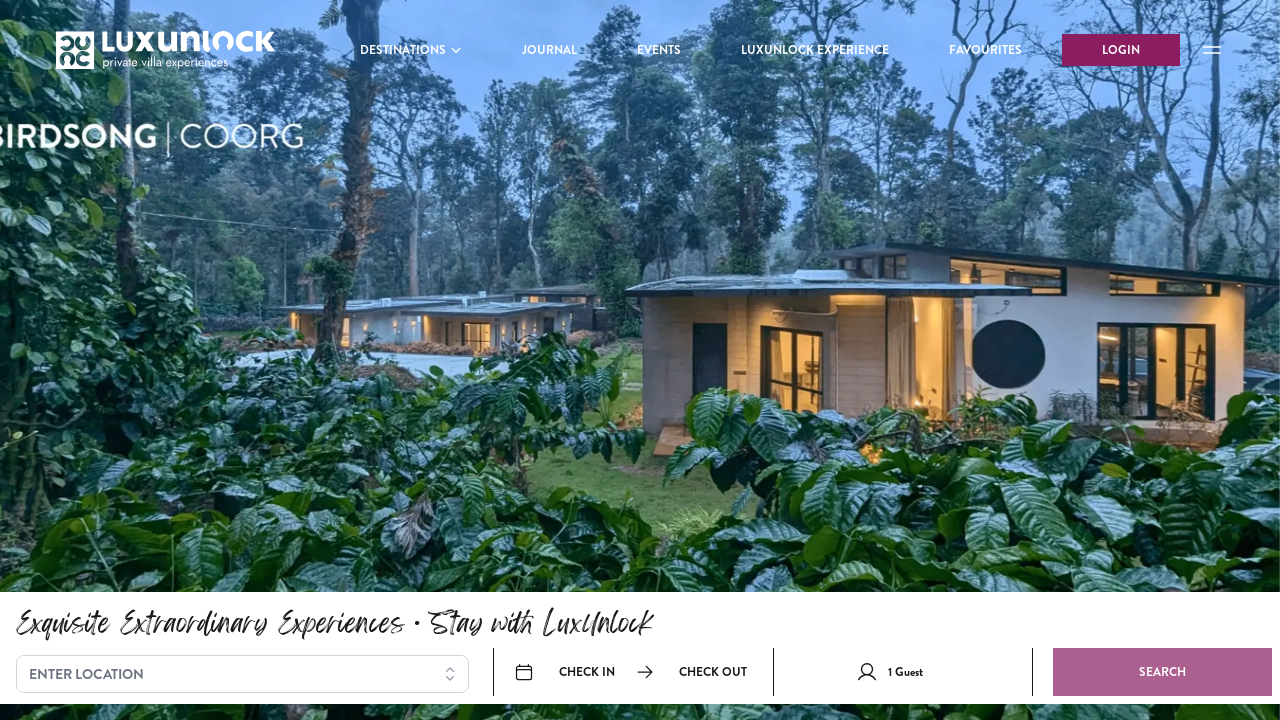

Link validation exception occurred for: tel:+919361576775
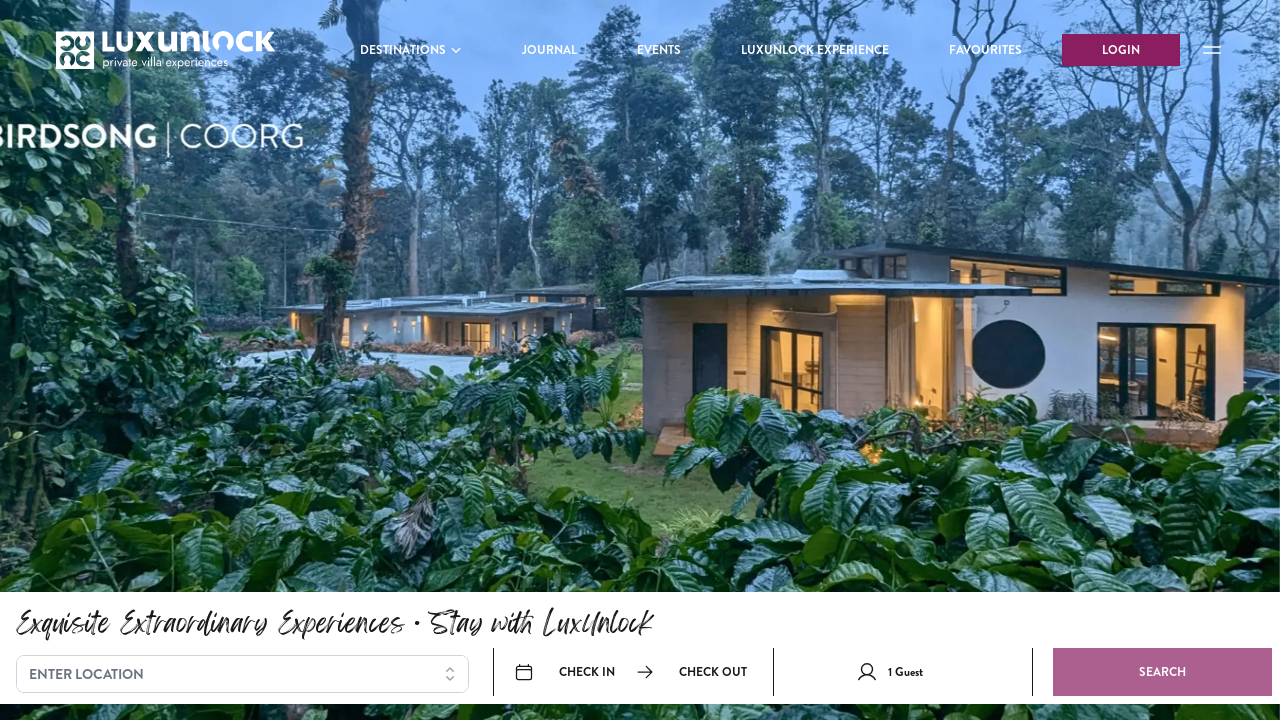

Extracted link URL: tel:+919280232610
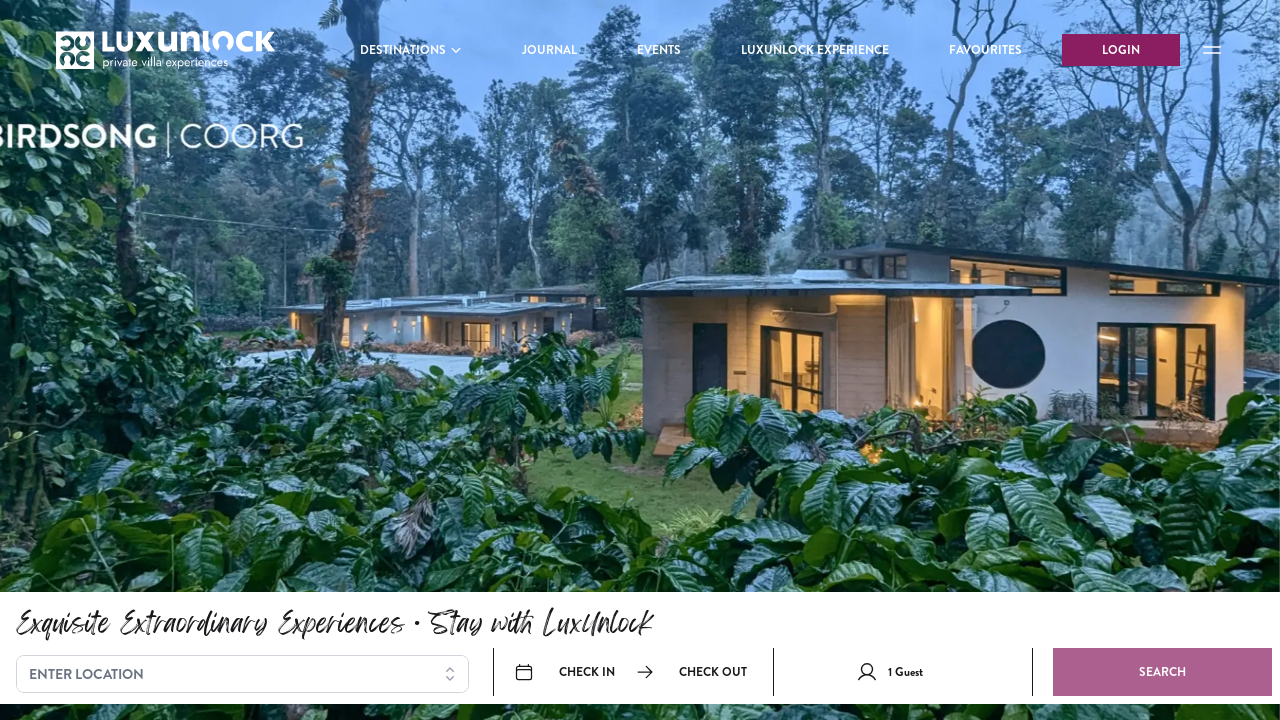

Link validation exception occurred for: tel:+919280232610
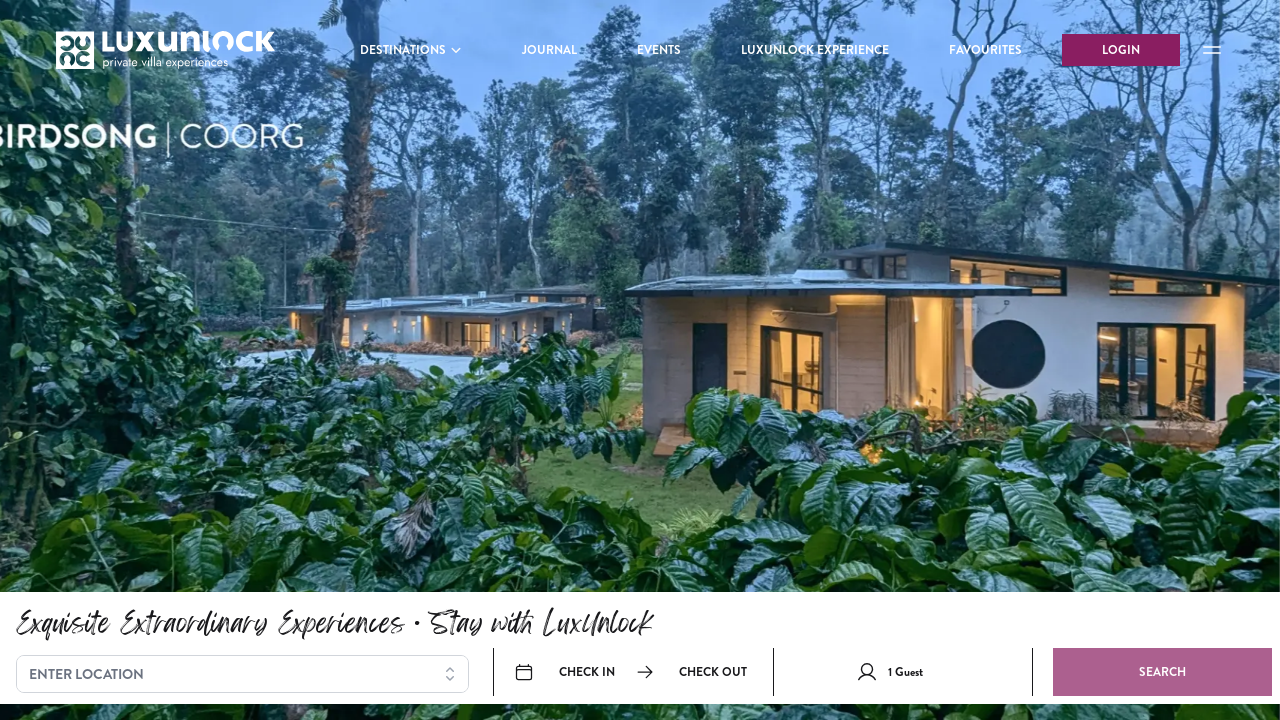

Extracted link URL: mailto:reservations@luxunlock.com
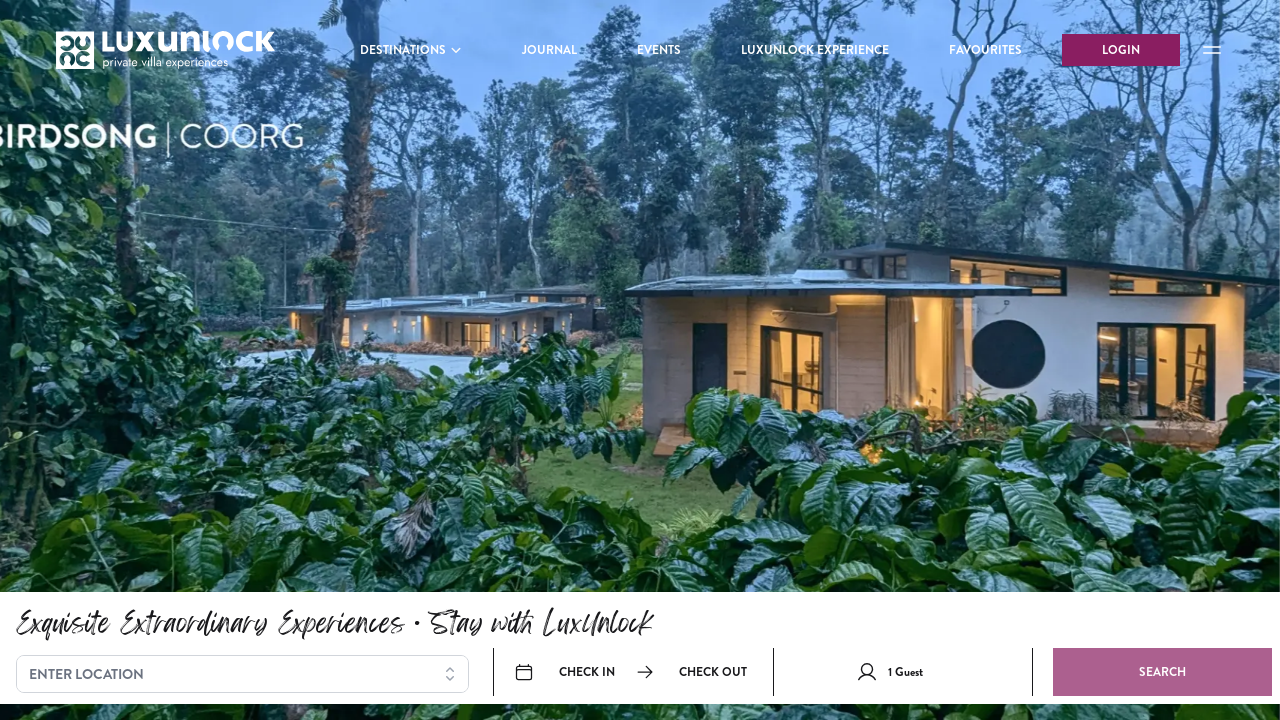

Link validation exception occurred for: mailto:reservations@luxunlock.com
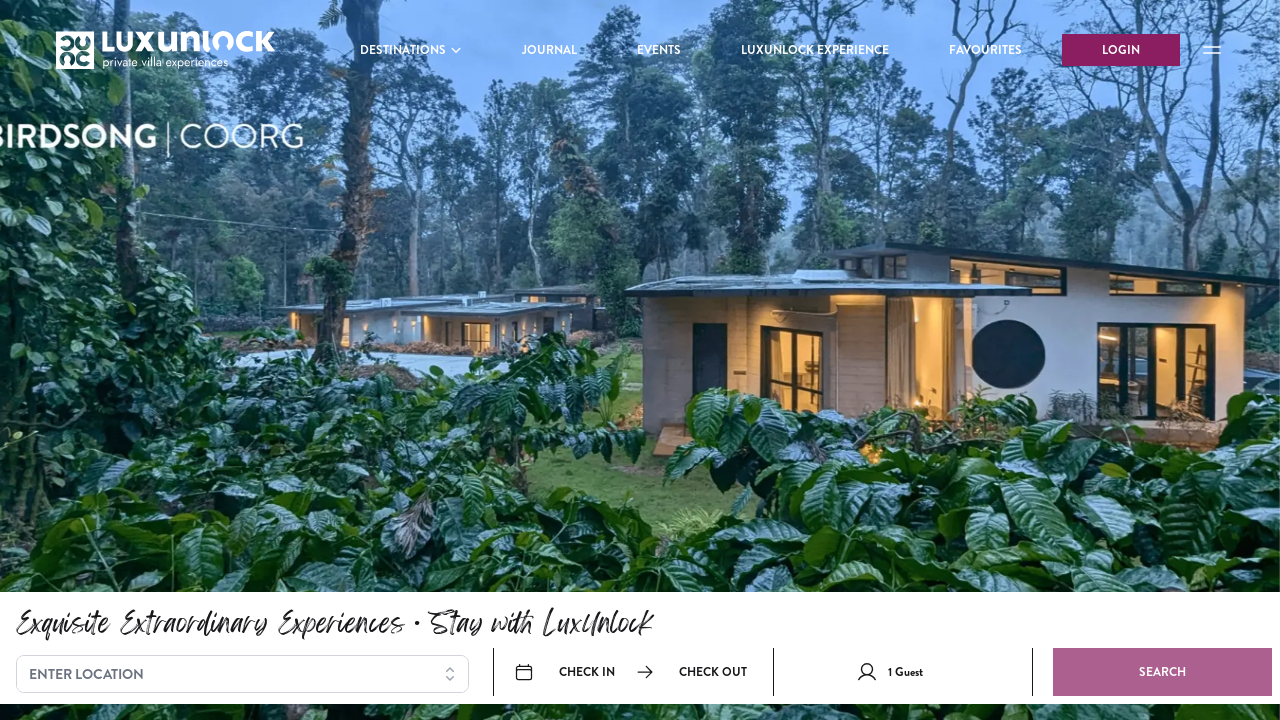

Extracted link URL: /terms-and-conditions
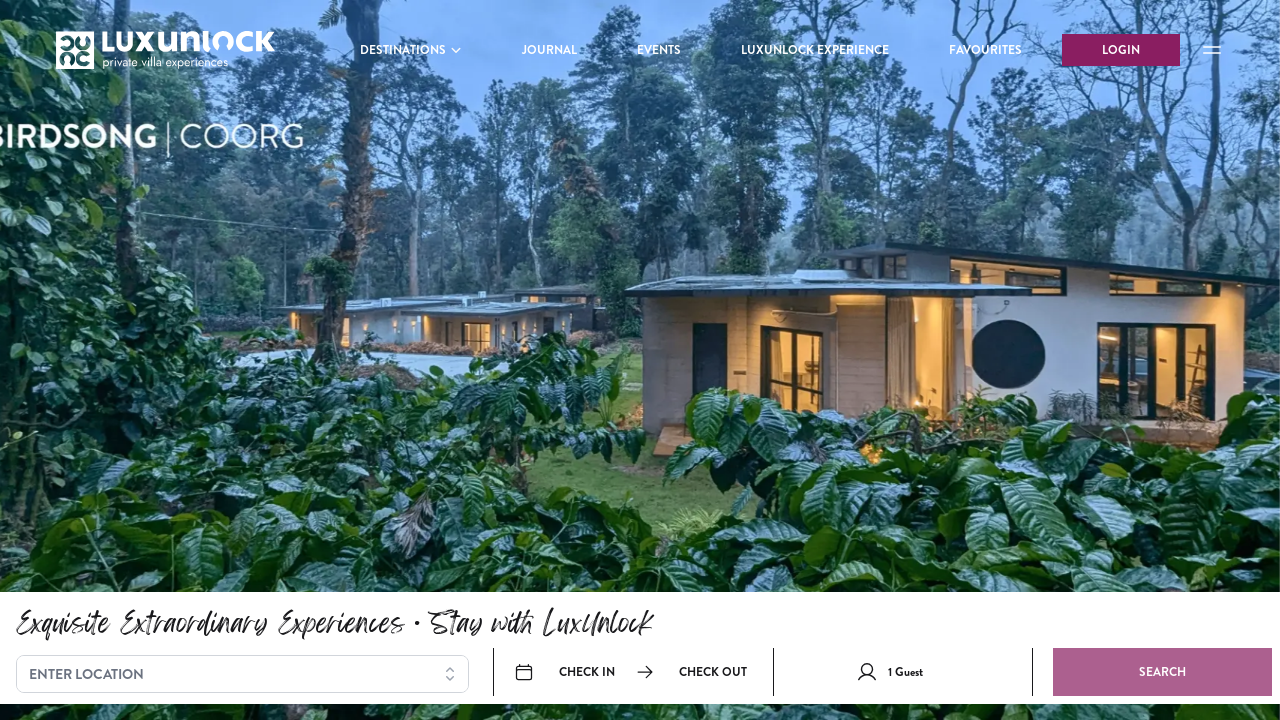

Link validation exception occurred for: /terms-and-conditions
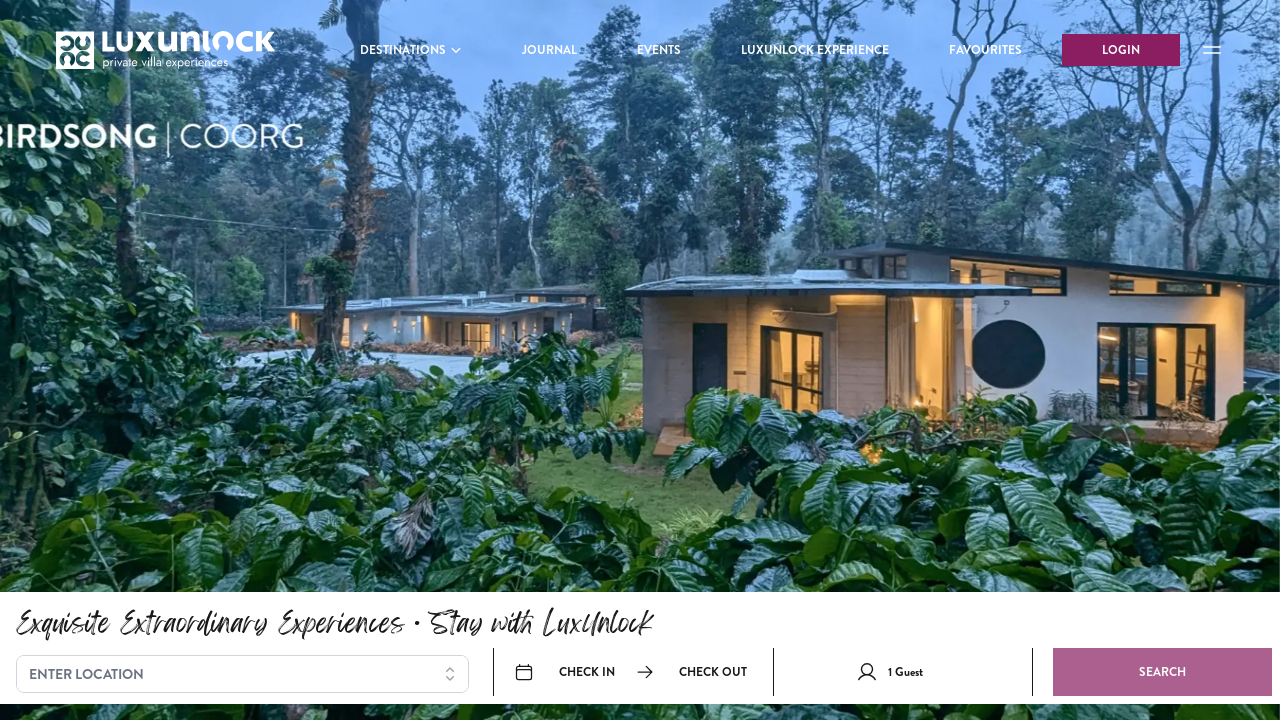

Extracted link URL: /privacy-policy
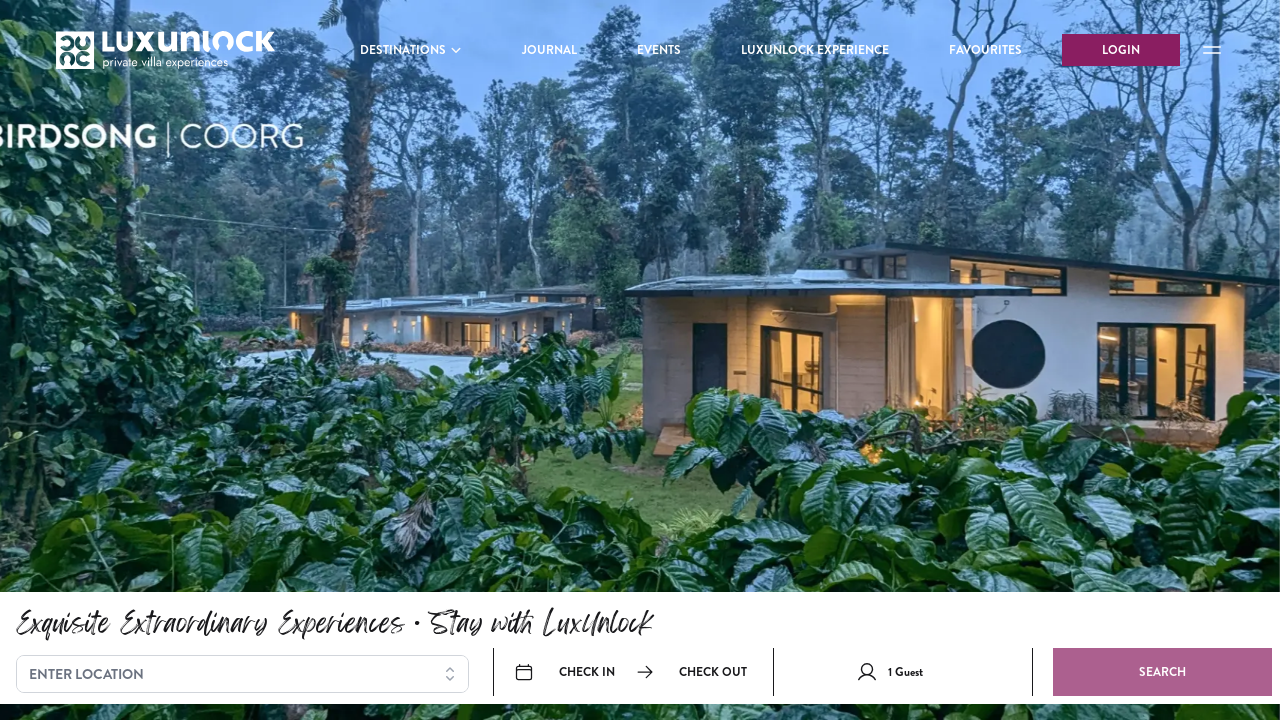

Link validation exception occurred for: /privacy-policy
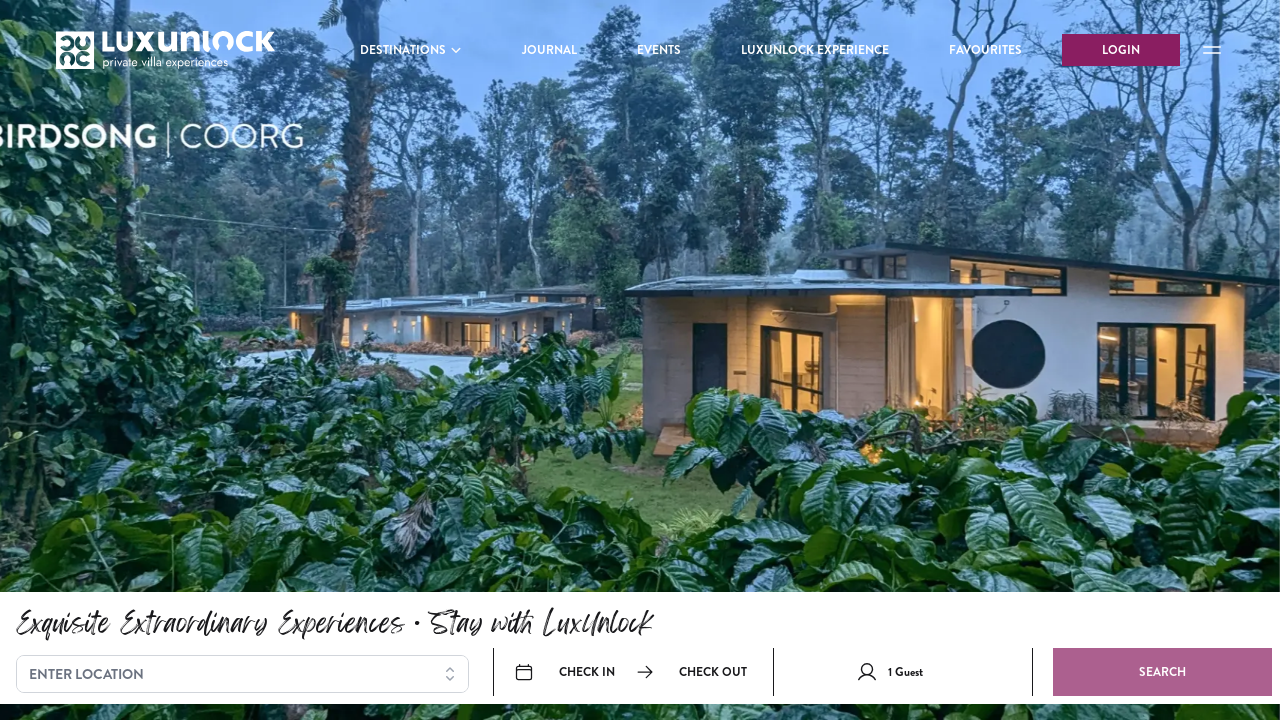

Extracted link URL: /refund-and-cancellation-policy
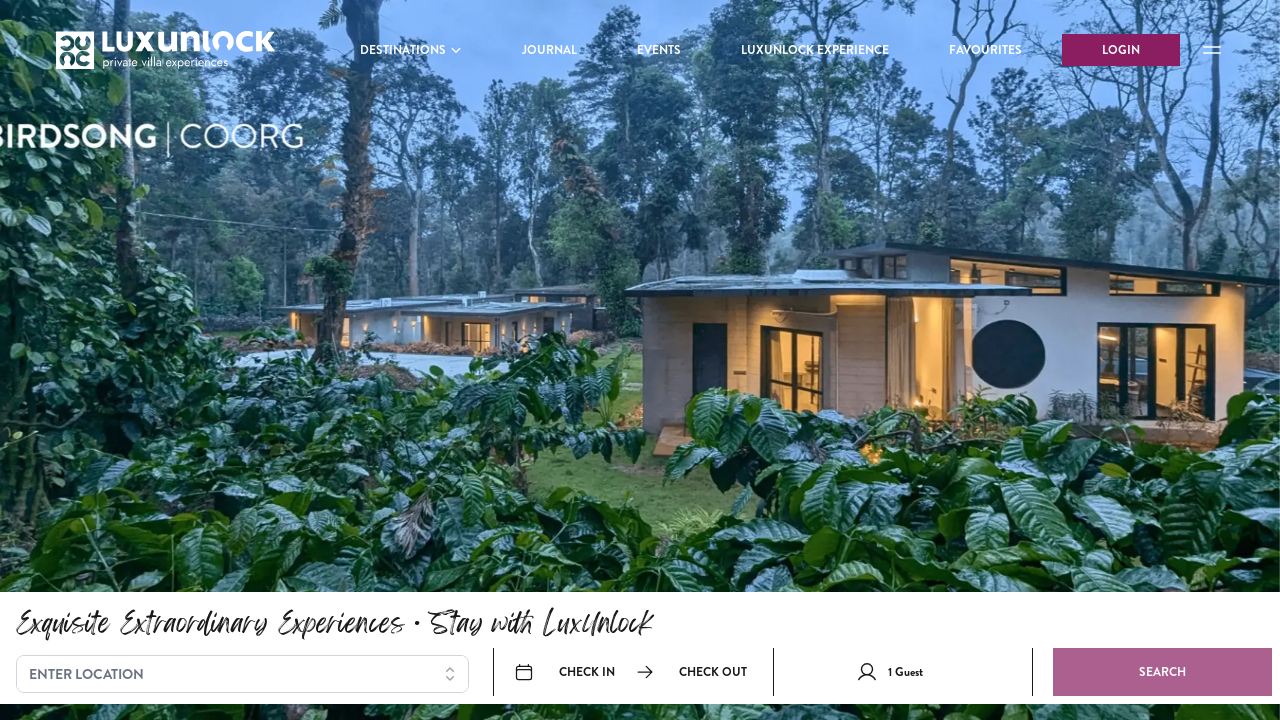

Link validation exception occurred for: /refund-and-cancellation-policy
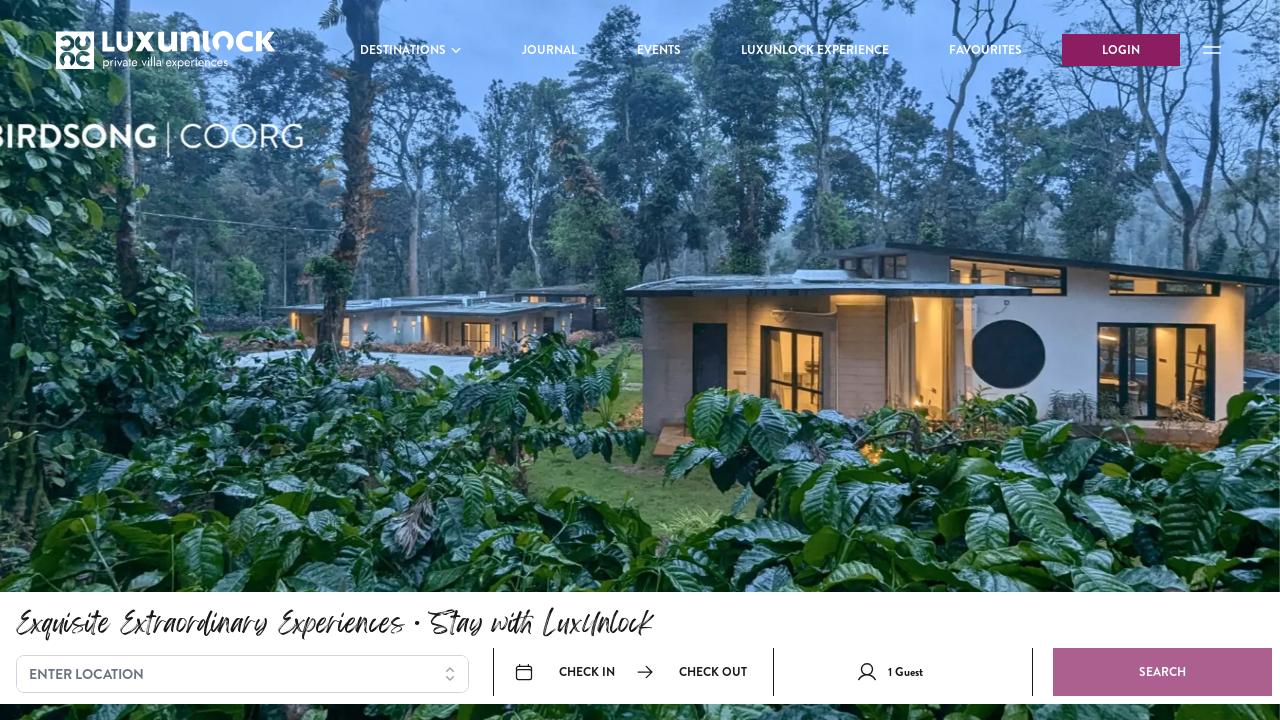

Extracted link URL: https://wa.me/919080233938
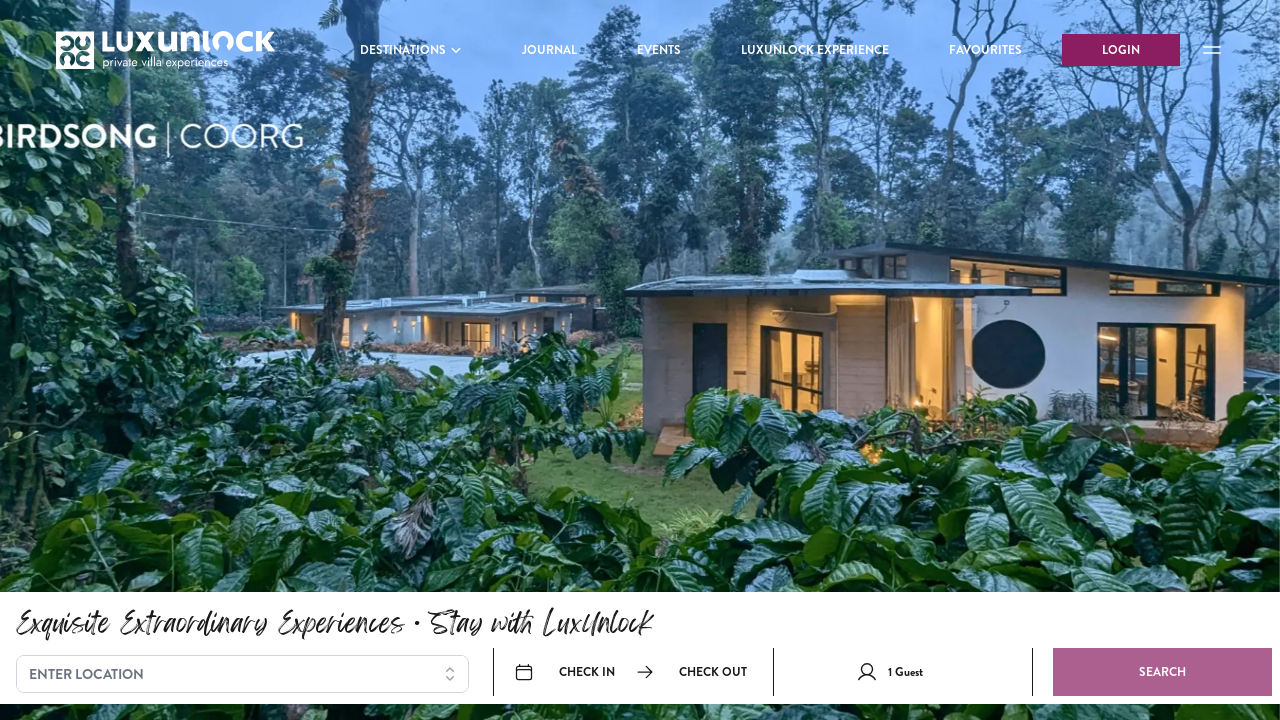

Link validation: https://wa.me/919080233938 - 200 - is working
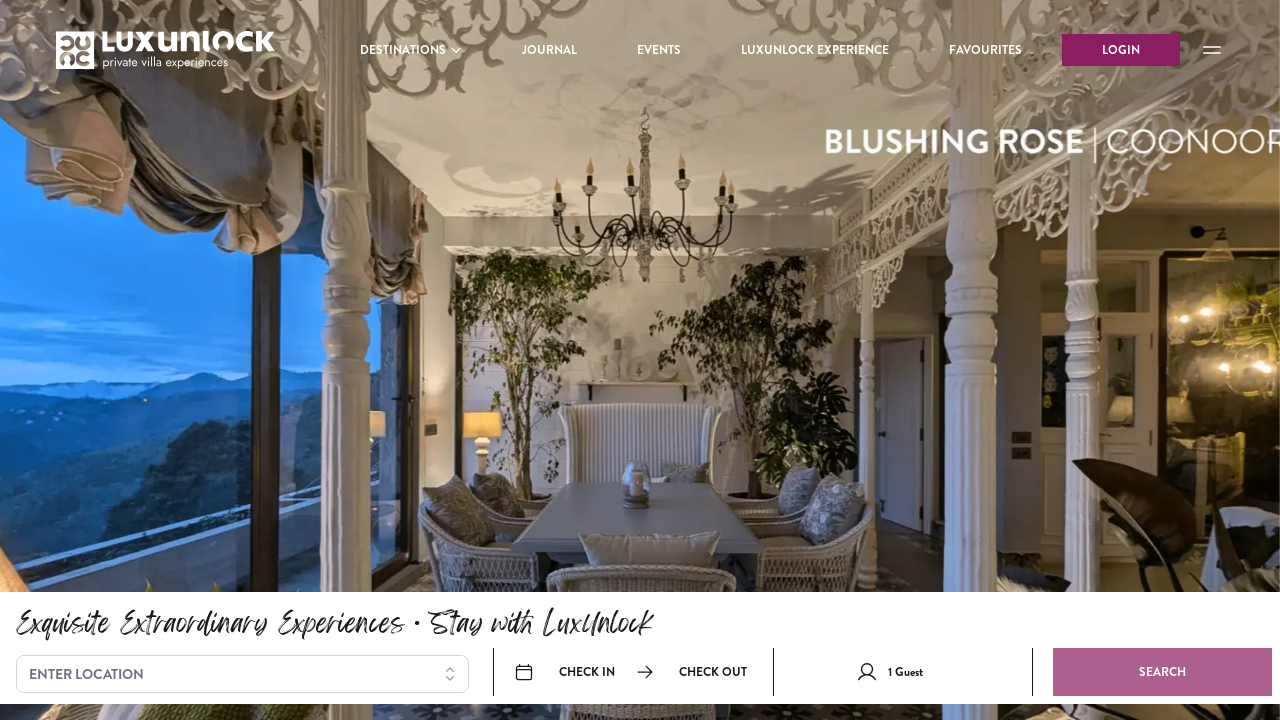

Extracted link URL: https://www.facebook.com/Luxunlock
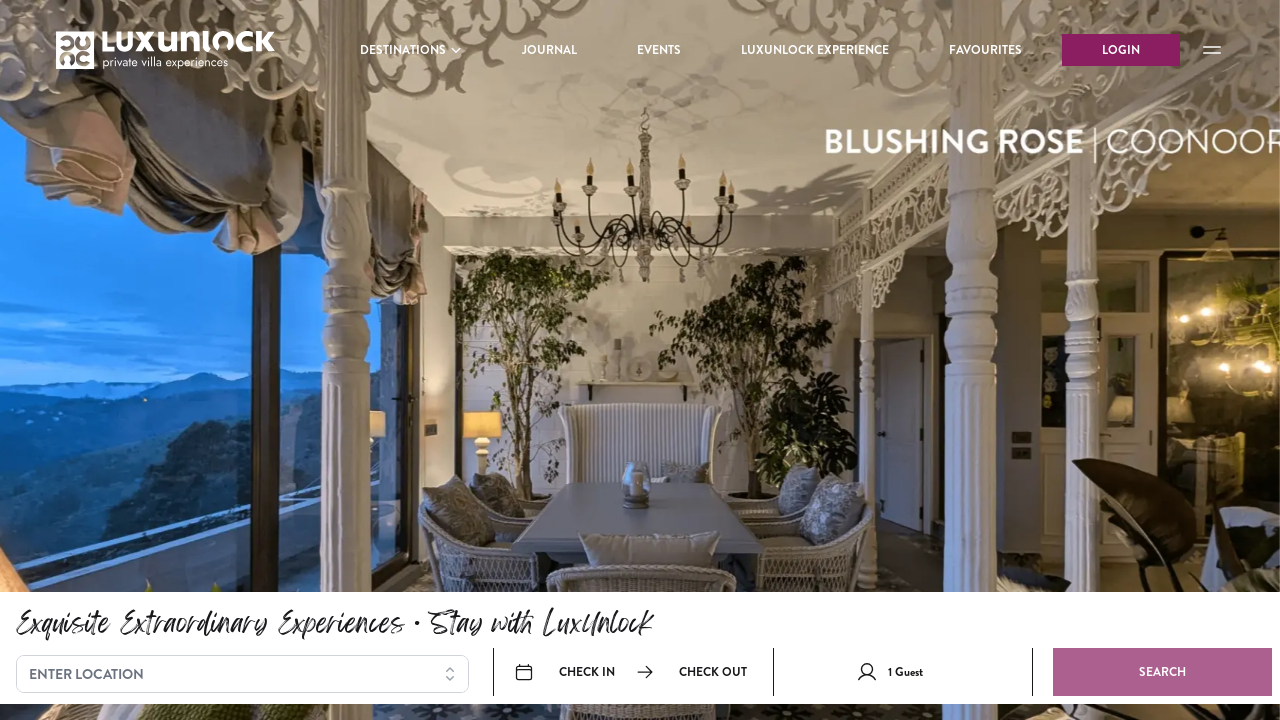

Link validation: https://www.facebook.com/Luxunlock - 200 - is working
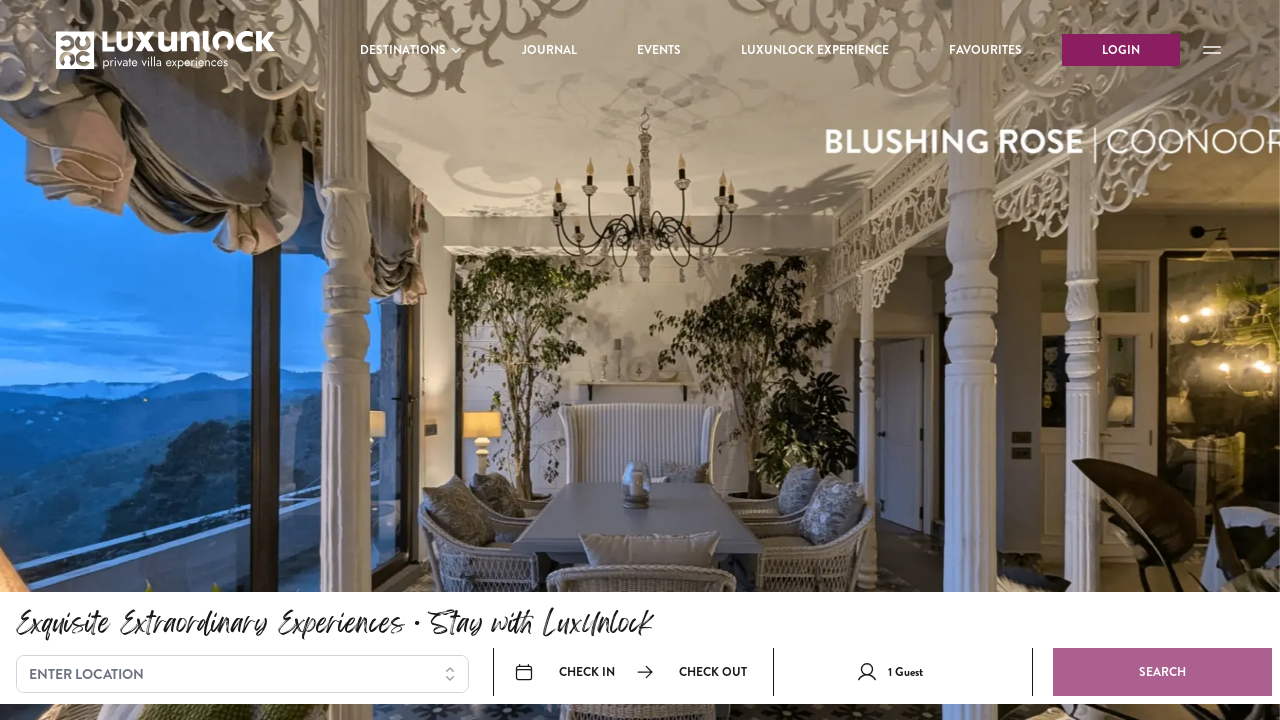

Extracted link URL: https://www.instagram.com/luxunlockprivatevillas/
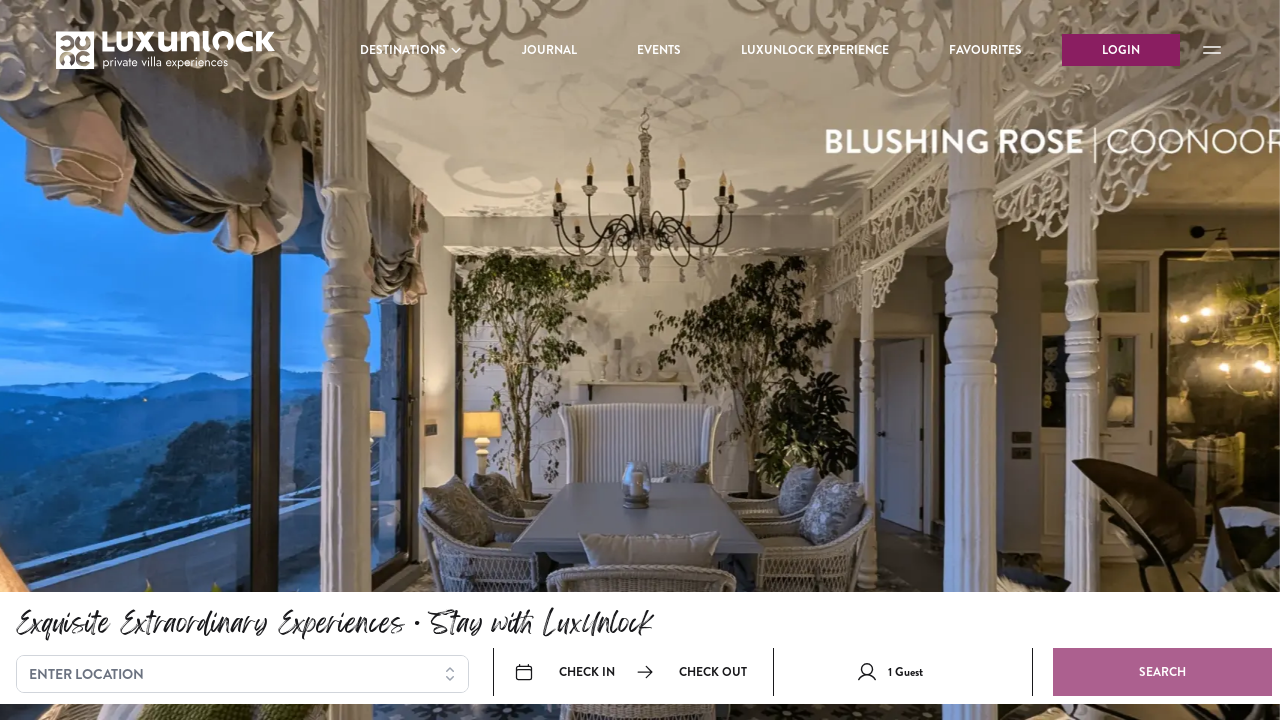

Link validation: https://www.instagram.com/luxunlockprivatevillas/ - 429 - is broken
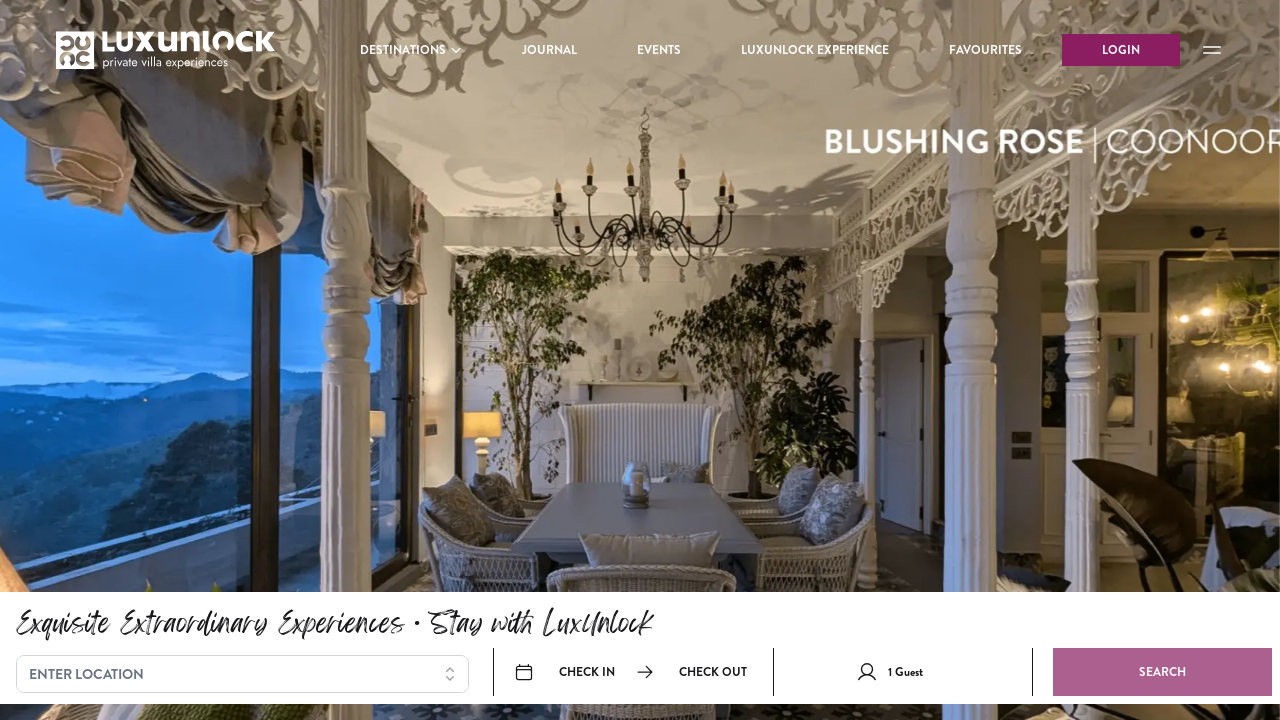

Extracted link URL: https://www.linkedin.com/company/luxunlock/
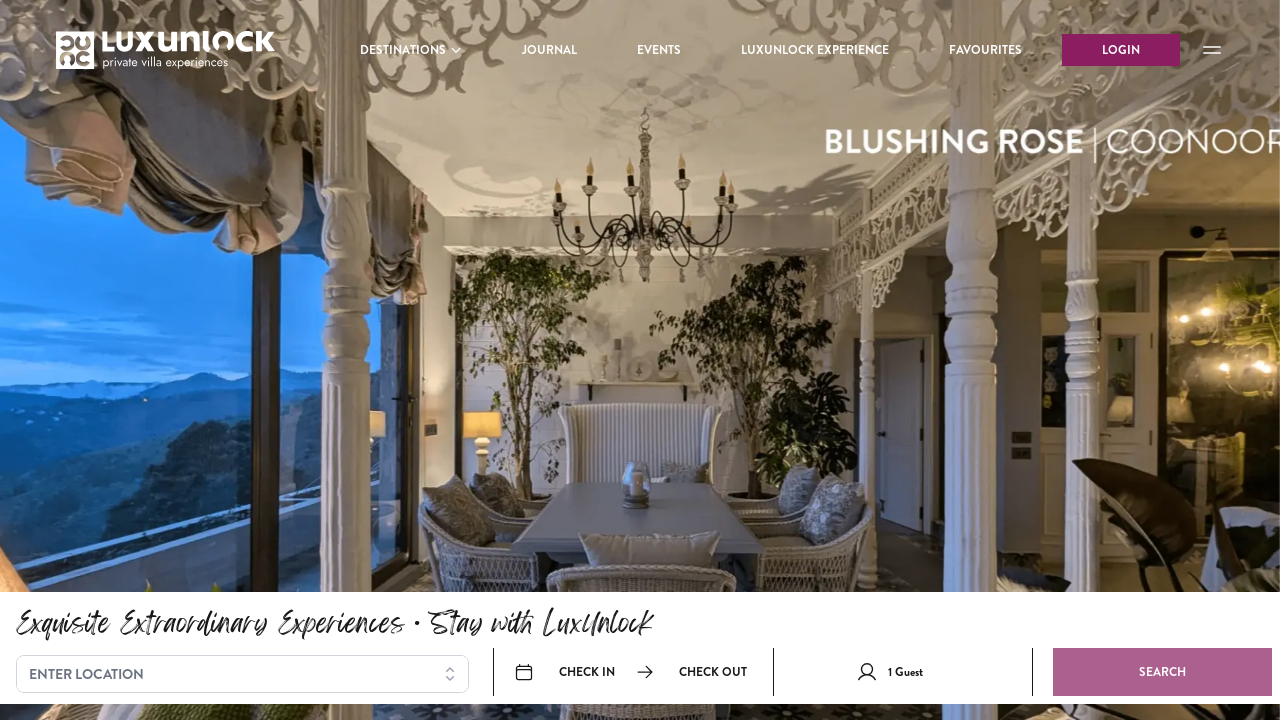

Link validation: https://www.linkedin.com/company/luxunlock/ - 200 - is working
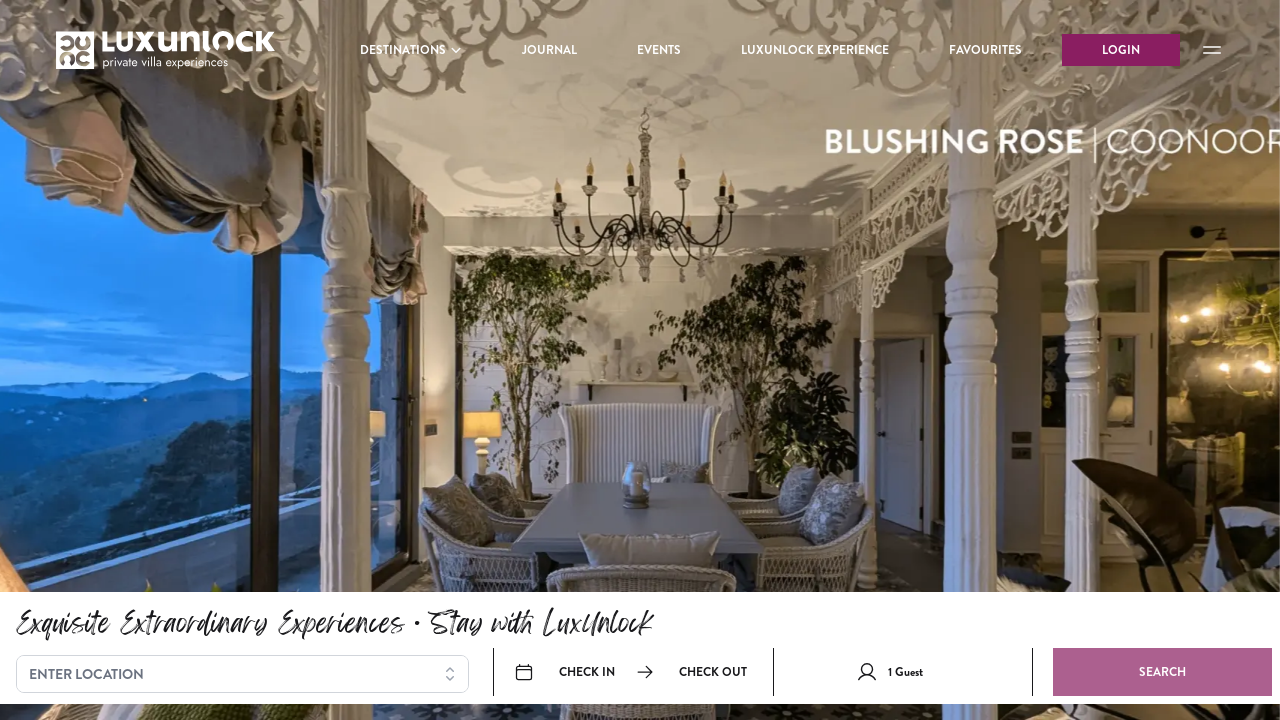

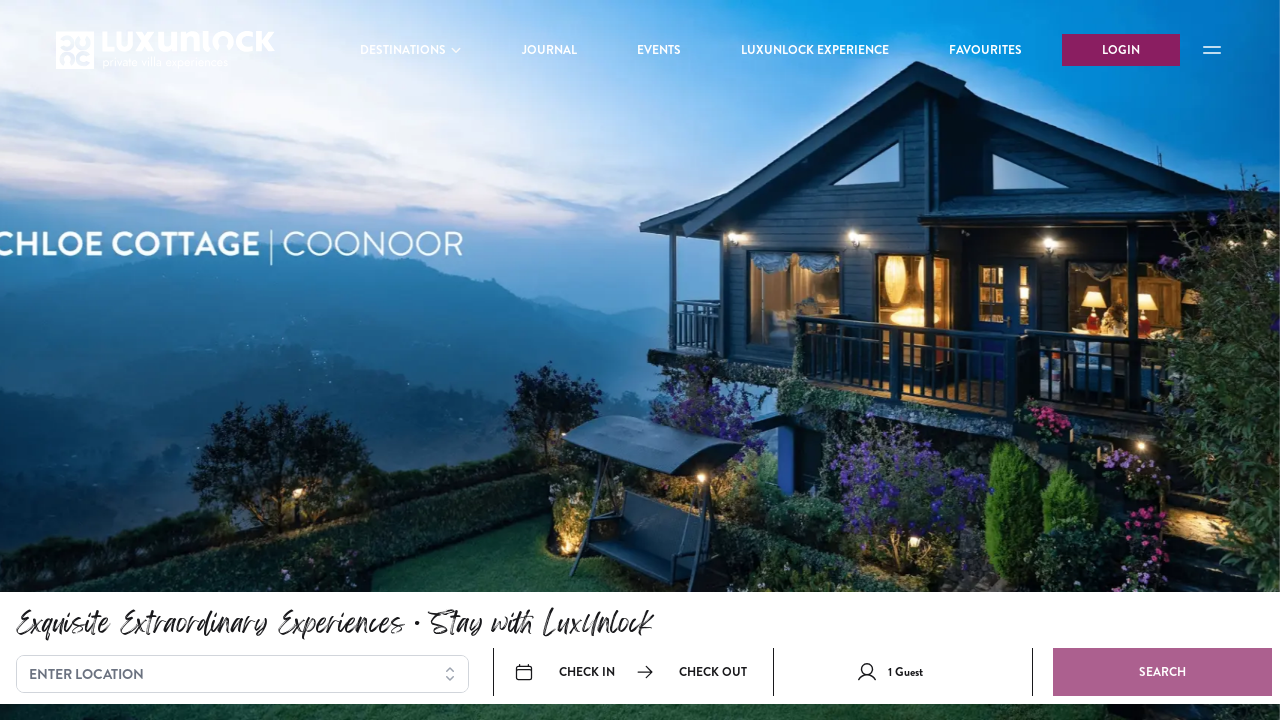